Tests table handling by iterating through paginated product table rows, checking checkboxes for products with names containing more than one word, and navigating through pagination.

Starting URL: https://testautomationpractice.blogspot.com/

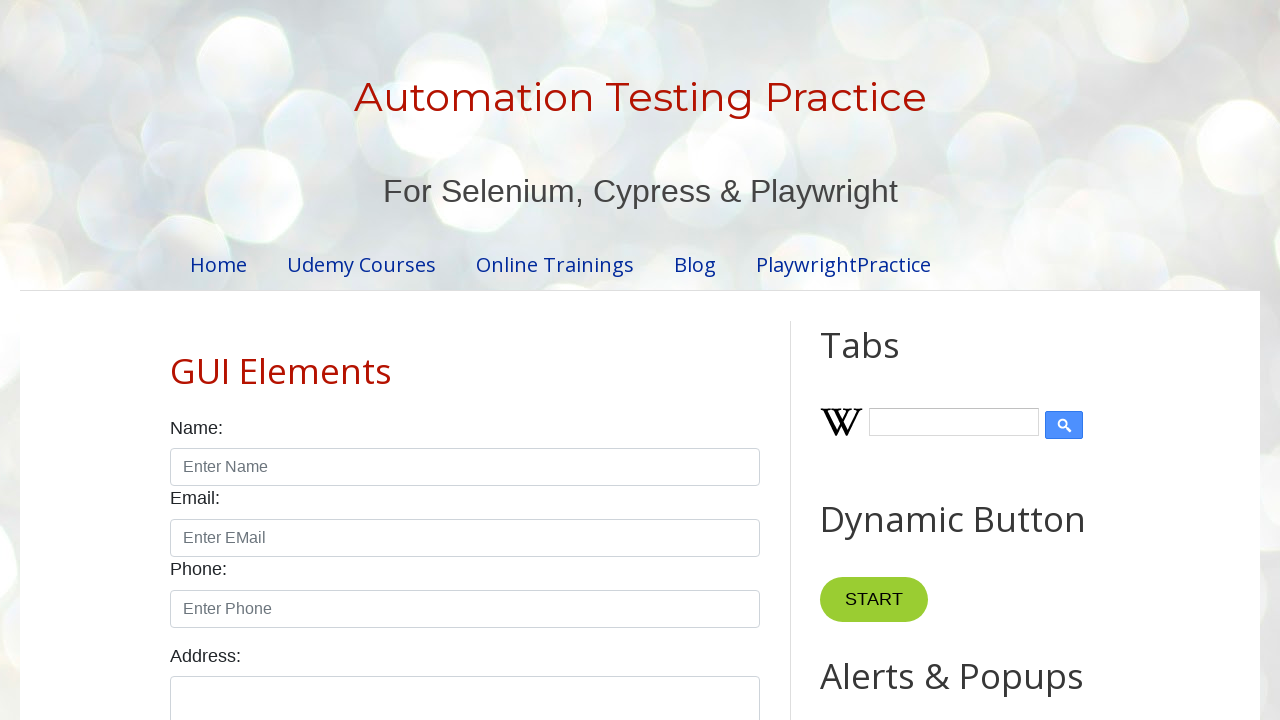

Located the product table with id 'productTable'
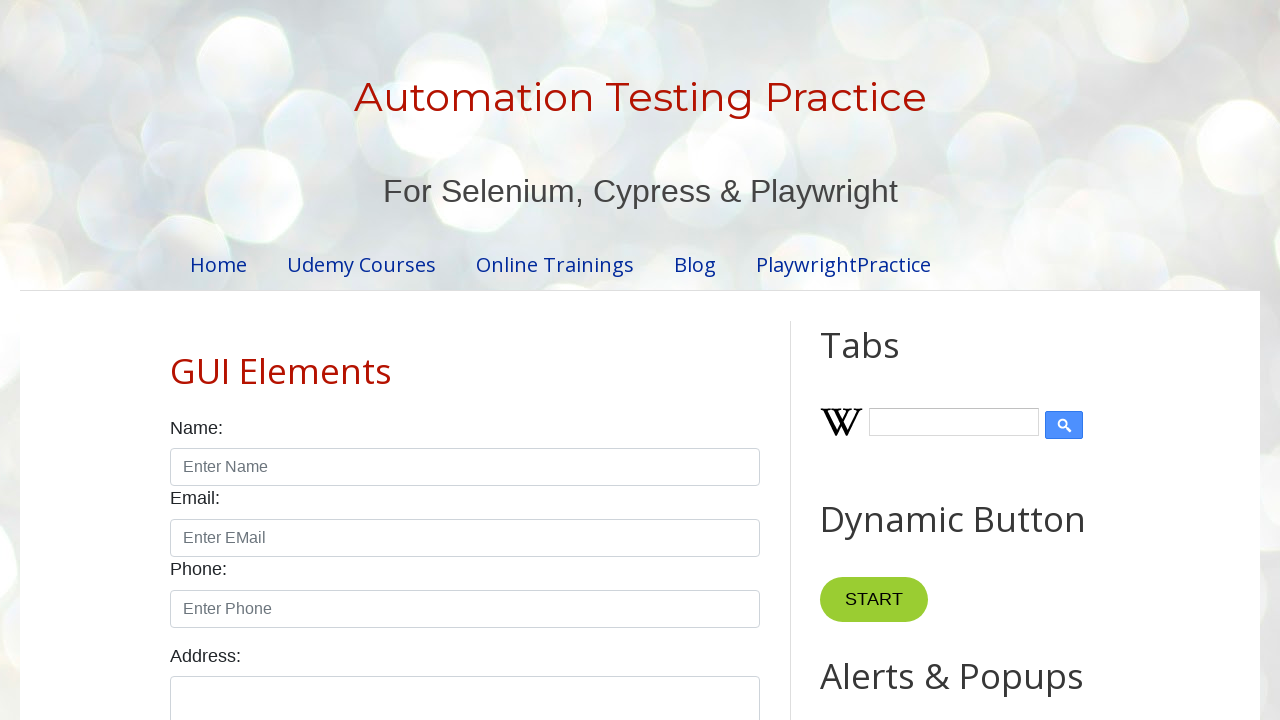

Located all table rows in tbody
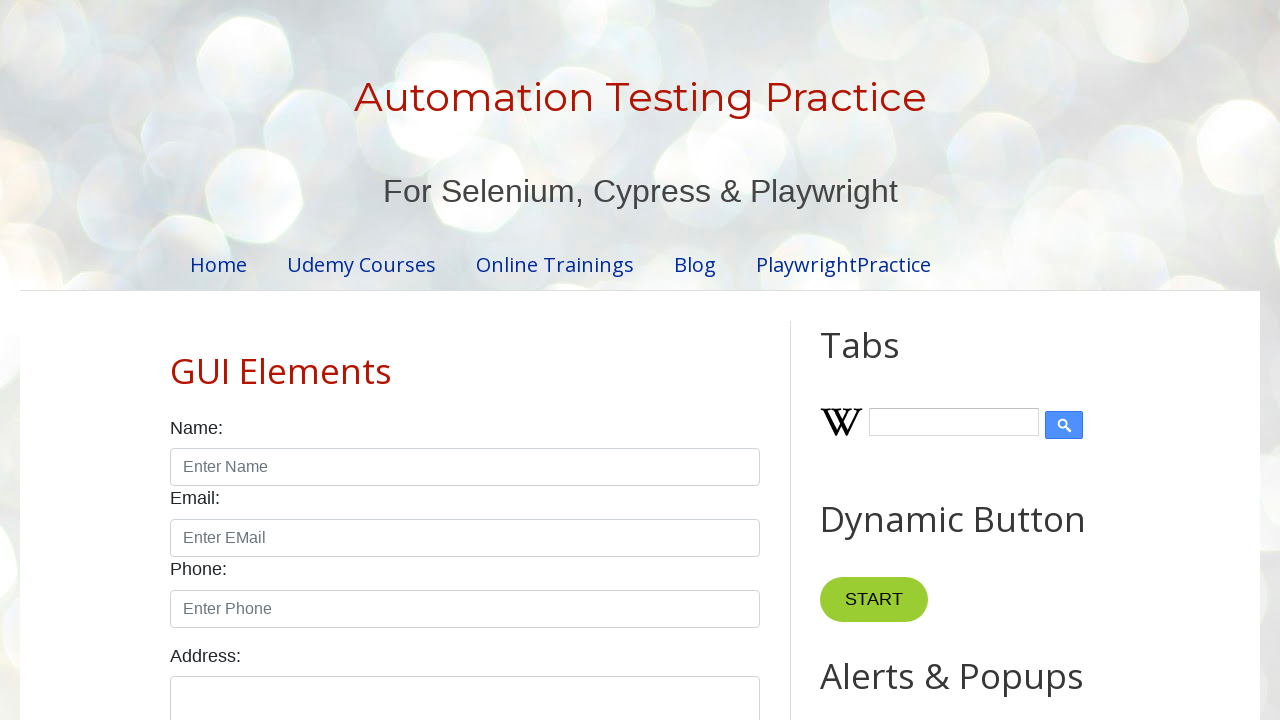

Counted 5 rows in the table
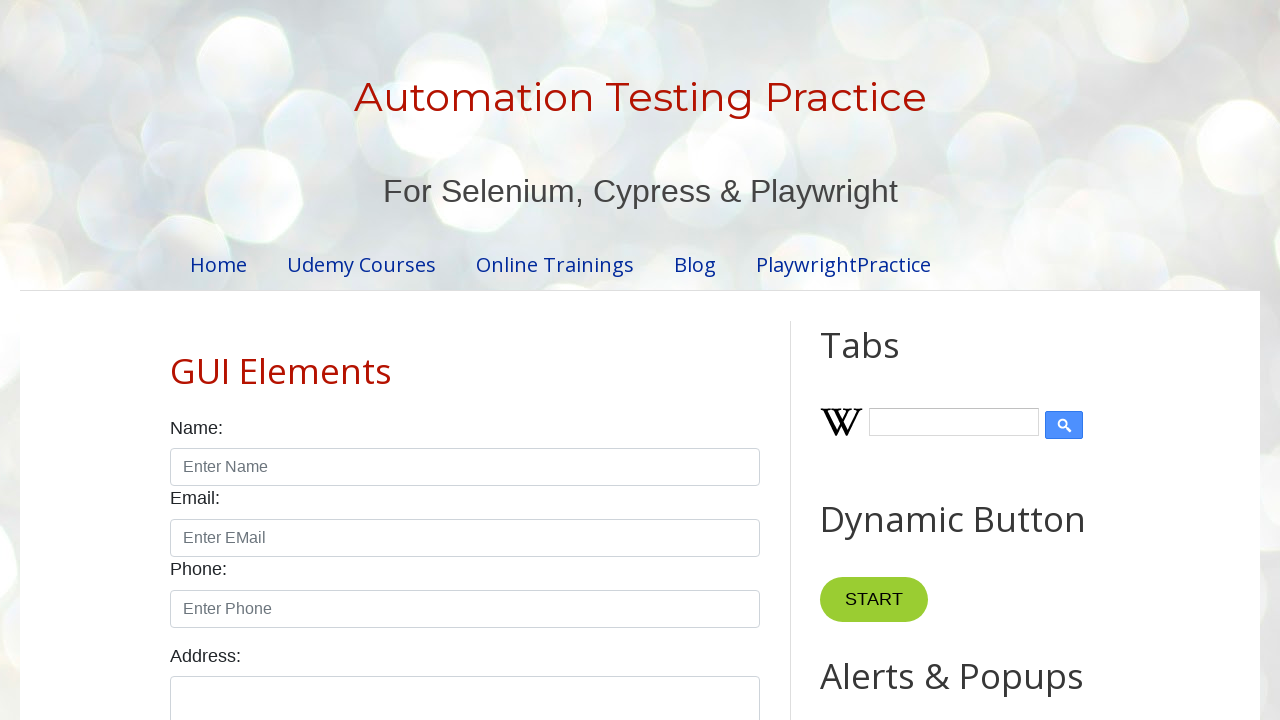

Located all pagination elements
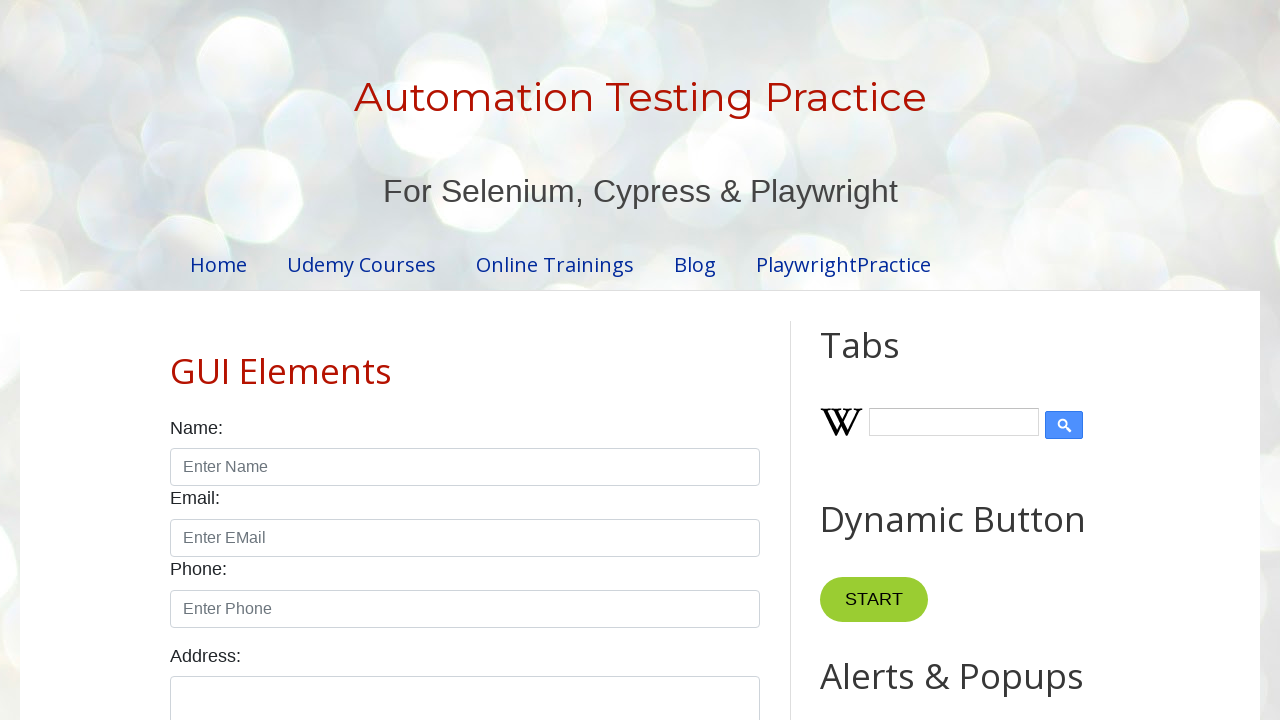

Counted 4 pages in pagination
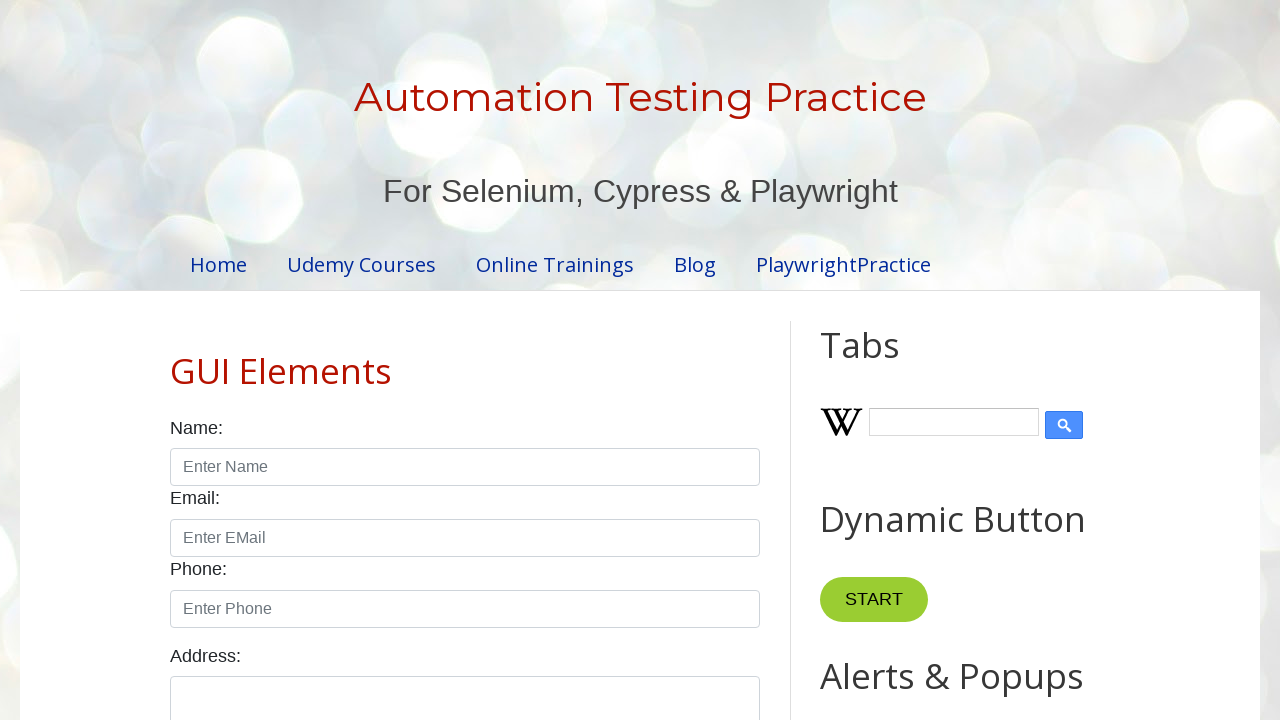

Re-fetched all table rows for page 1
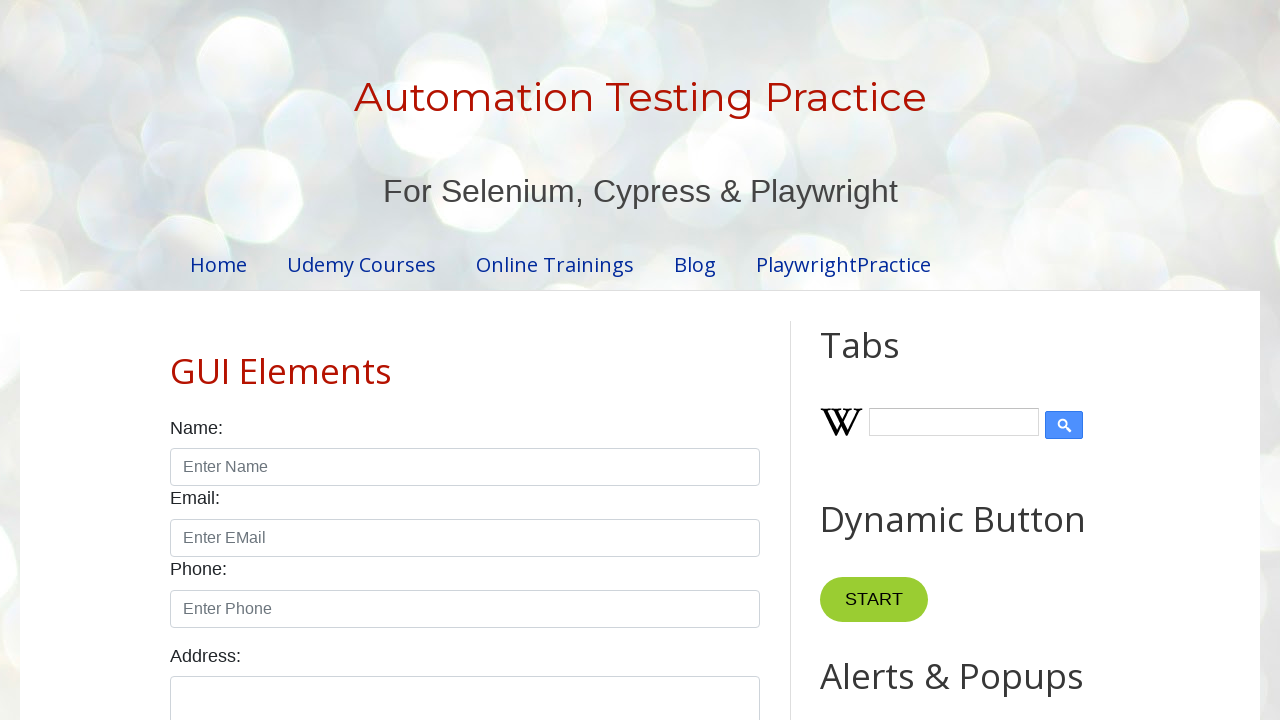

Counted 5 rows on current page
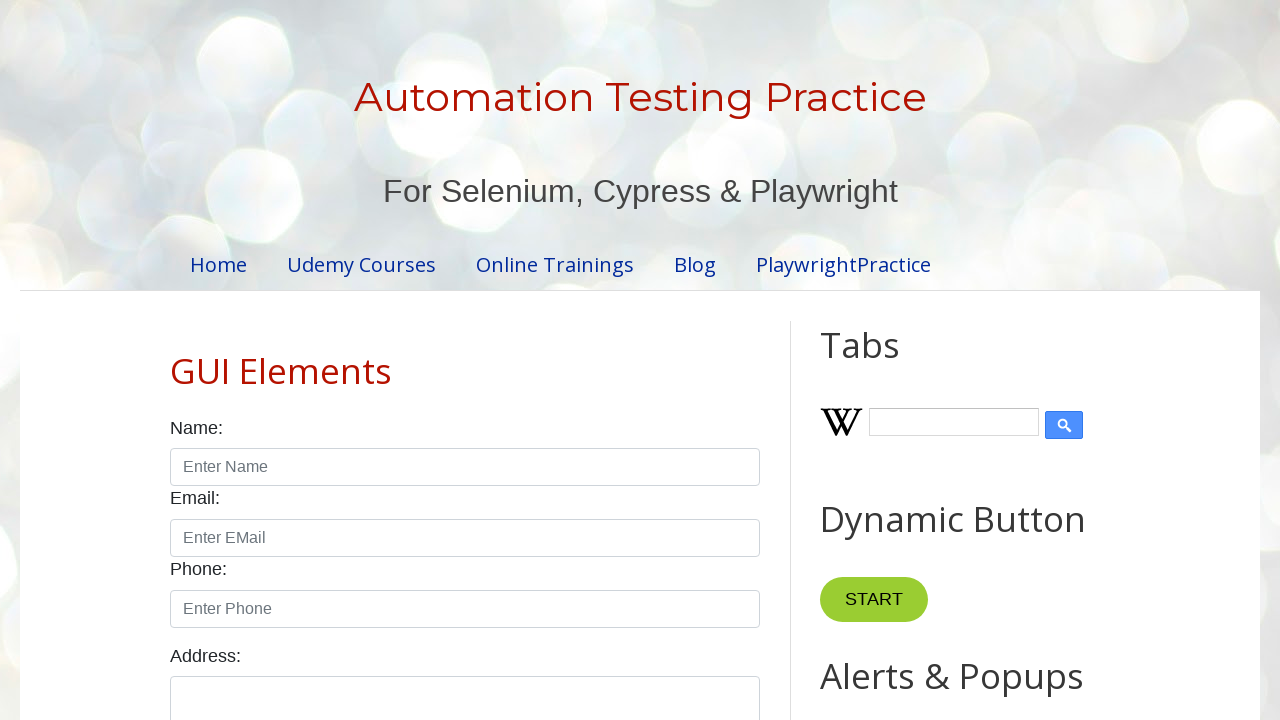

Selected row 0 from the table
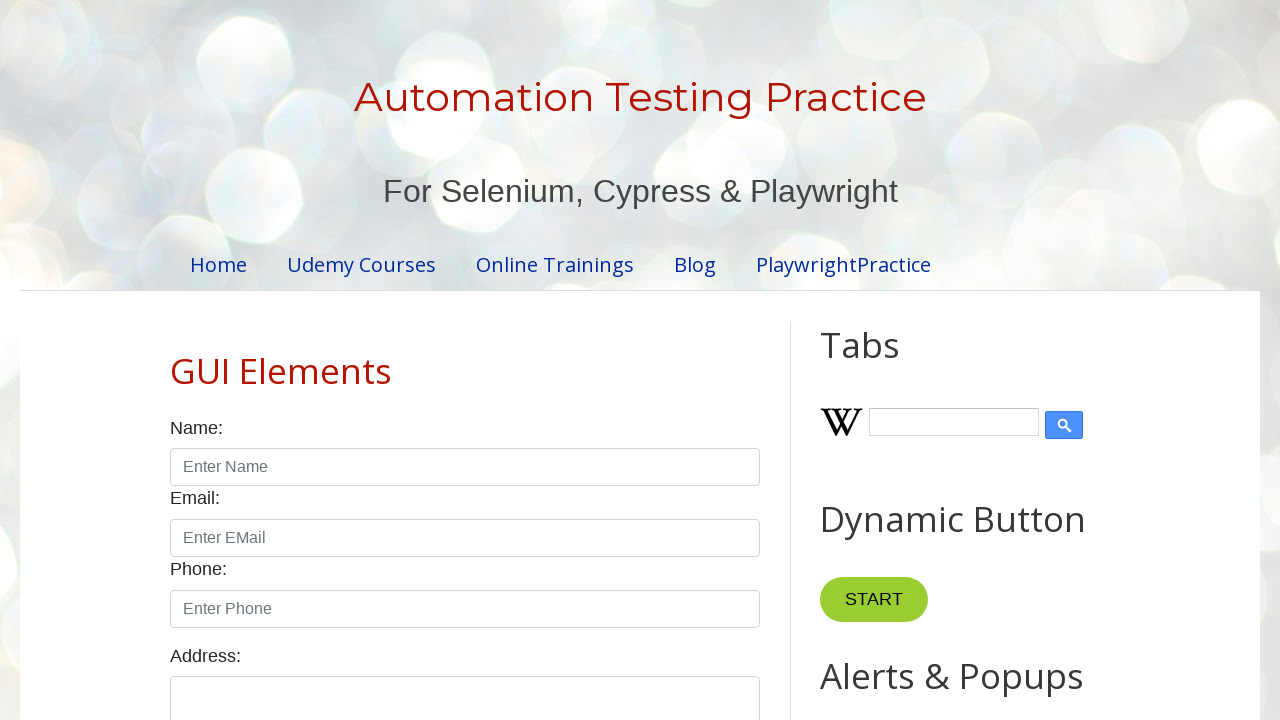

Retrieved product name: 'Smartphone'
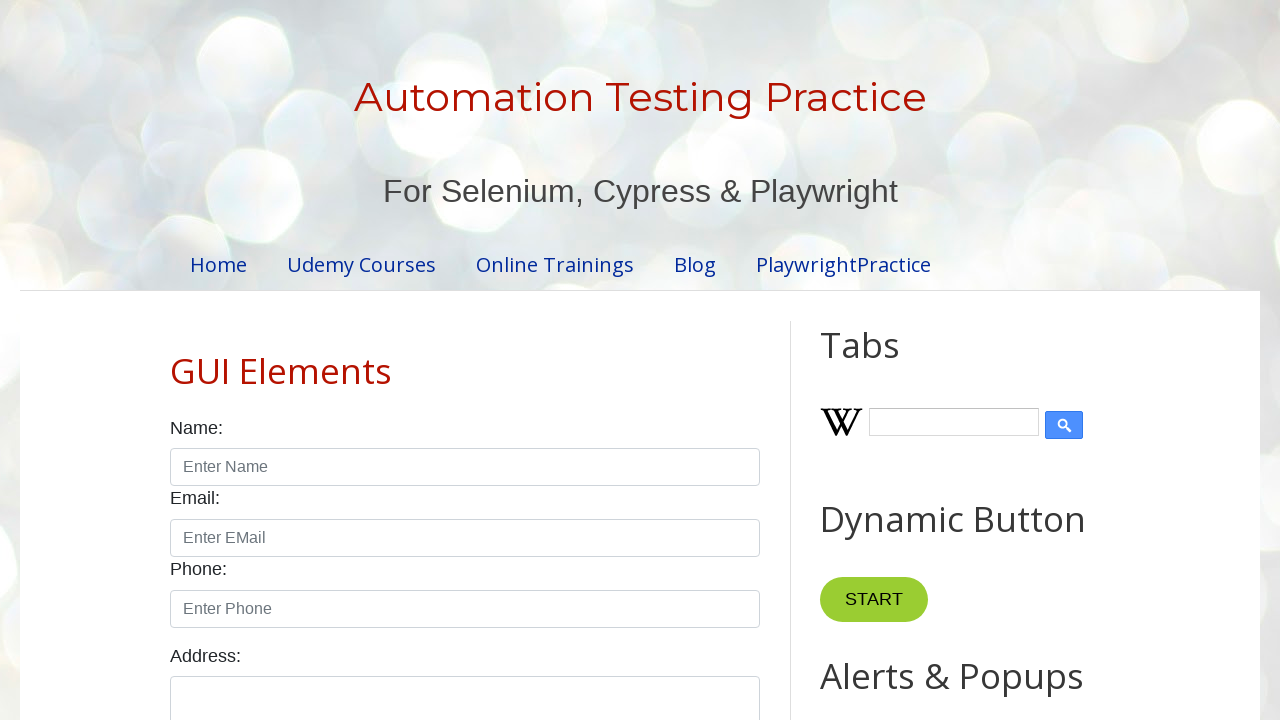

Parsed product name into 1 word(s)
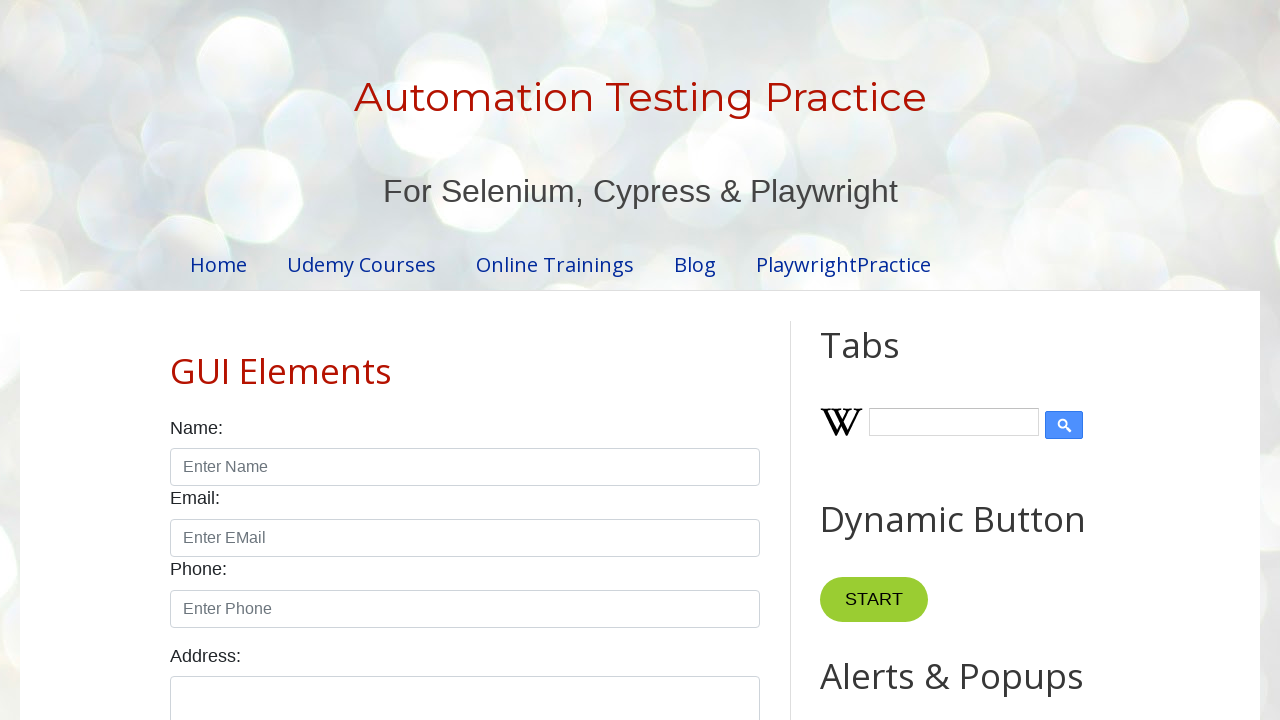

Selected row 1 from the table
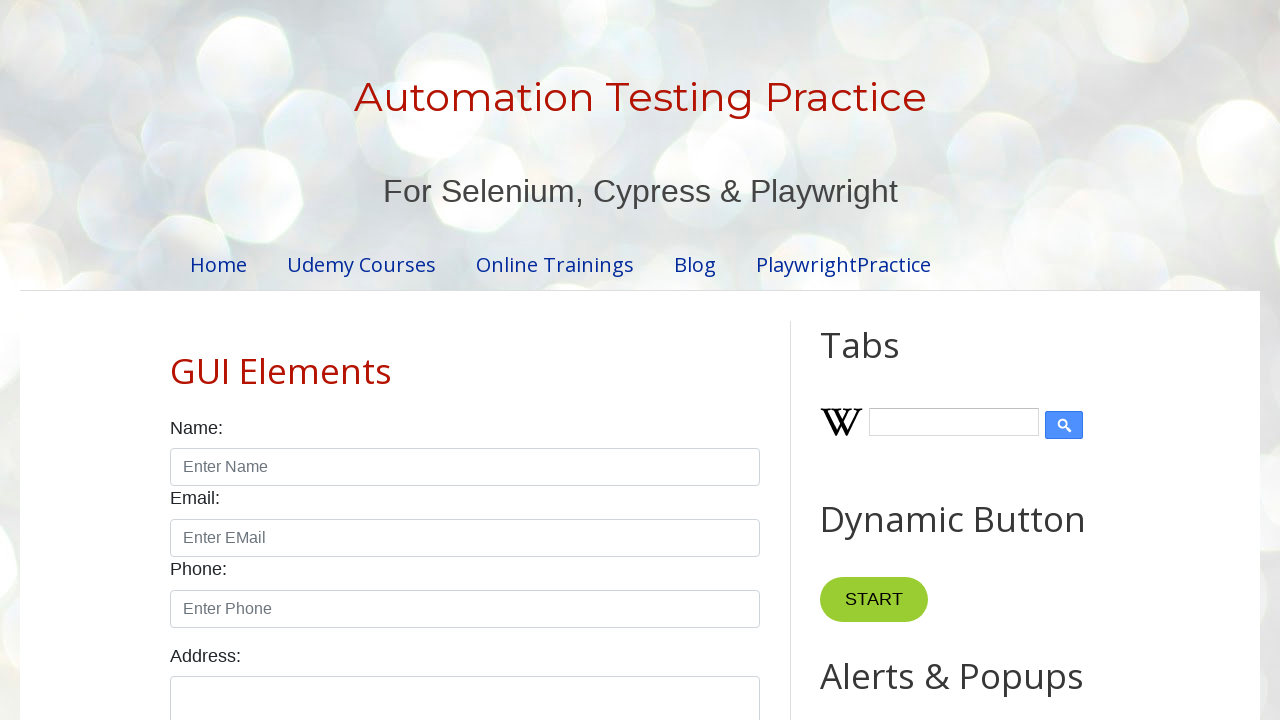

Retrieved product name: 'Laptop'
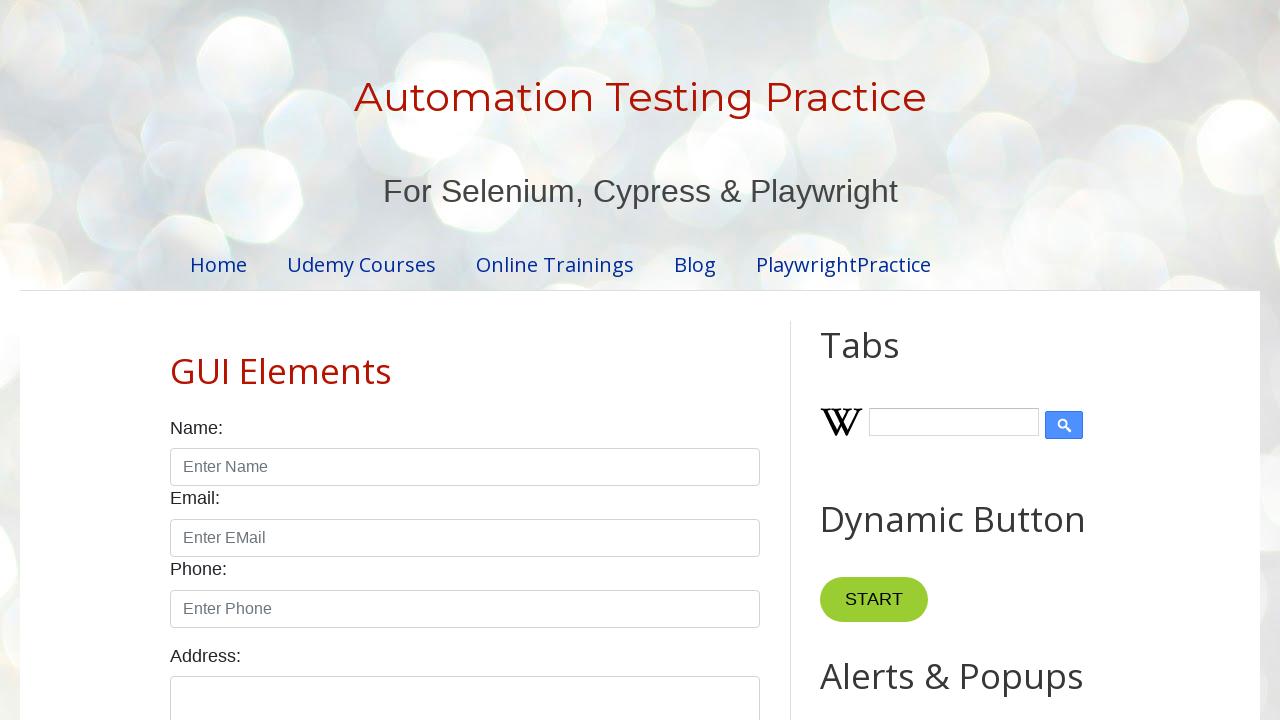

Parsed product name into 1 word(s)
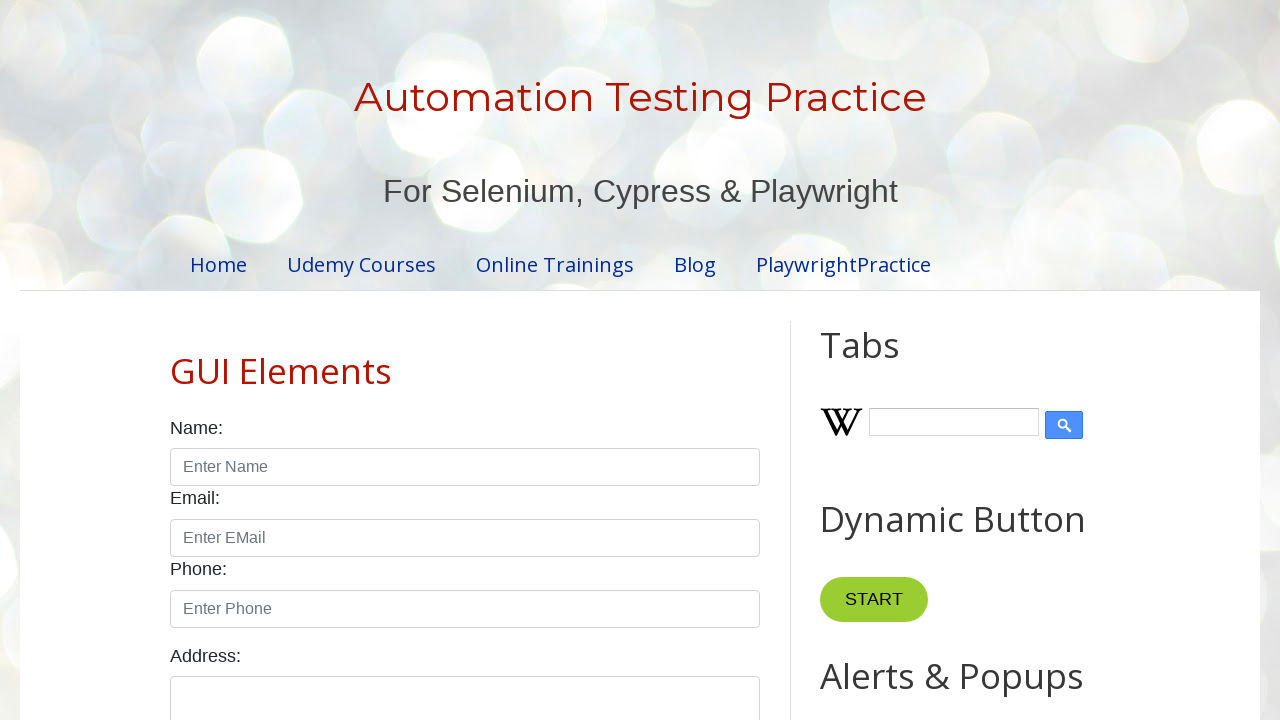

Selected row 2 from the table
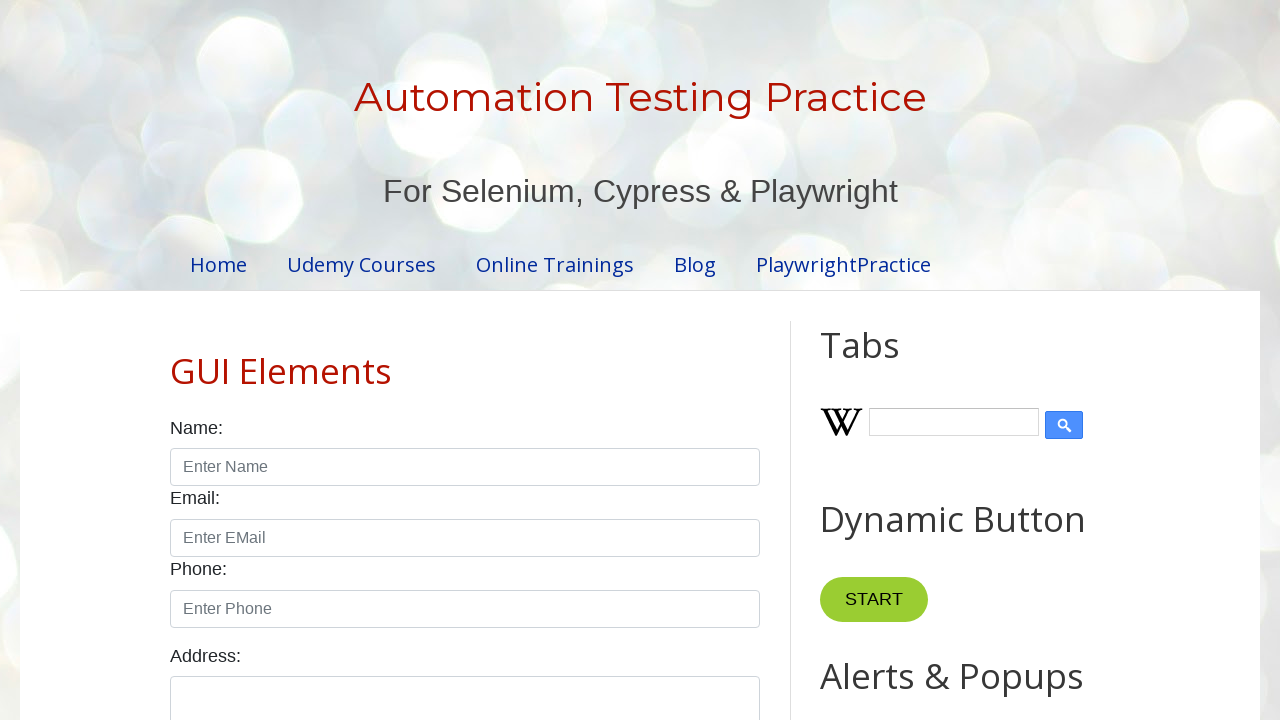

Retrieved product name: 'Tablet '
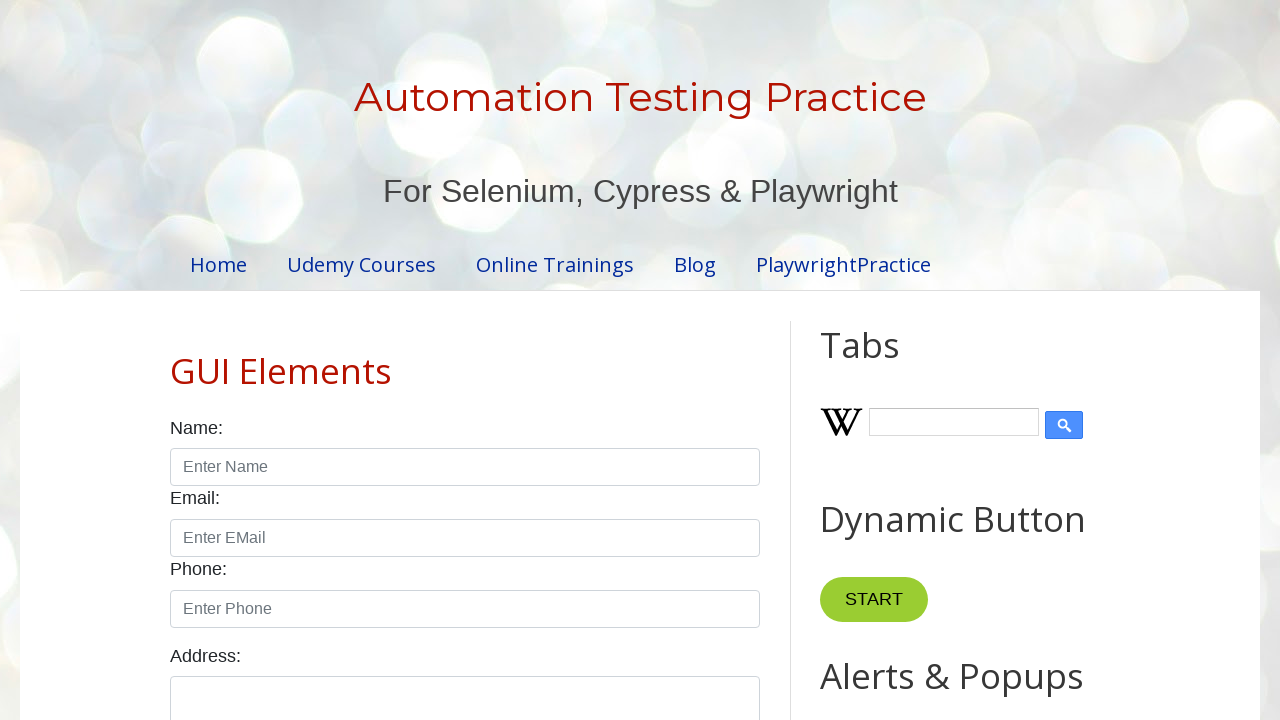

Parsed product name into 1 word(s)
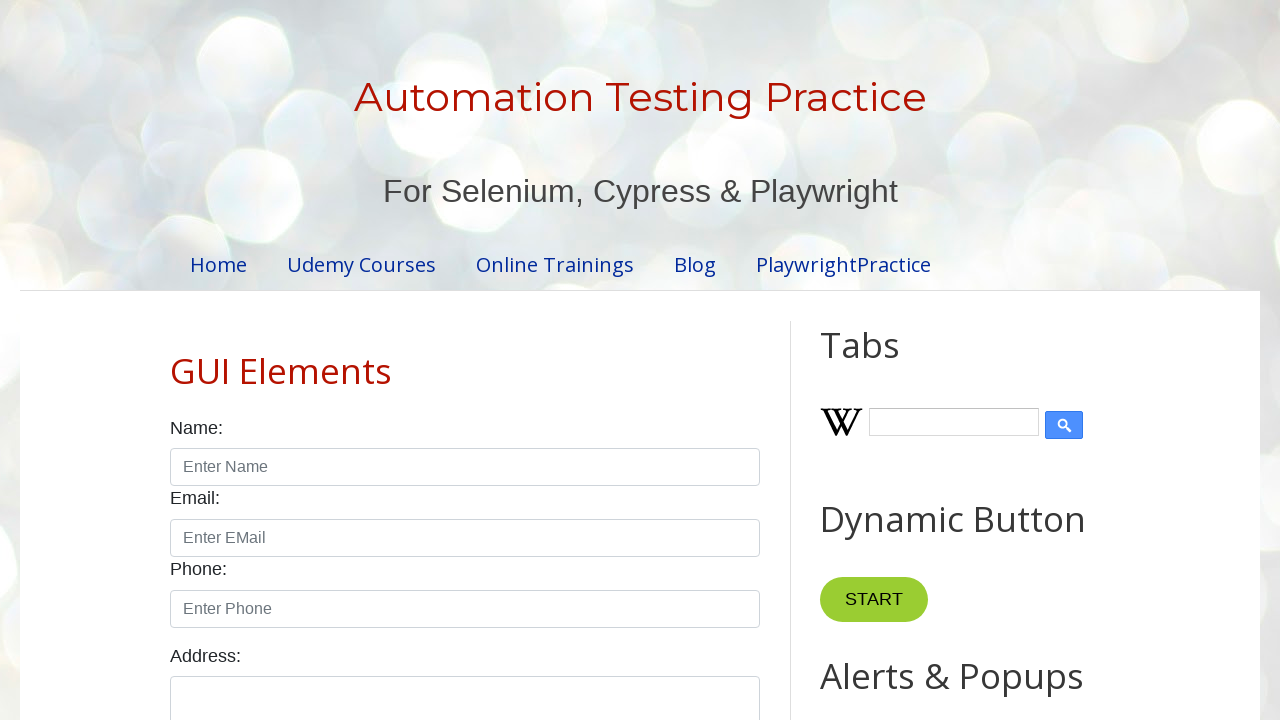

Selected row 3 from the table
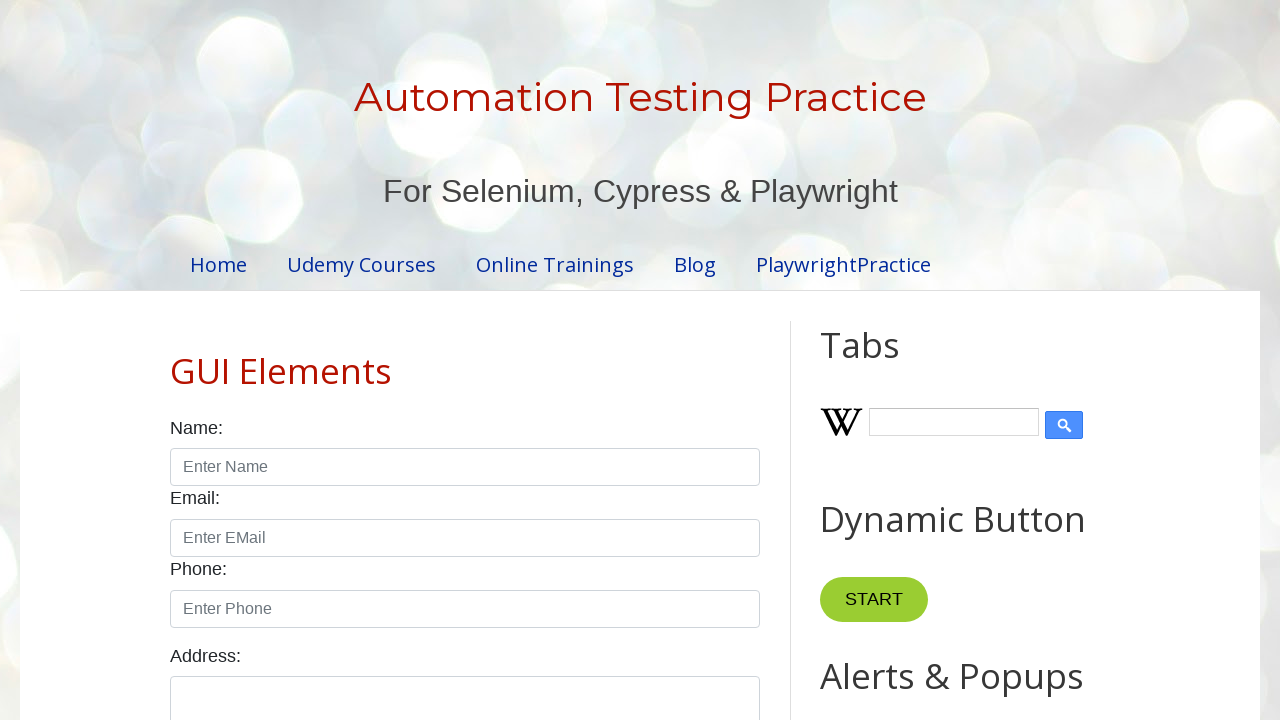

Retrieved product name: 'Smartwatch'
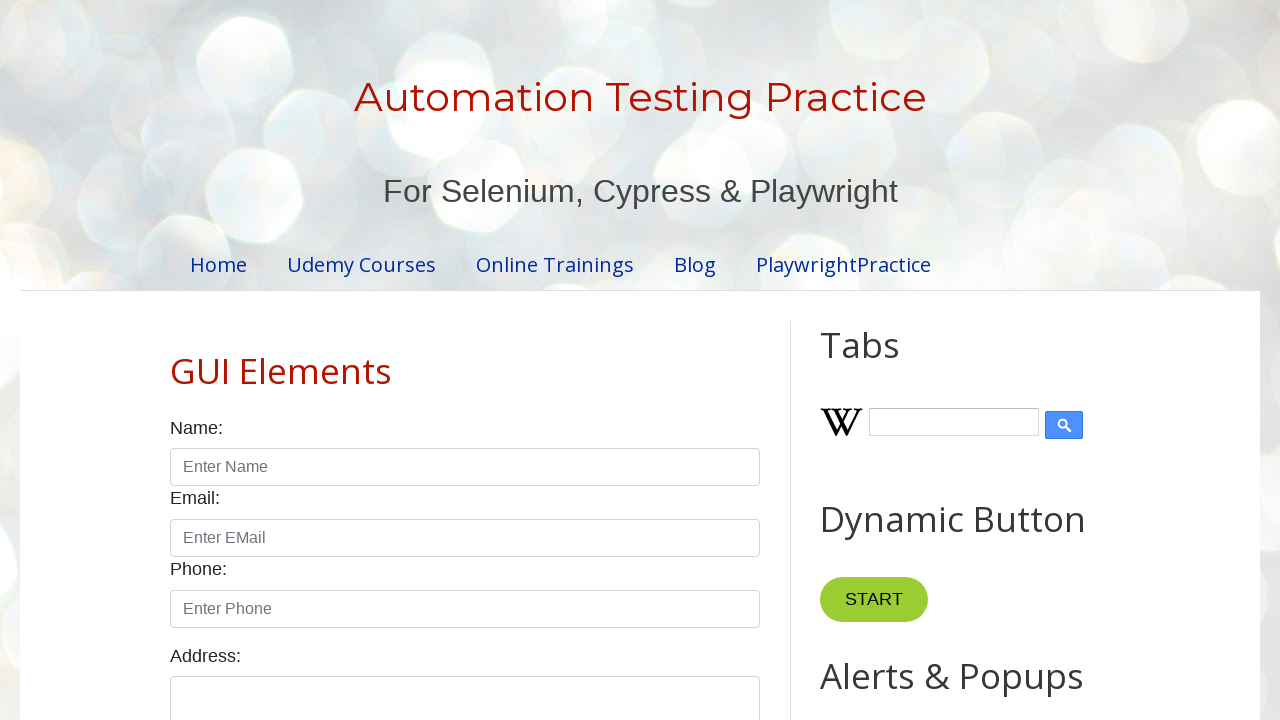

Parsed product name into 1 word(s)
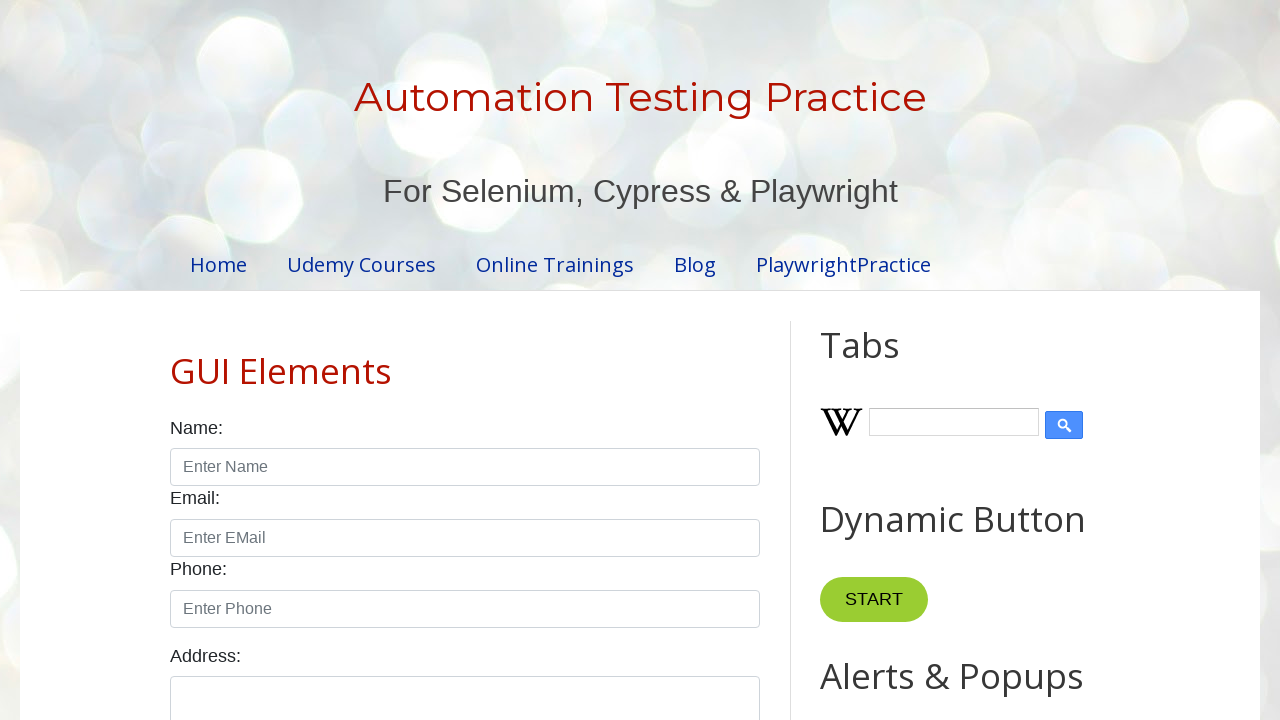

Selected row 4 from the table
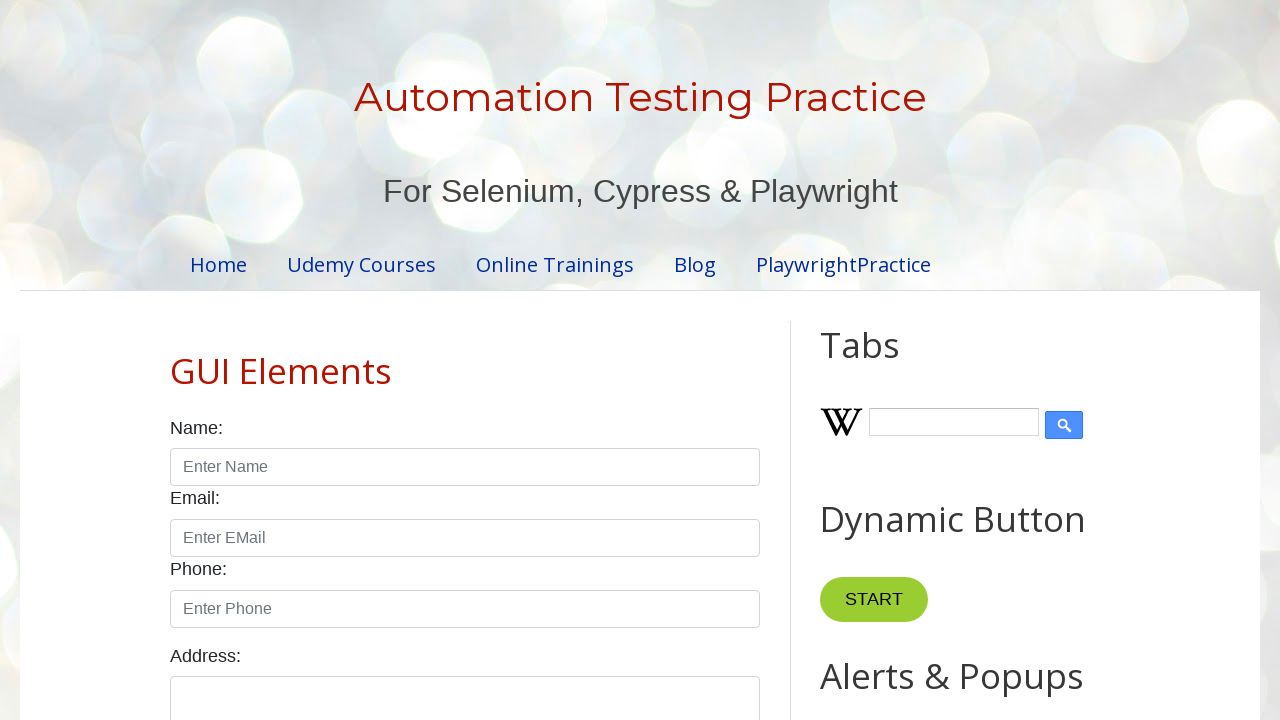

Retrieved product name: 'Wireless Earbuds'
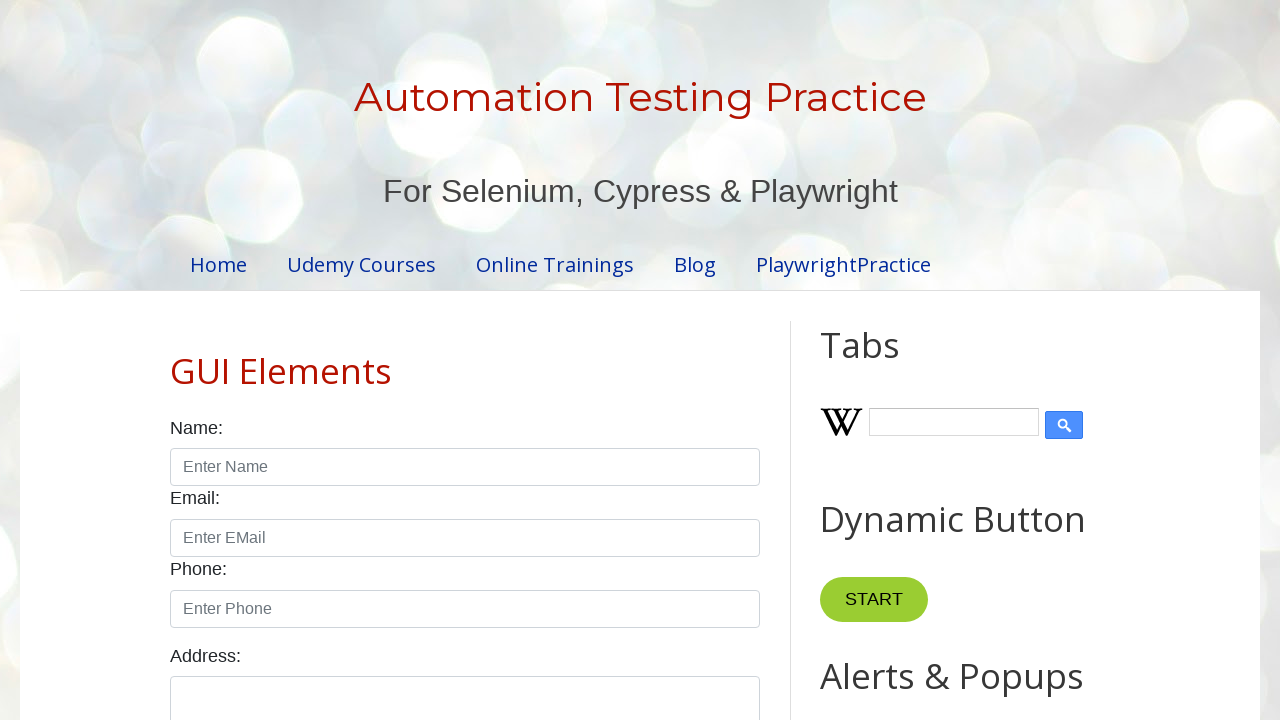

Parsed product name into 2 word(s)
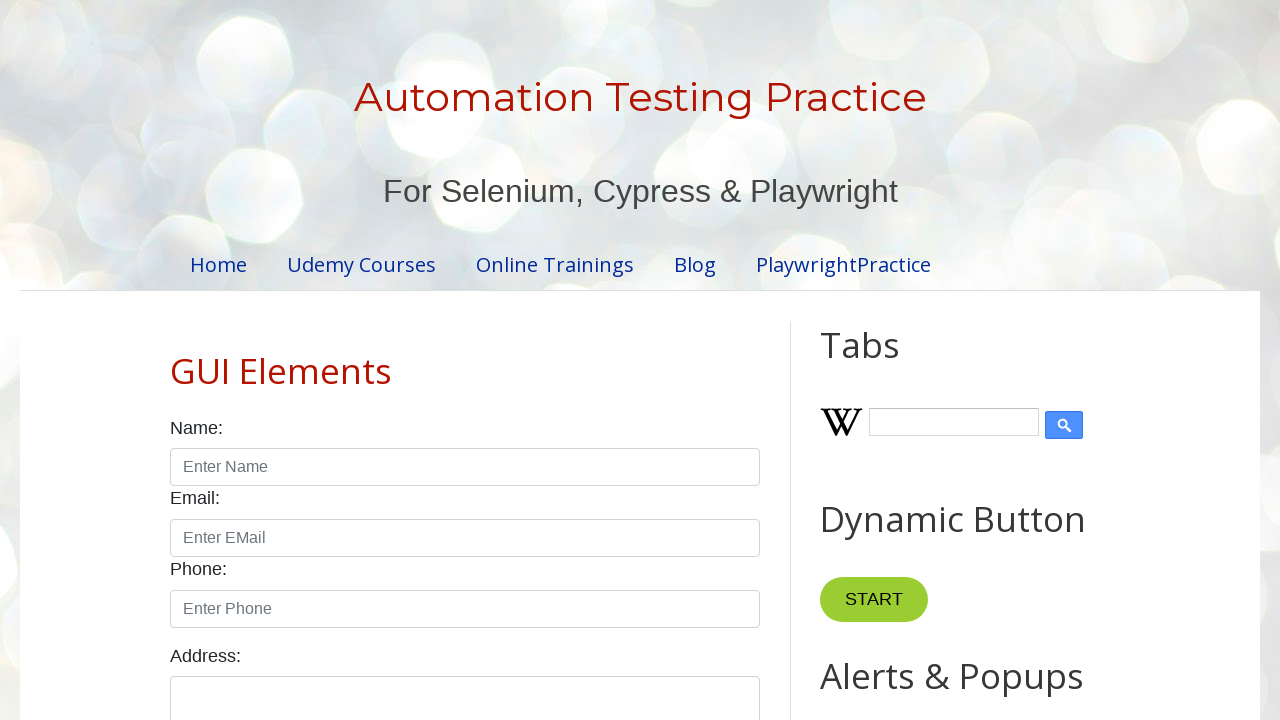

Checked checkbox for multi-word product 'Wireless Earbuds' at (651, 360) on xpath=//table[@id='productTable'] >> xpath=//tbody//tr >> nth=4 >> xpath=//td[4]
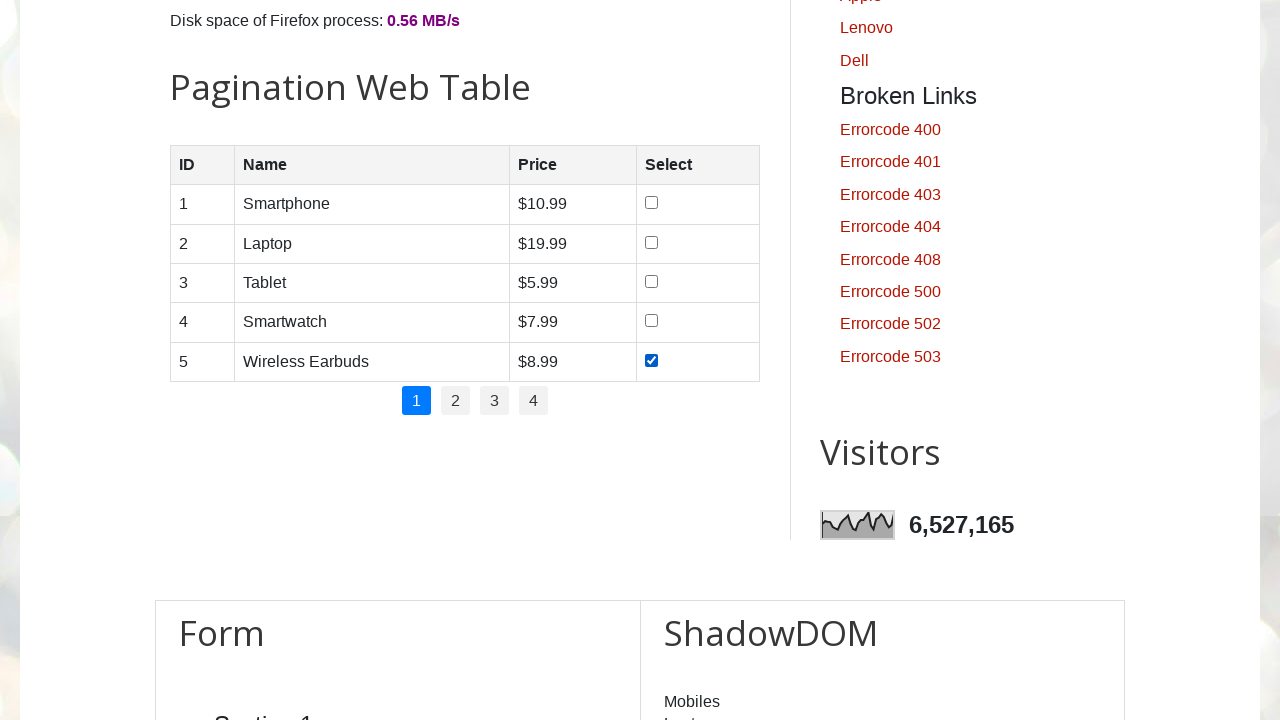

Waited 2 seconds after checking product checkbox
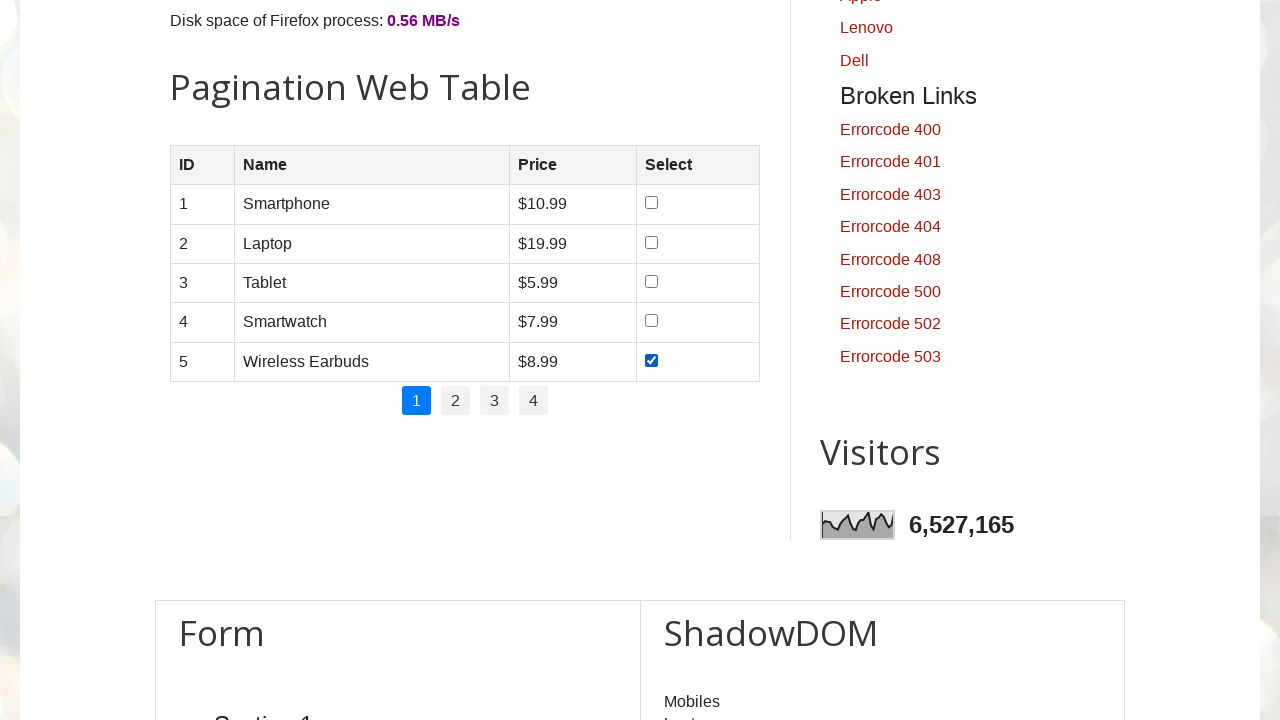

Waited 3 seconds before navigating to next page
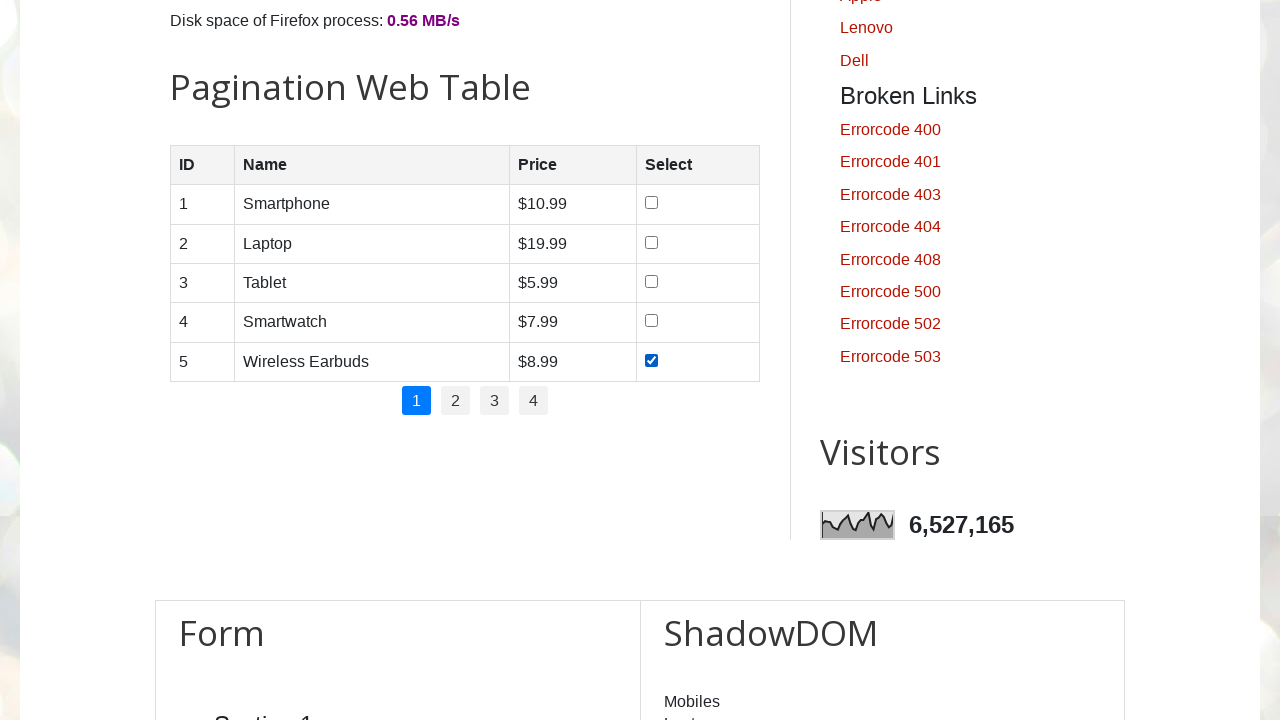

Selected pagination element 1 for next page
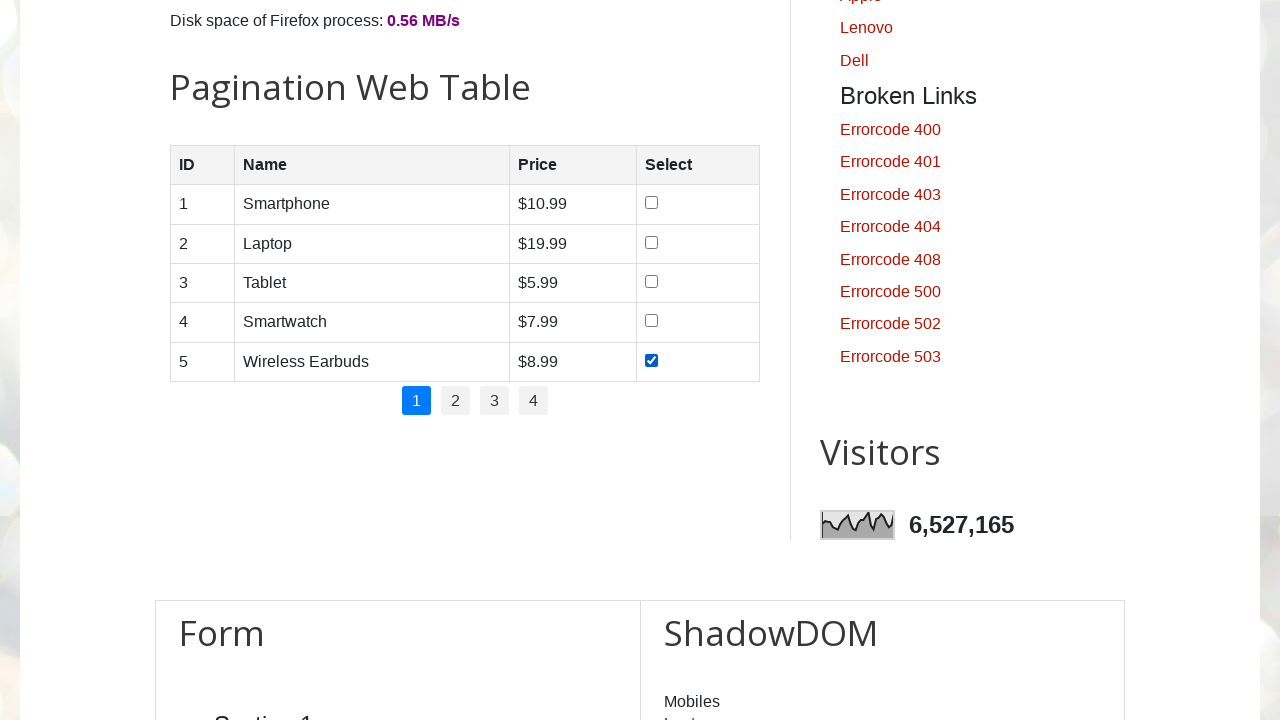

Clicked link to navigate to page 2 at (456, 401) on xpath=//ul[@id='pagination']//li >> nth=1 >> xpath=//a
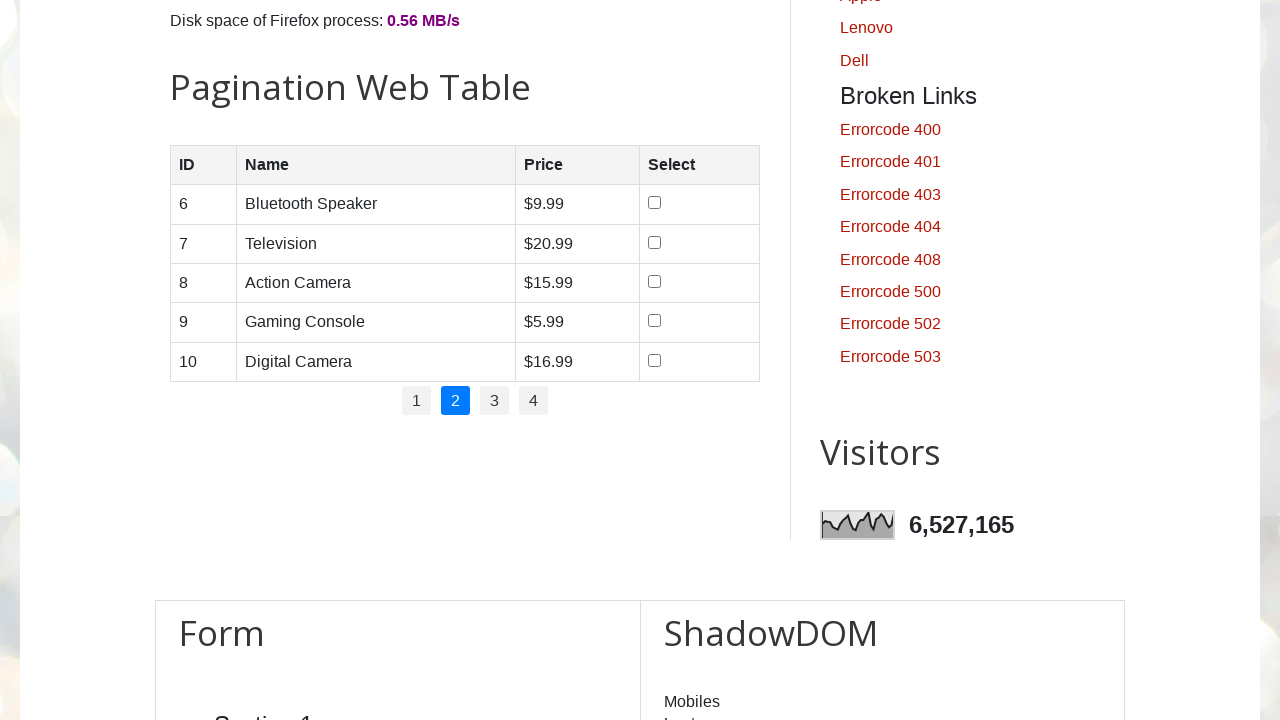

Re-fetched all table rows for page 2
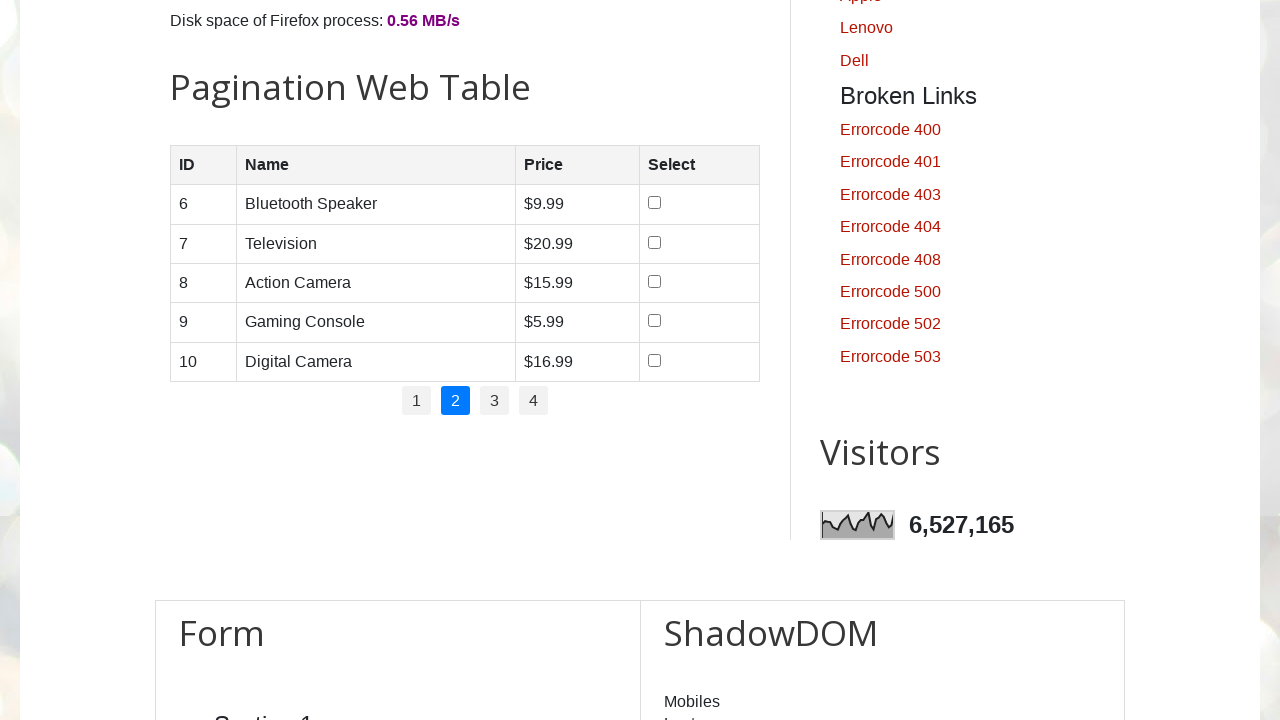

Counted 5 rows on current page
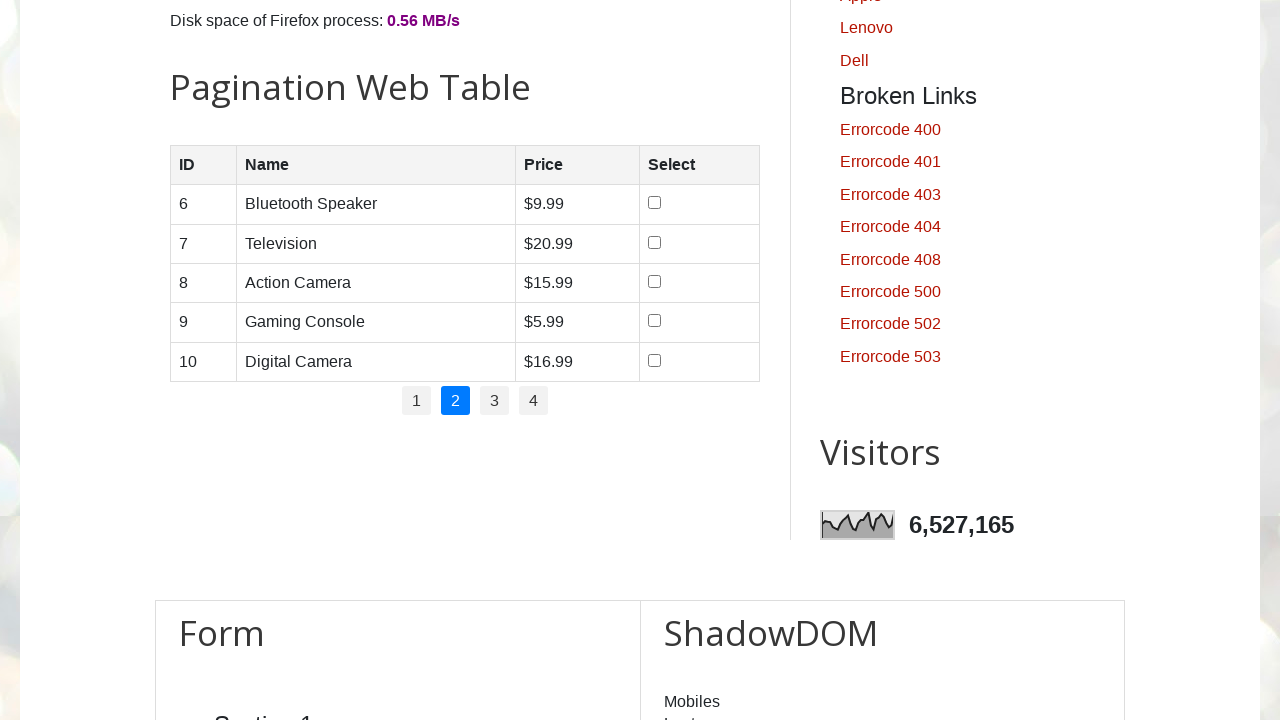

Selected row 0 from the table
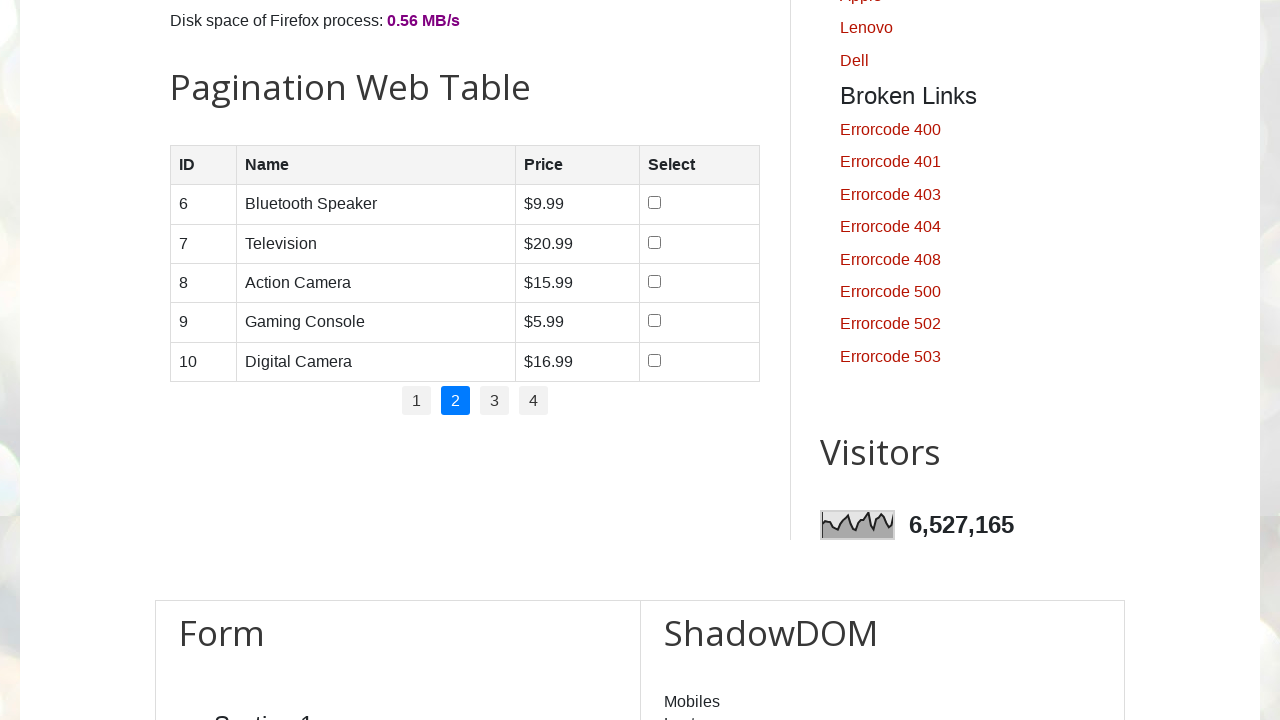

Retrieved product name: 'Bluetooth Speaker'
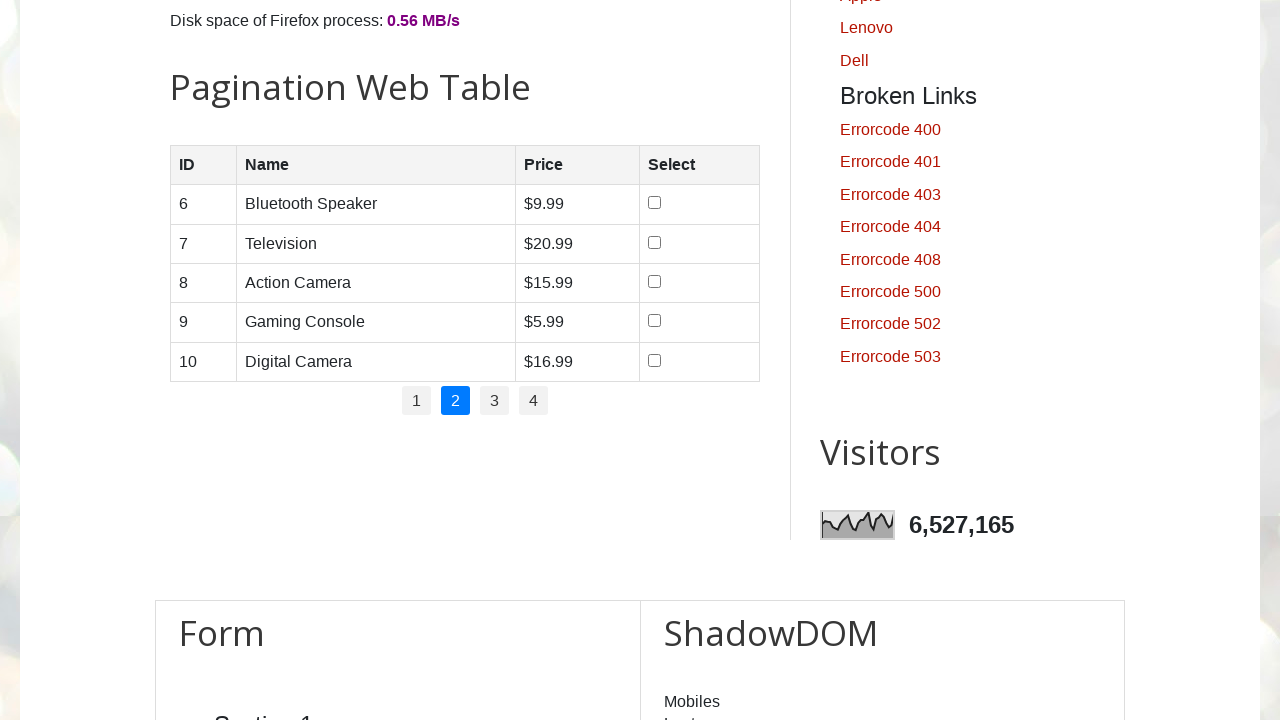

Parsed product name into 2 word(s)
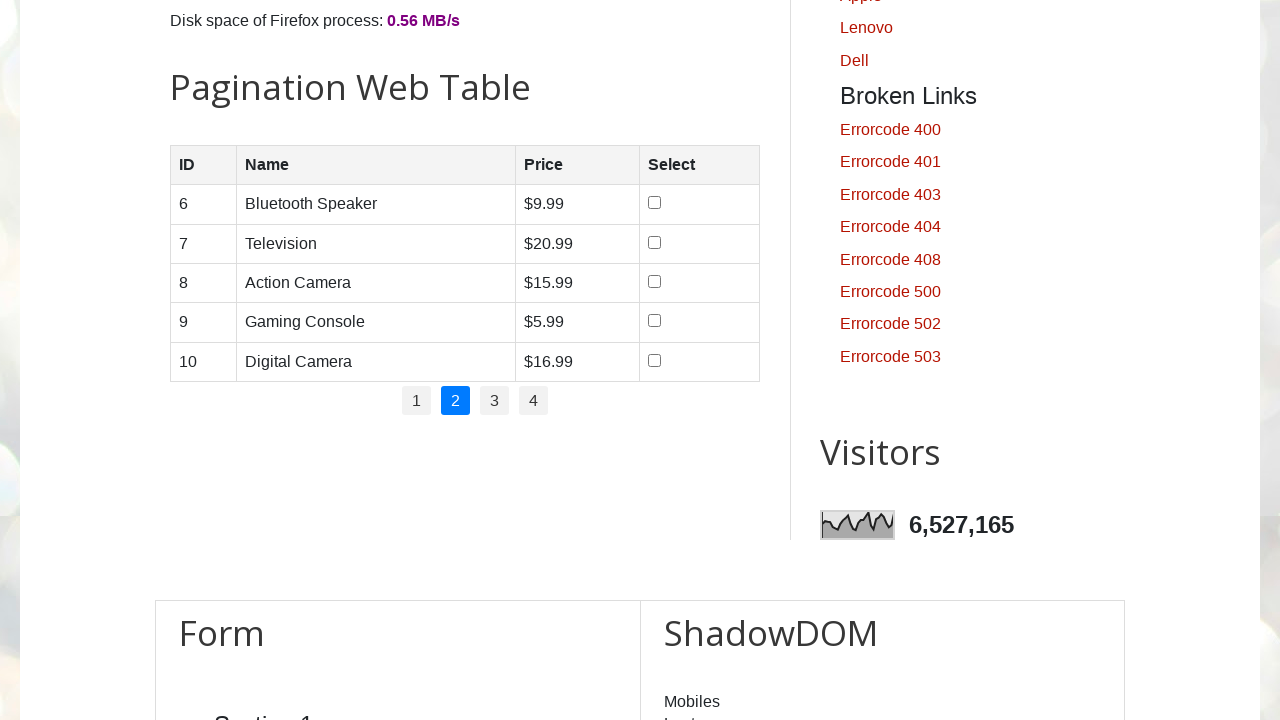

Checked checkbox for multi-word product 'Bluetooth Speaker' at (654, 203) on xpath=//table[@id='productTable'] >> xpath=//tbody//tr >> nth=0 >> xpath=//td[4]
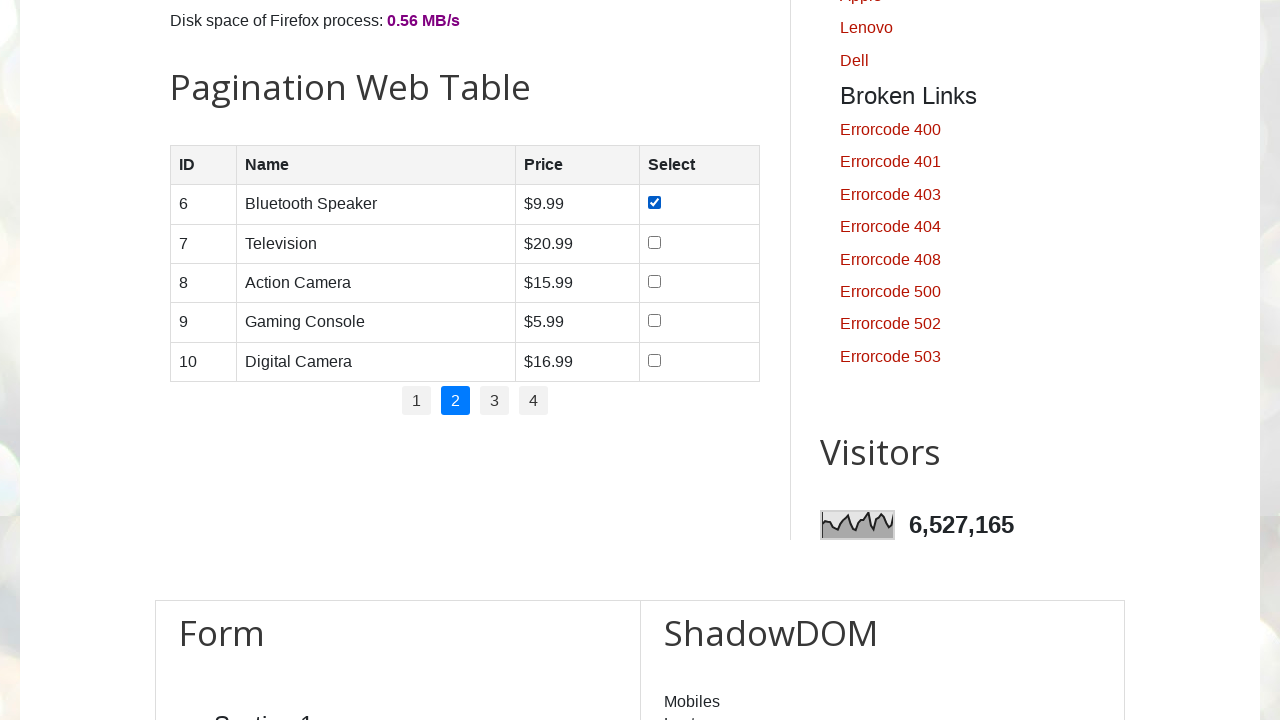

Waited 2 seconds after checking product checkbox
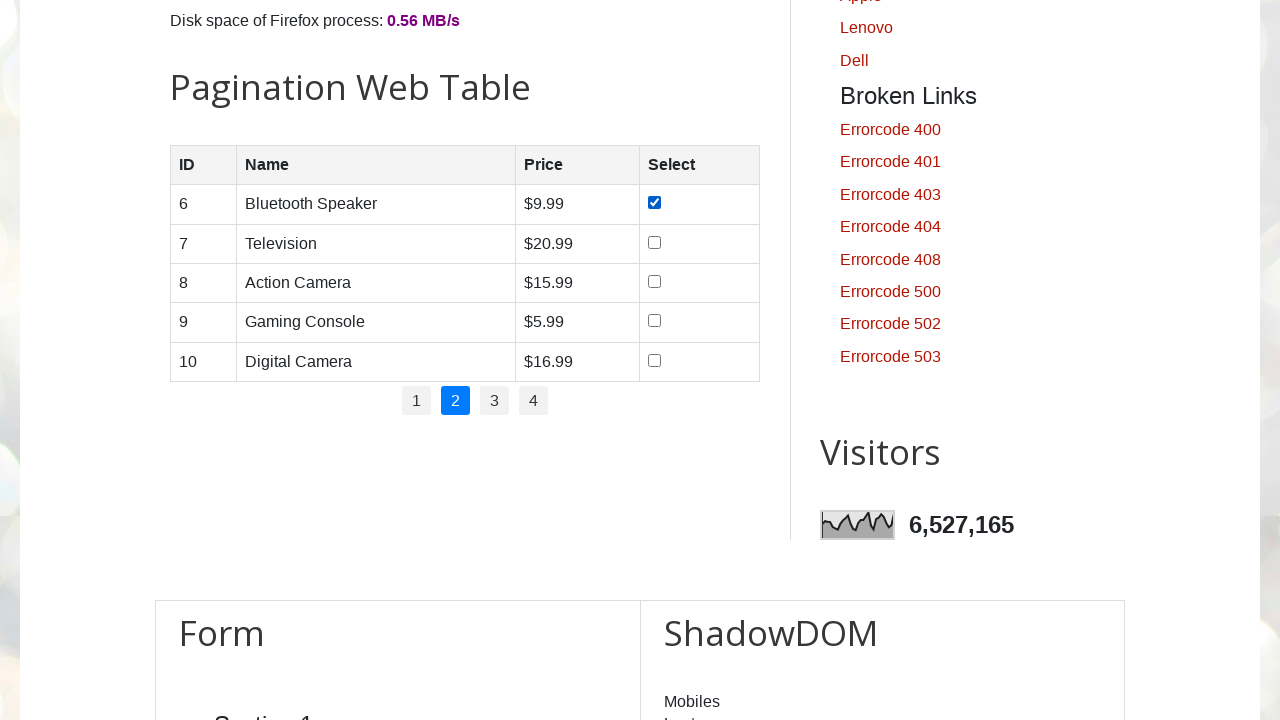

Selected row 1 from the table
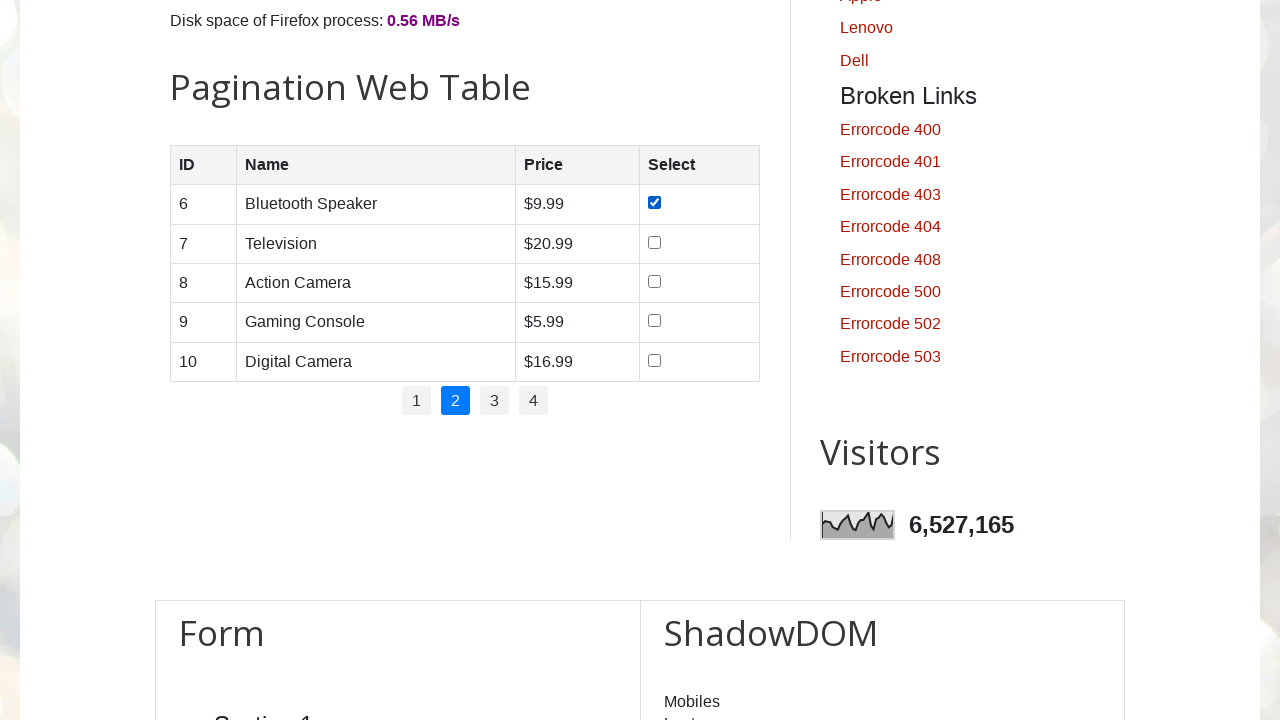

Retrieved product name: 'Television'
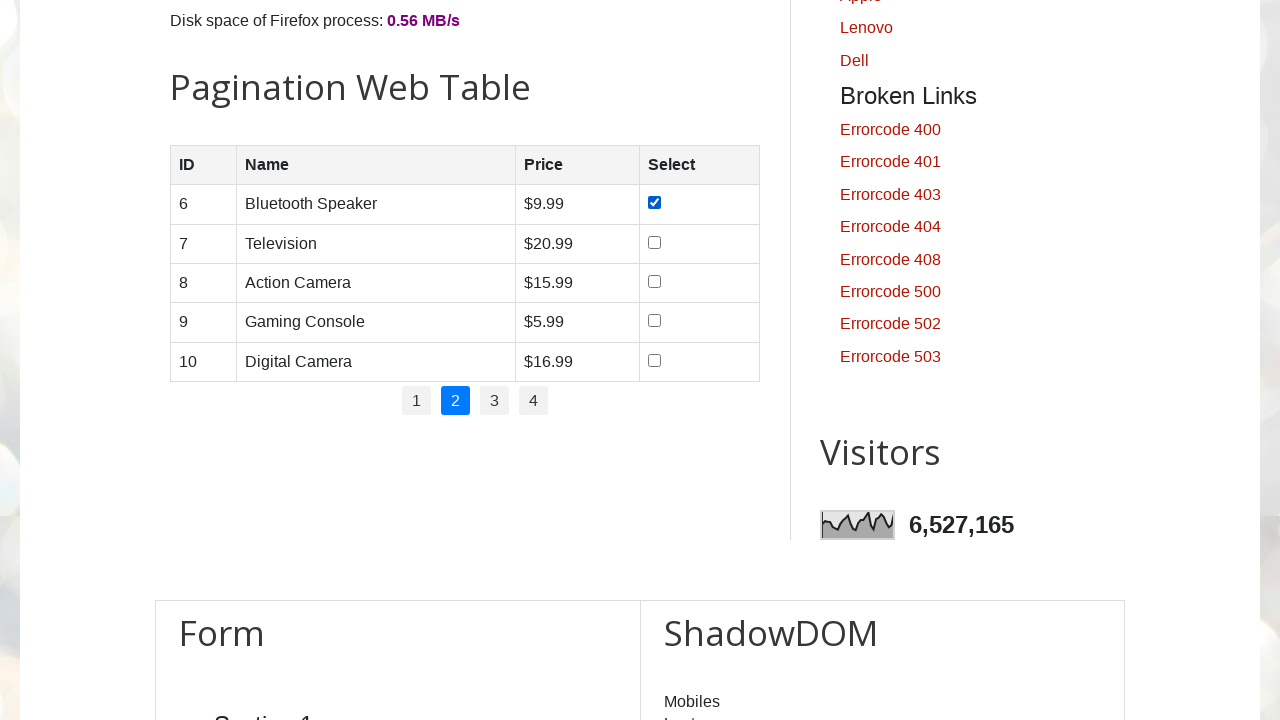

Parsed product name into 1 word(s)
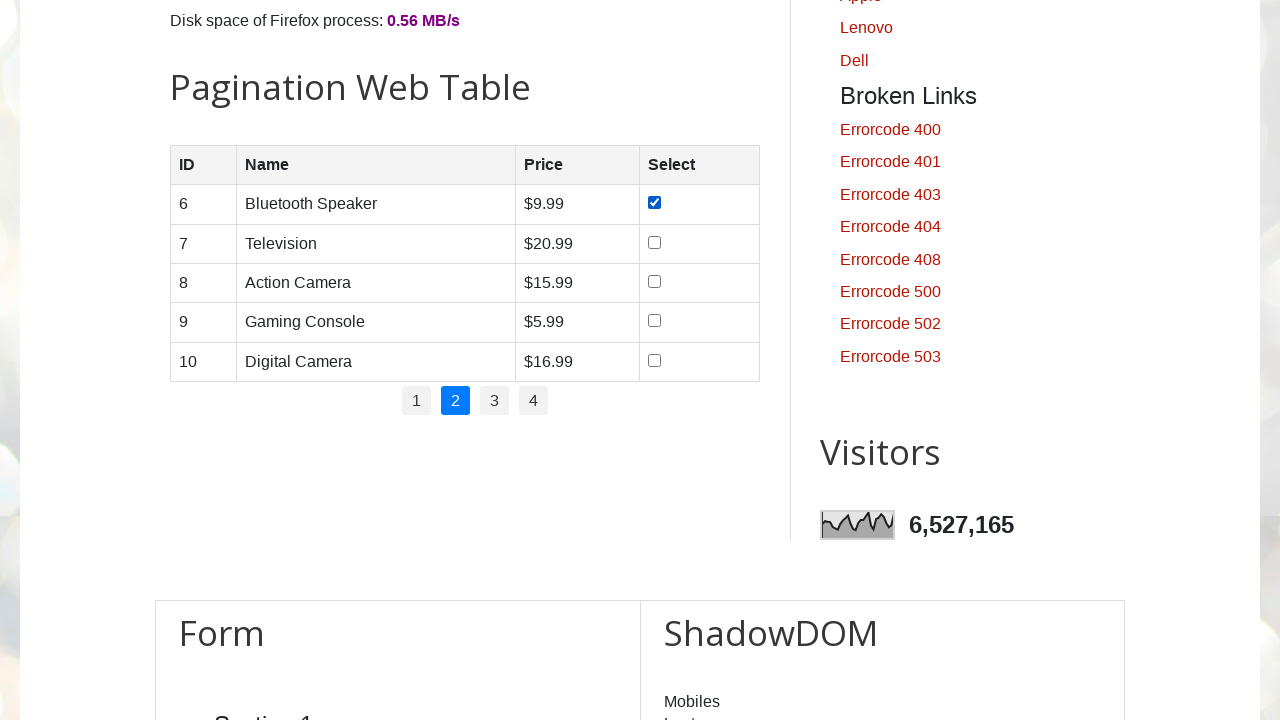

Selected row 2 from the table
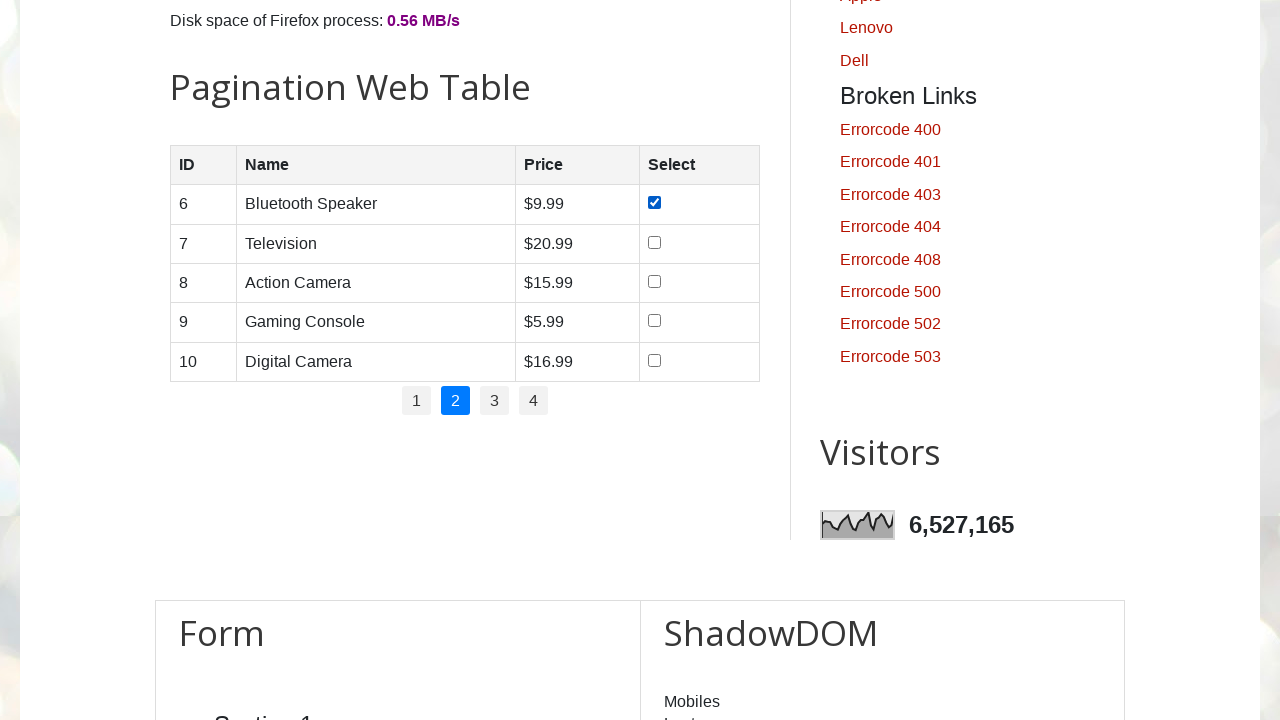

Retrieved product name: 'Action Camera'
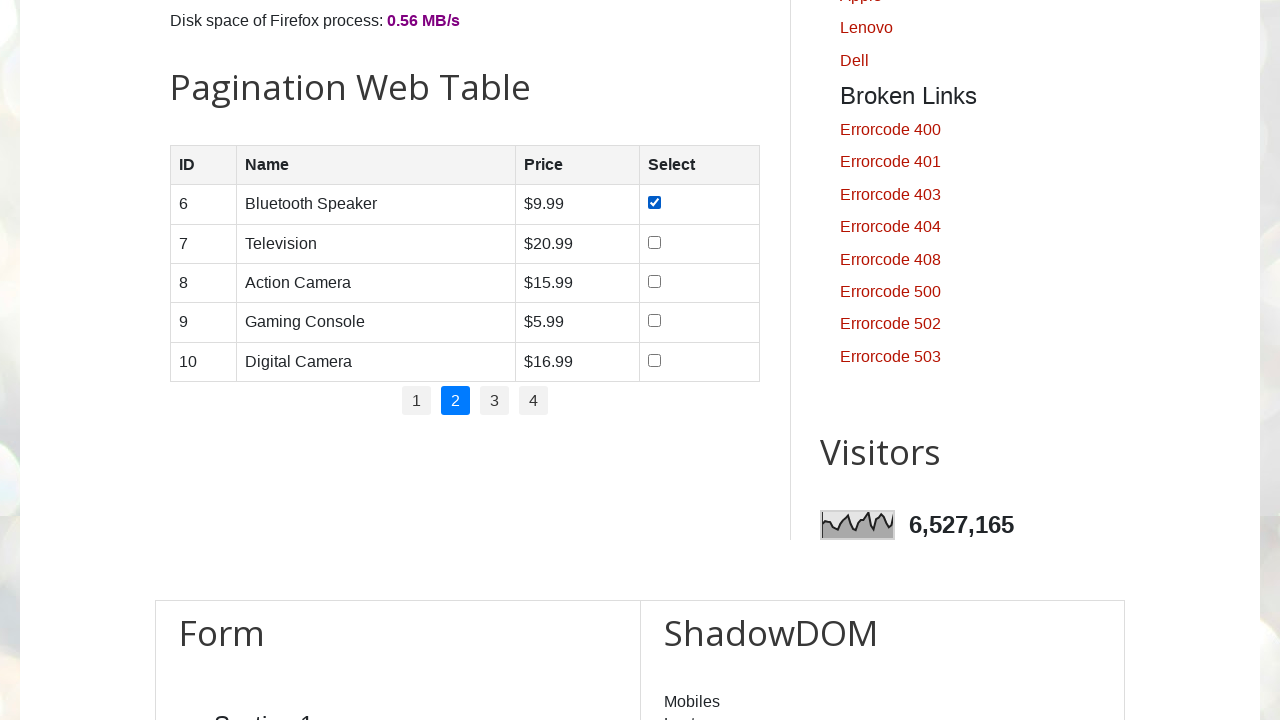

Parsed product name into 2 word(s)
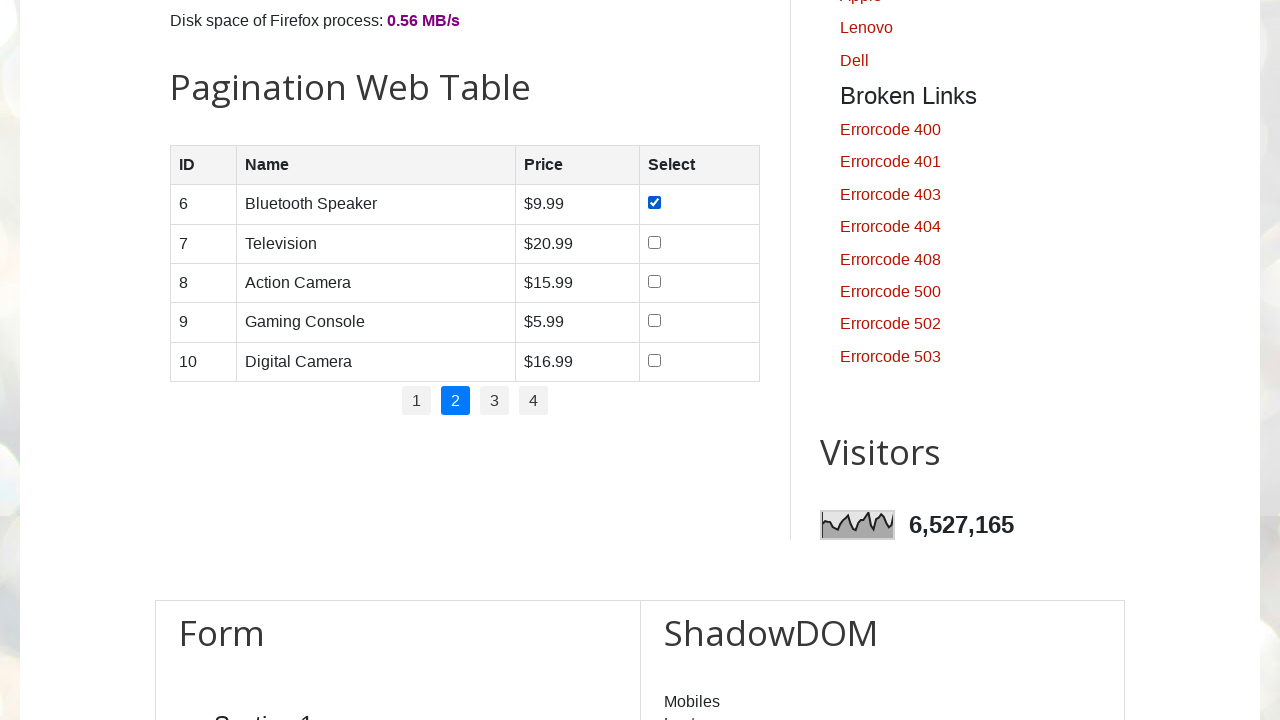

Checked checkbox for multi-word product 'Action Camera' at (654, 281) on xpath=//table[@id='productTable'] >> xpath=//tbody//tr >> nth=2 >> xpath=//td[4]
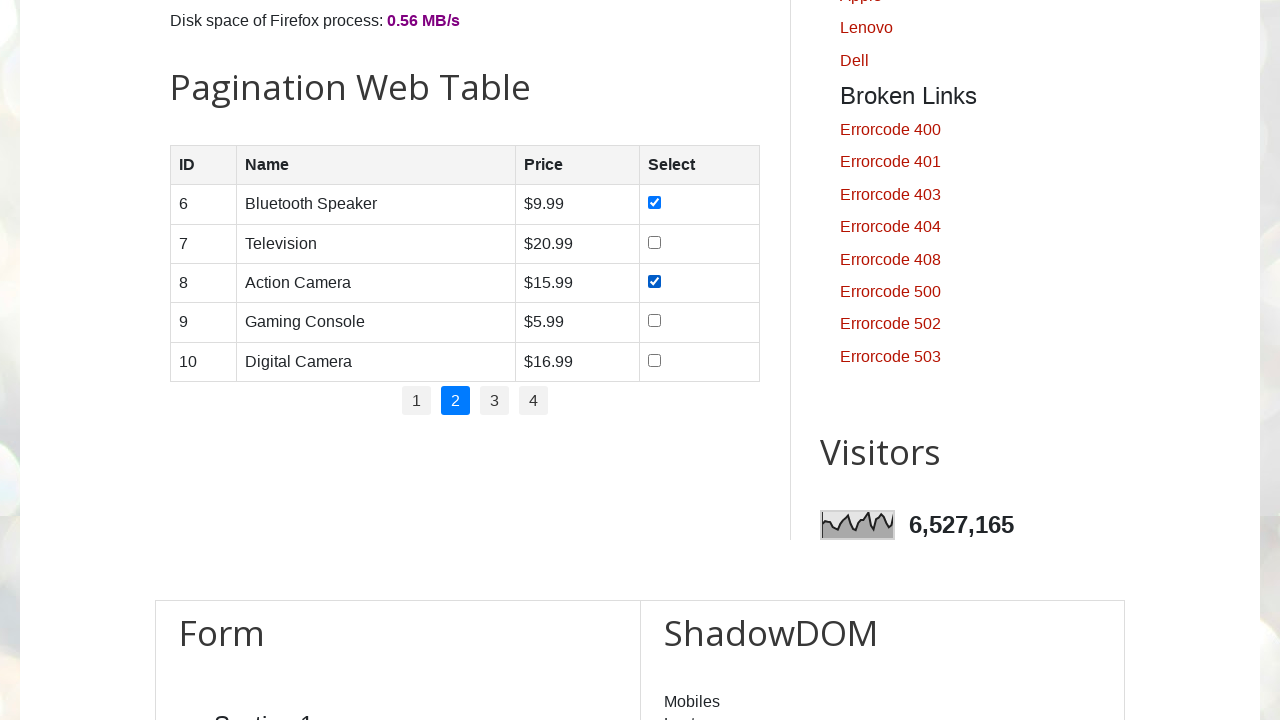

Waited 2 seconds after checking product checkbox
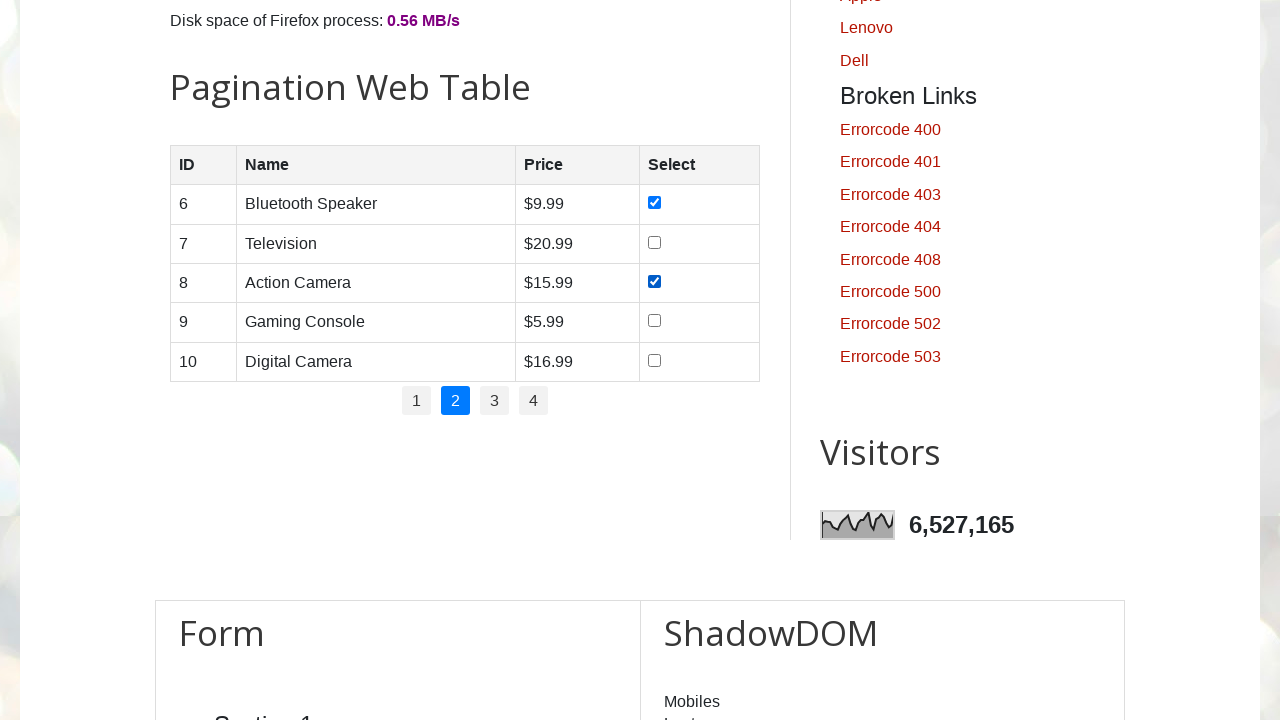

Selected row 3 from the table
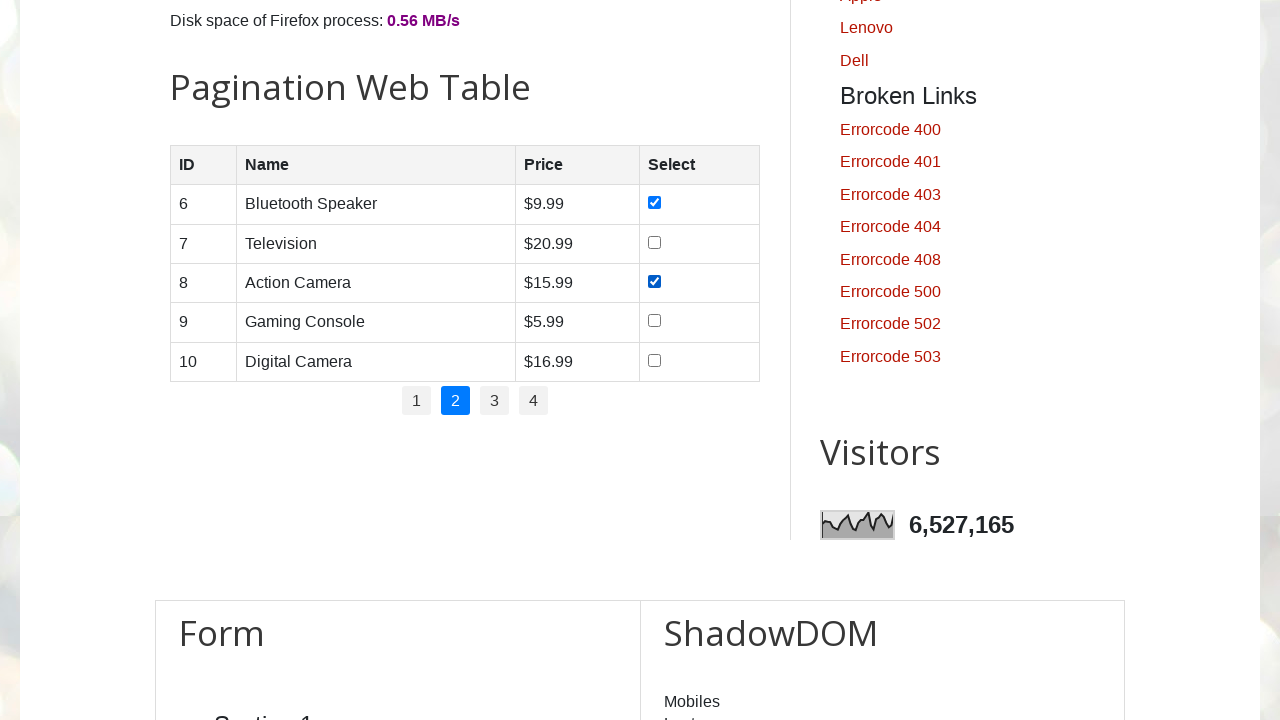

Retrieved product name: 'Gaming Console'
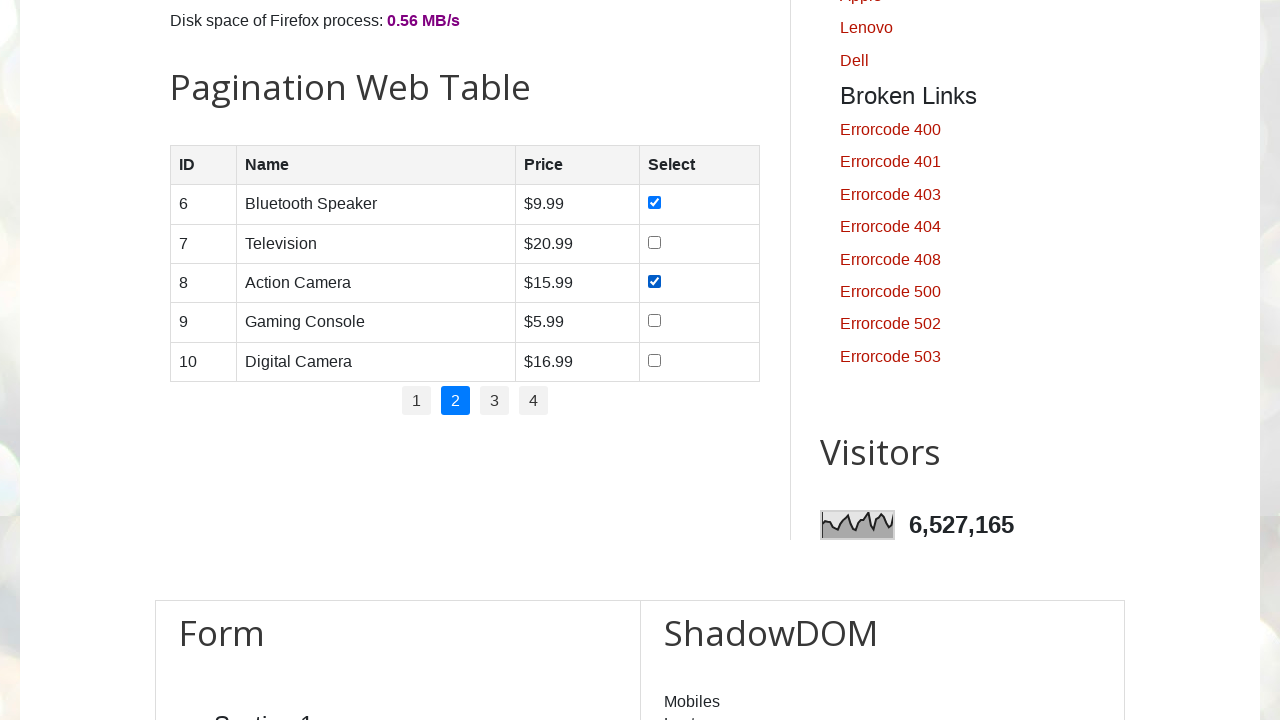

Parsed product name into 2 word(s)
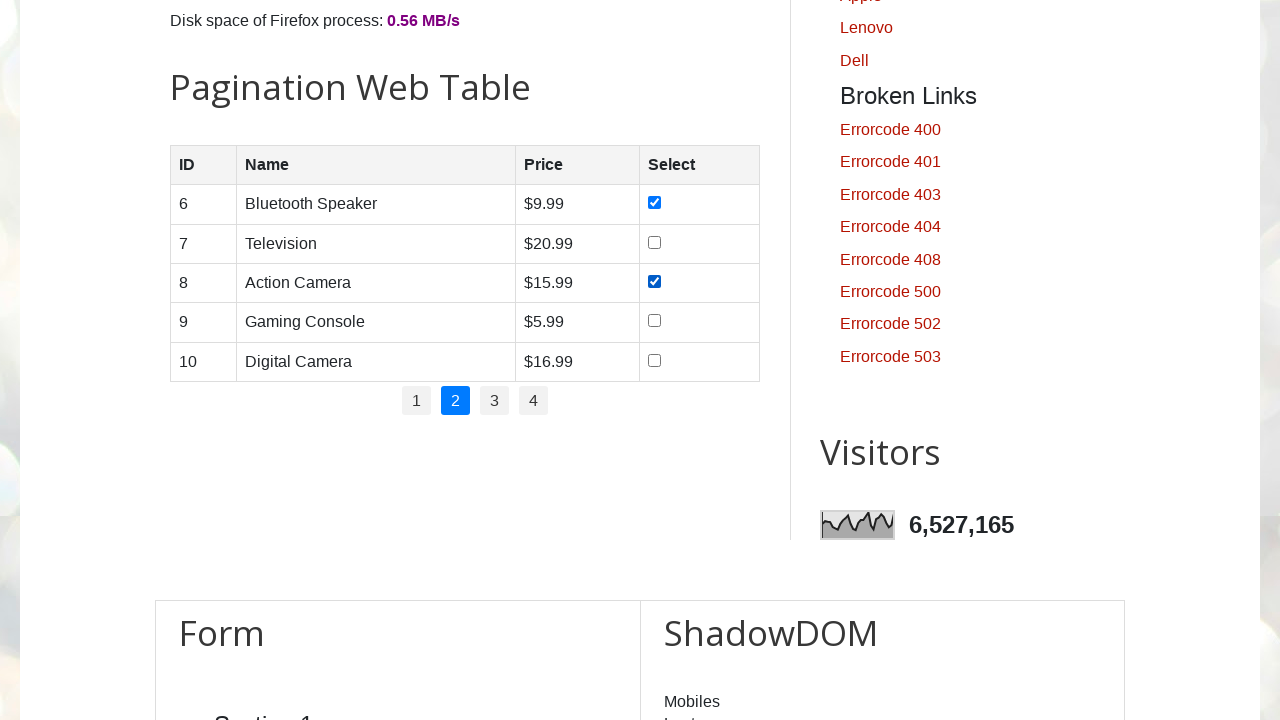

Checked checkbox for multi-word product 'Gaming Console' at (654, 321) on xpath=//table[@id='productTable'] >> xpath=//tbody//tr >> nth=3 >> xpath=//td[4]
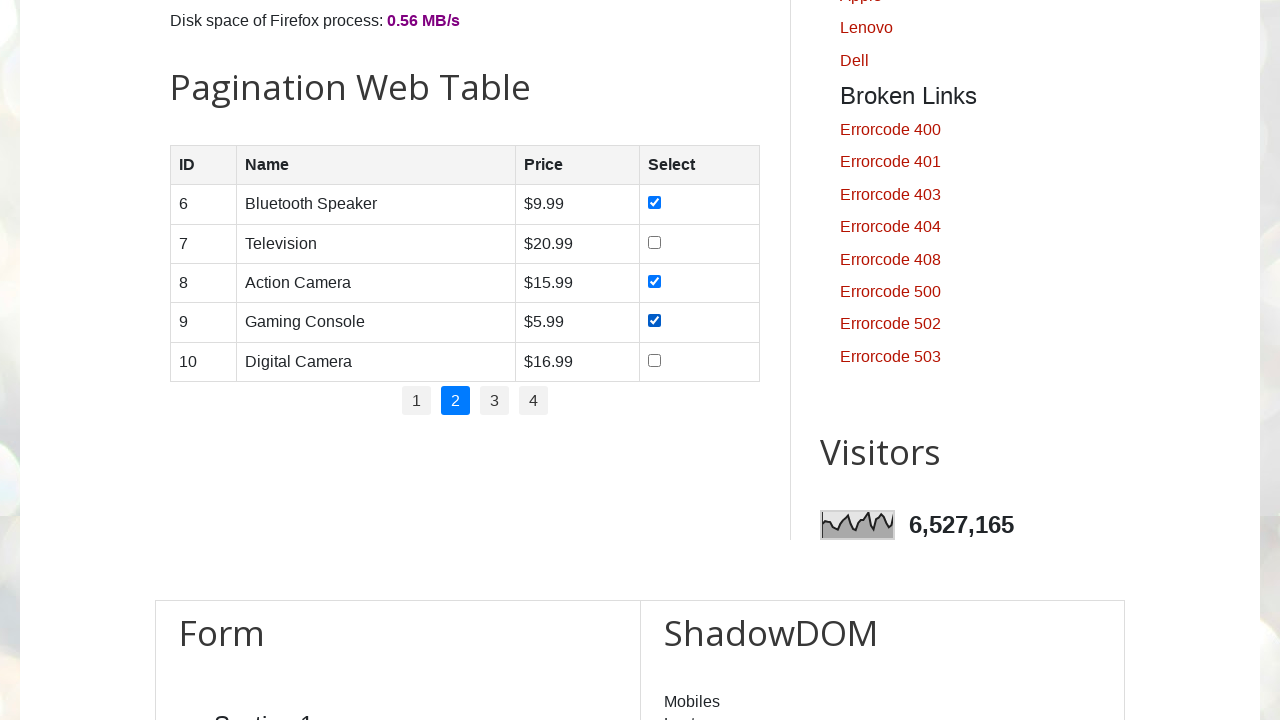

Waited 2 seconds after checking product checkbox
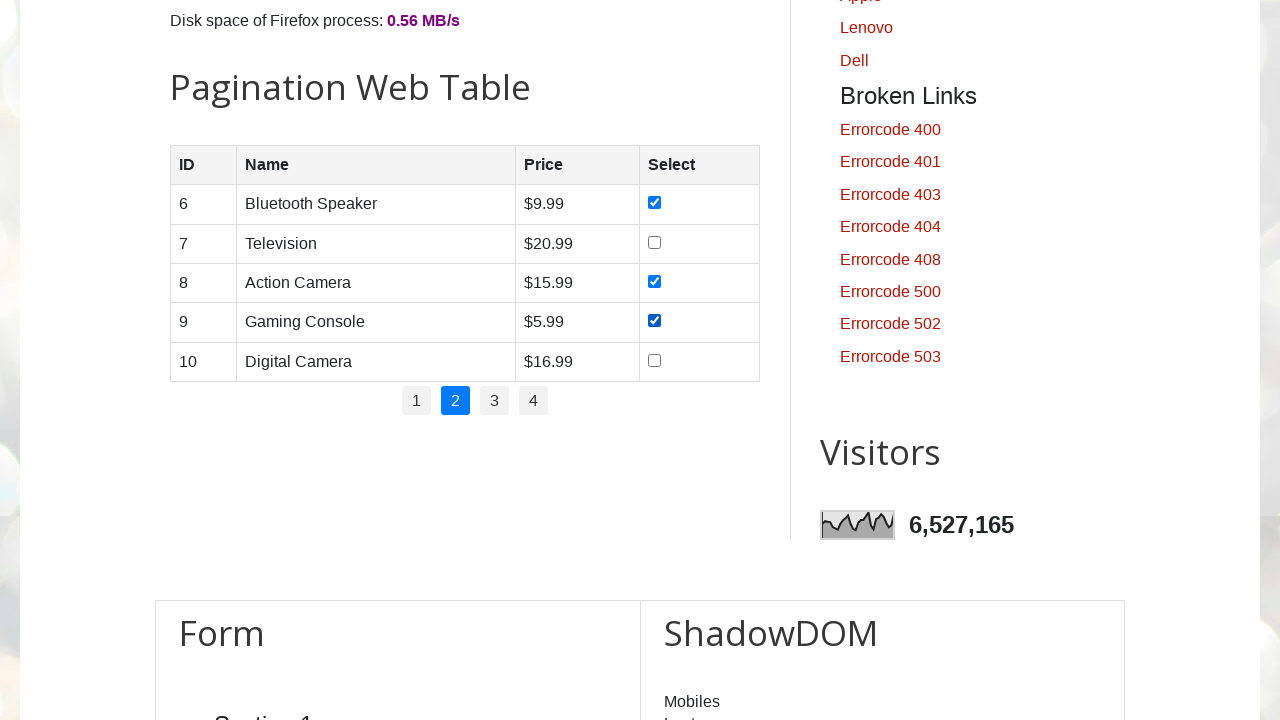

Selected row 4 from the table
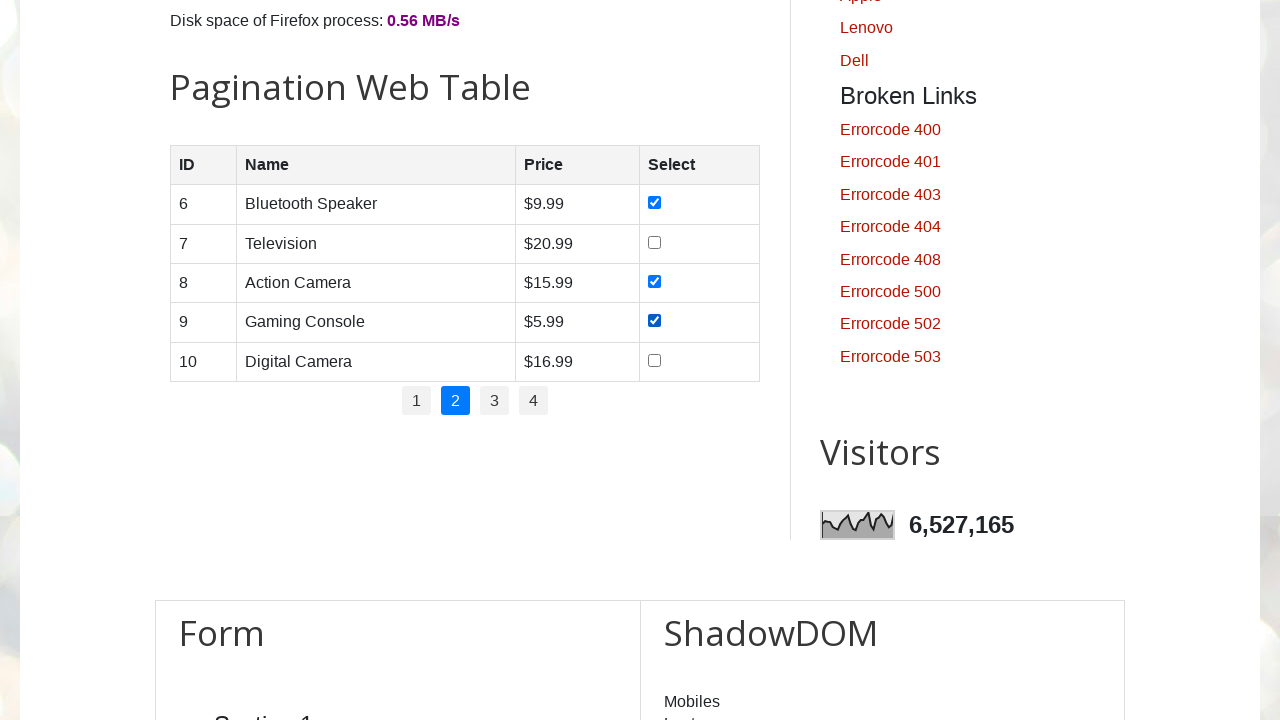

Retrieved product name: 'Digital Camera'
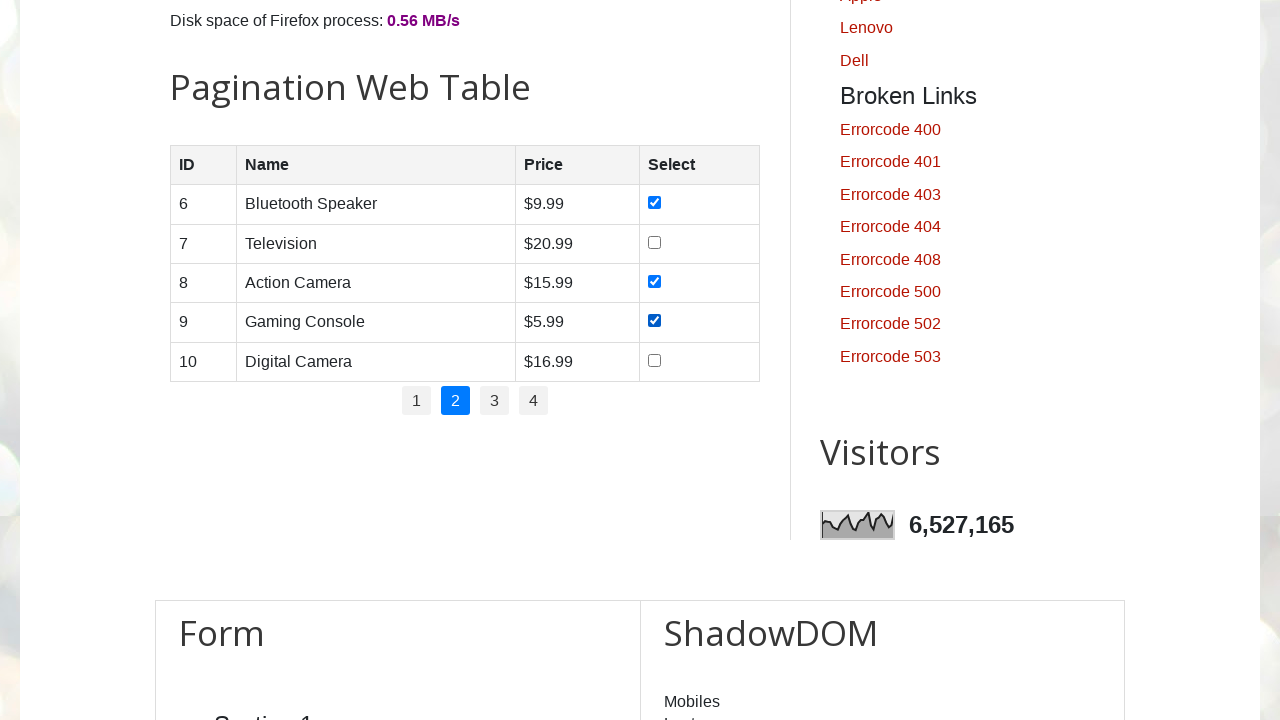

Parsed product name into 2 word(s)
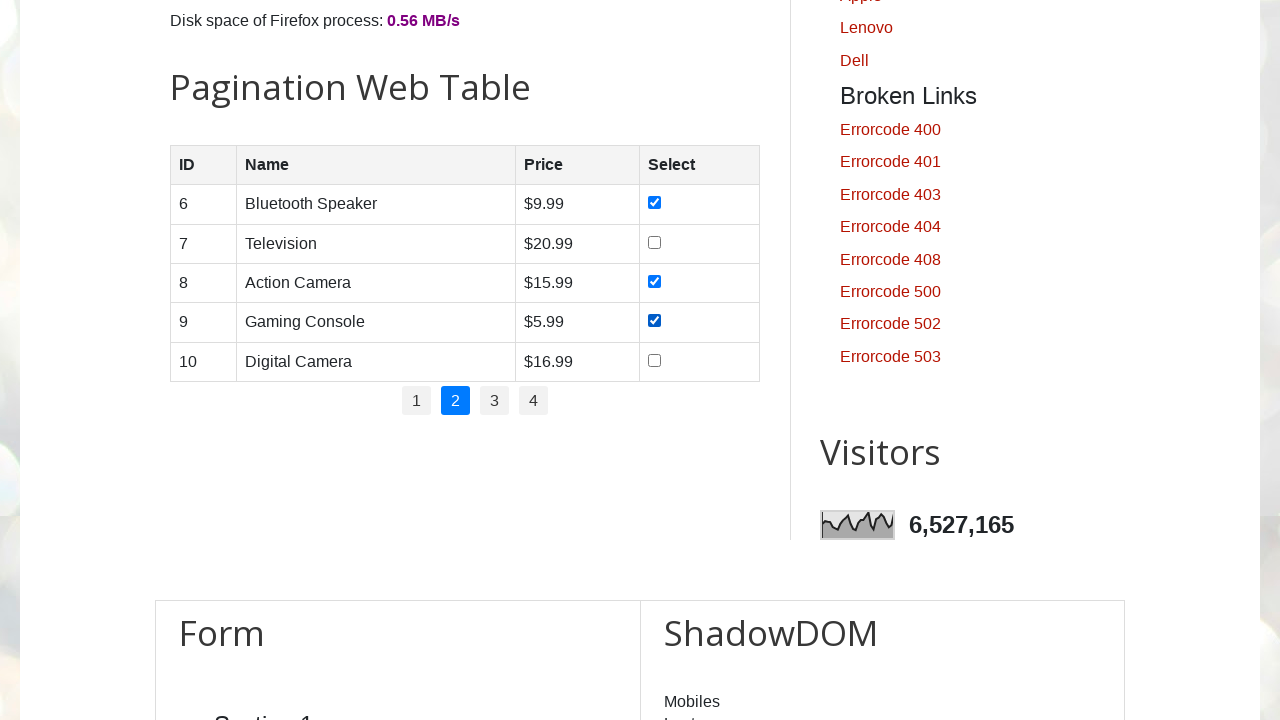

Checked checkbox for multi-word product 'Digital Camera' at (654, 360) on xpath=//table[@id='productTable'] >> xpath=//tbody//tr >> nth=4 >> xpath=//td[4]
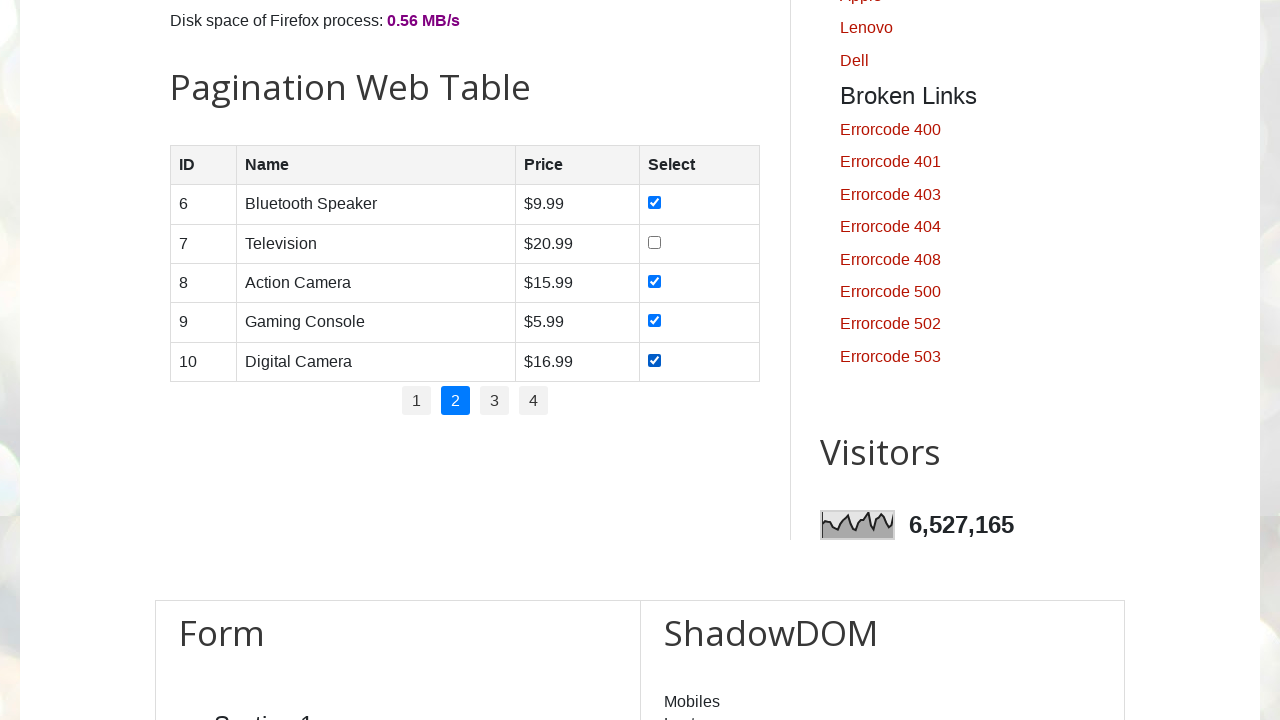

Waited 2 seconds after checking product checkbox
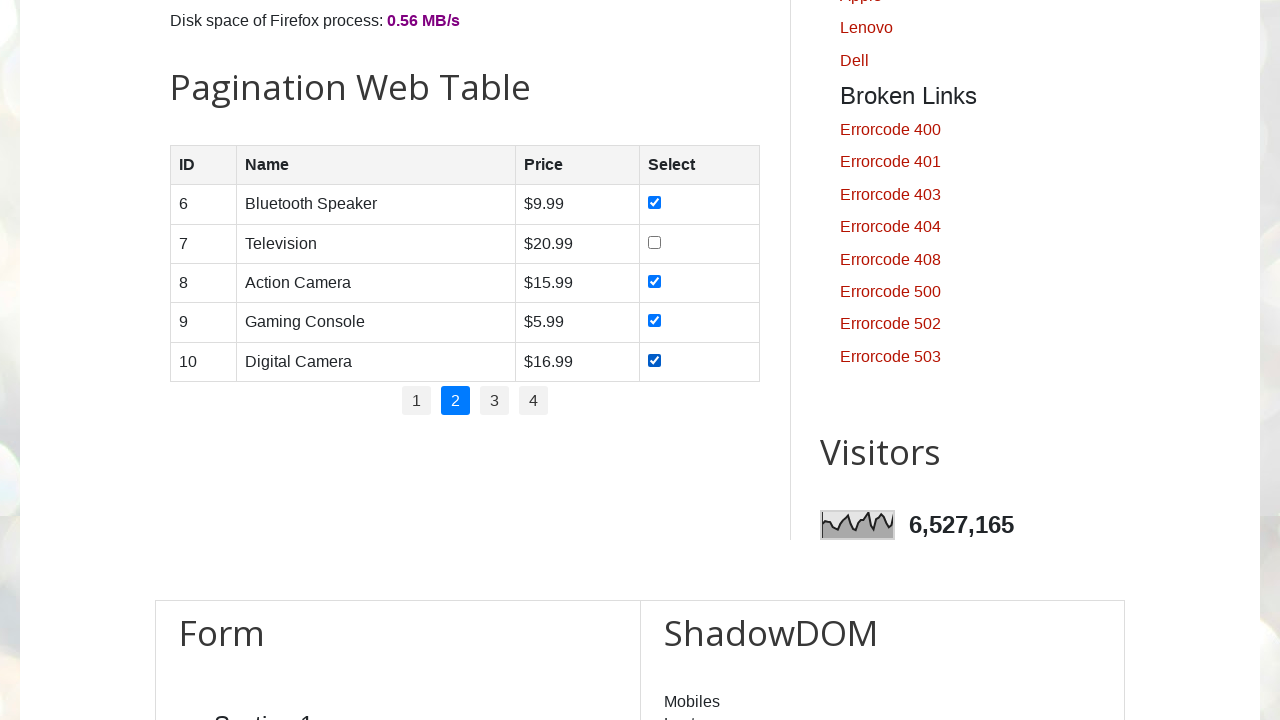

Waited 3 seconds before navigating to next page
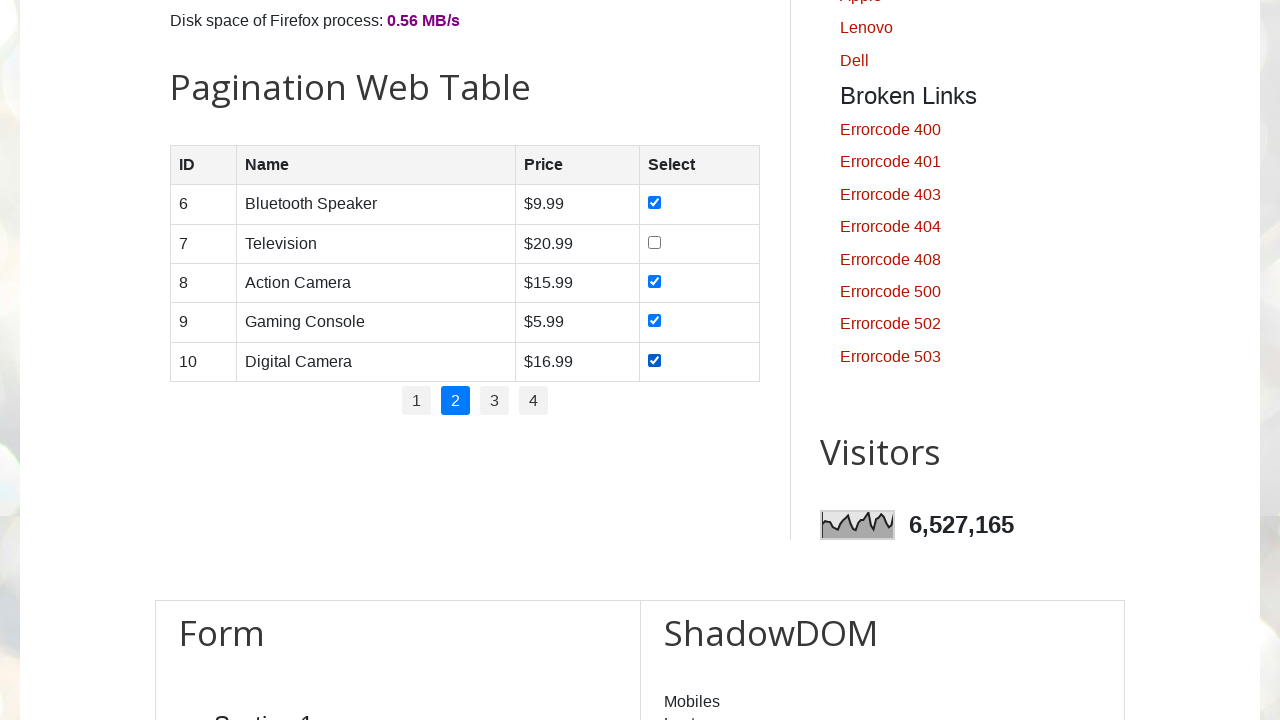

Selected pagination element 2 for next page
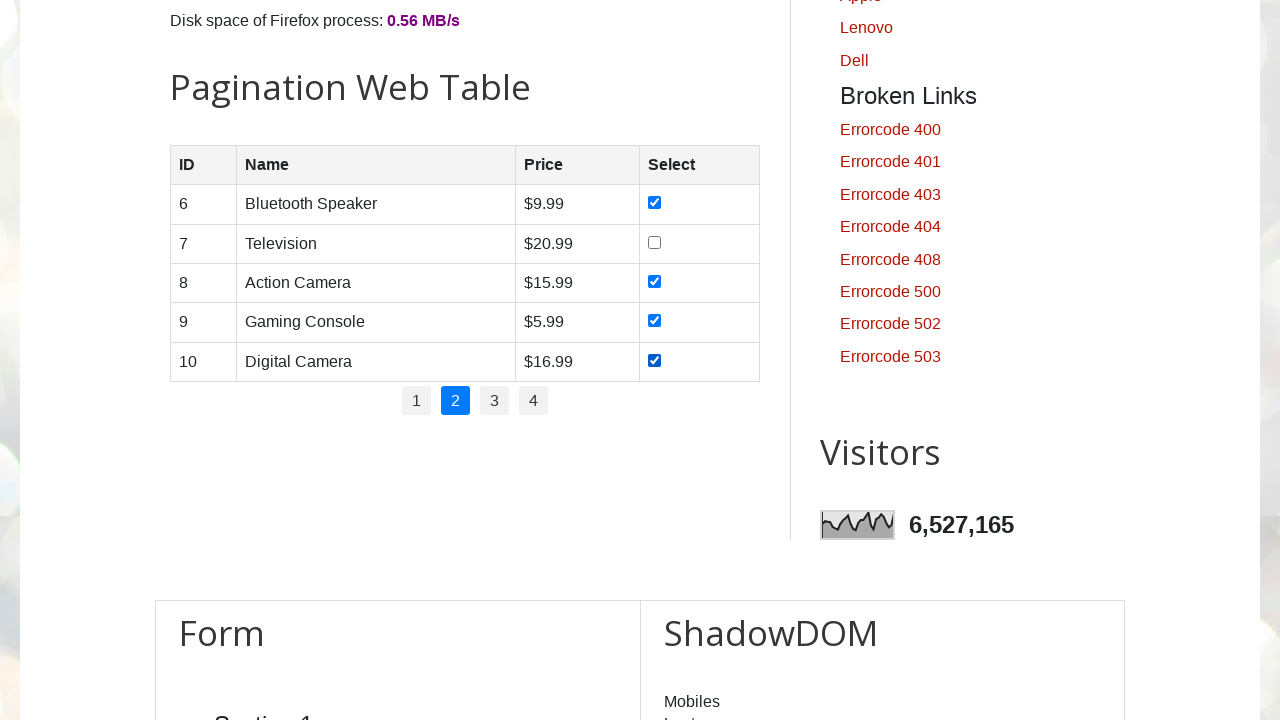

Clicked link to navigate to page 3 at (494, 401) on xpath=//ul[@id='pagination']//li >> nth=2 >> xpath=//a
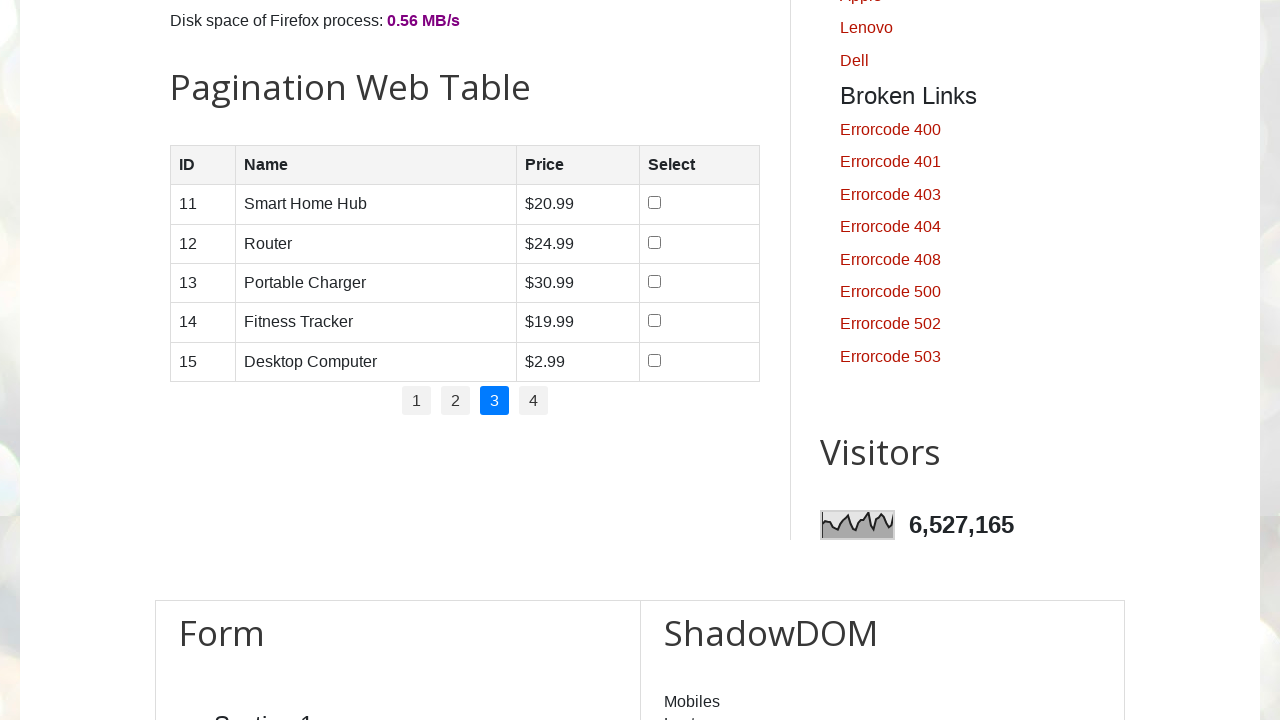

Re-fetched all table rows for page 3
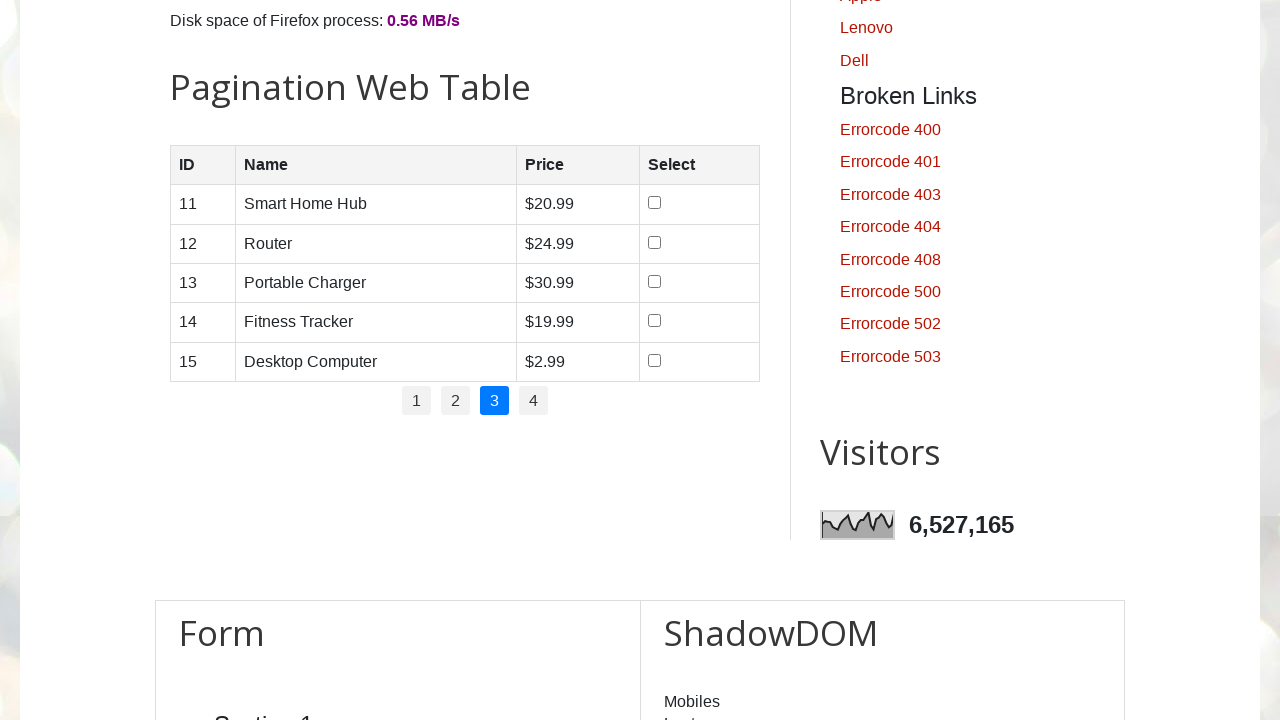

Counted 5 rows on current page
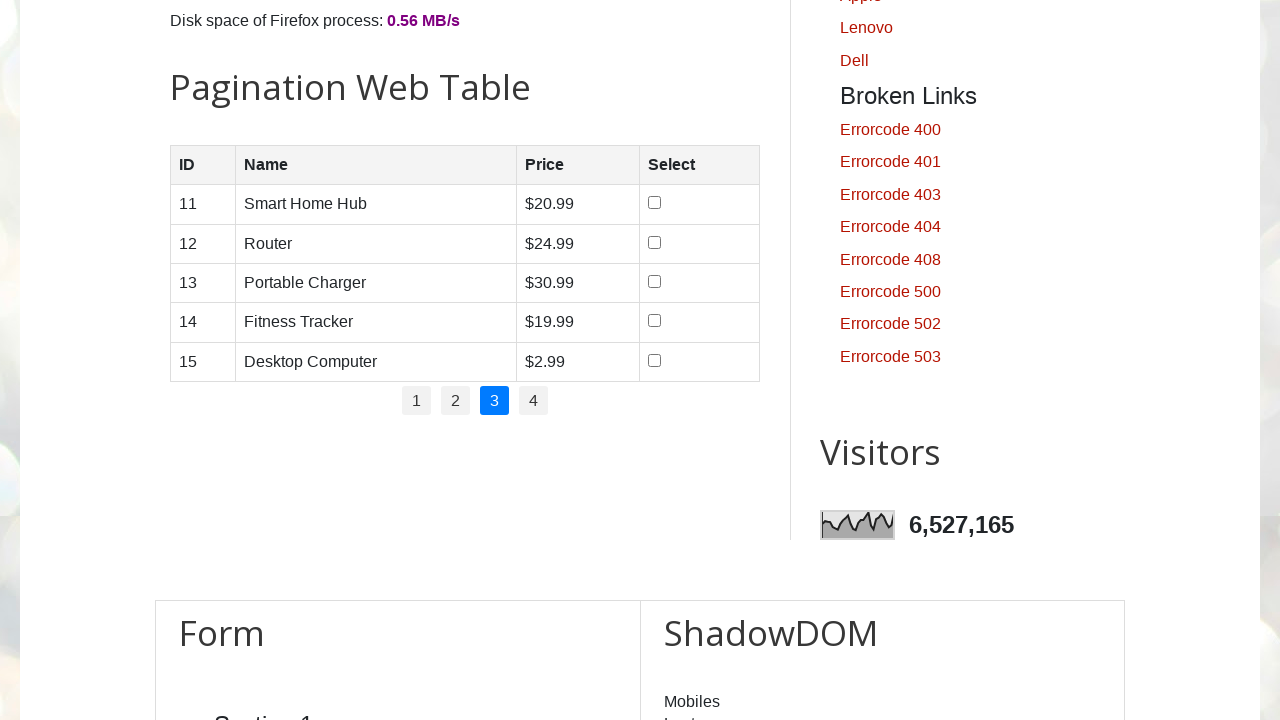

Selected row 0 from the table
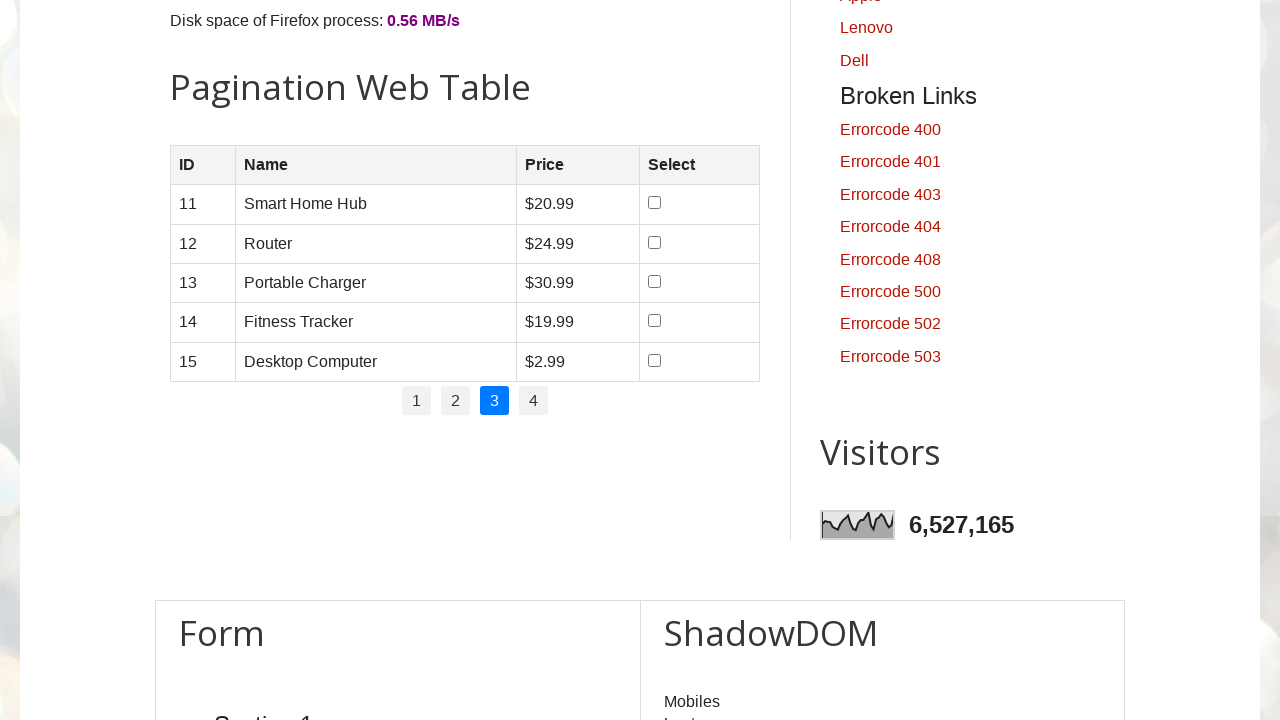

Retrieved product name: 'Smart Home Hub'
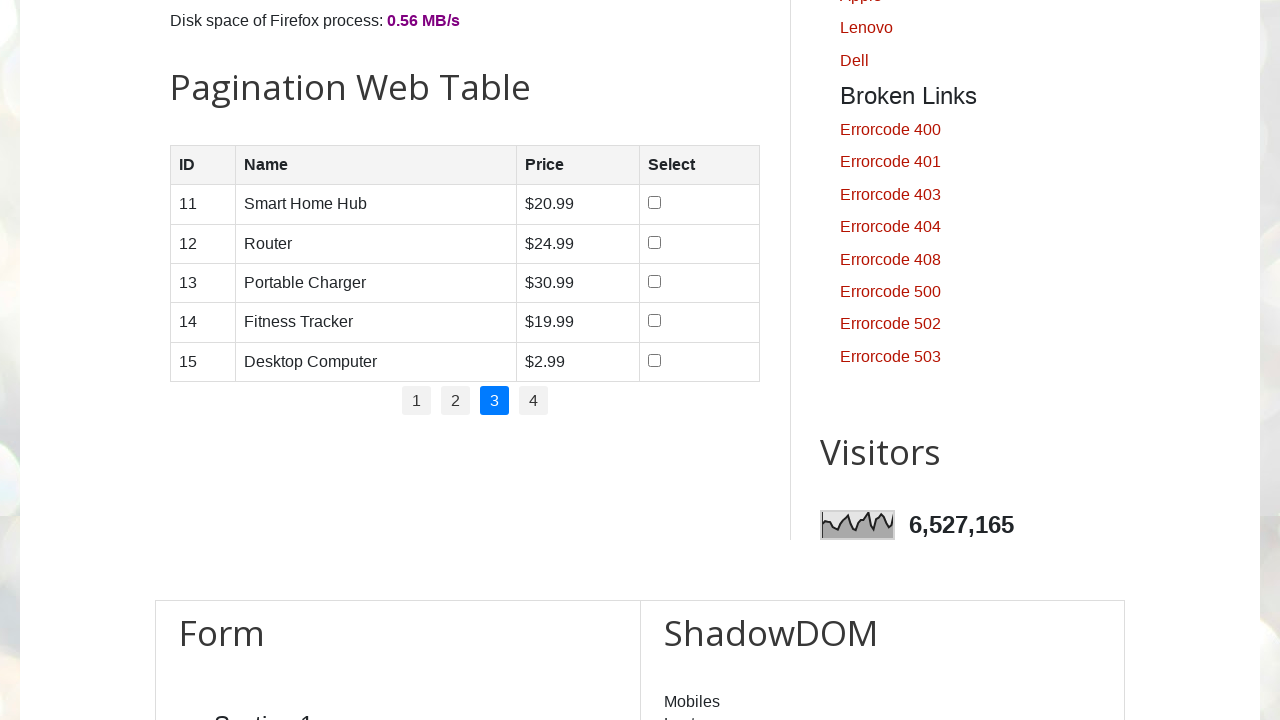

Parsed product name into 3 word(s)
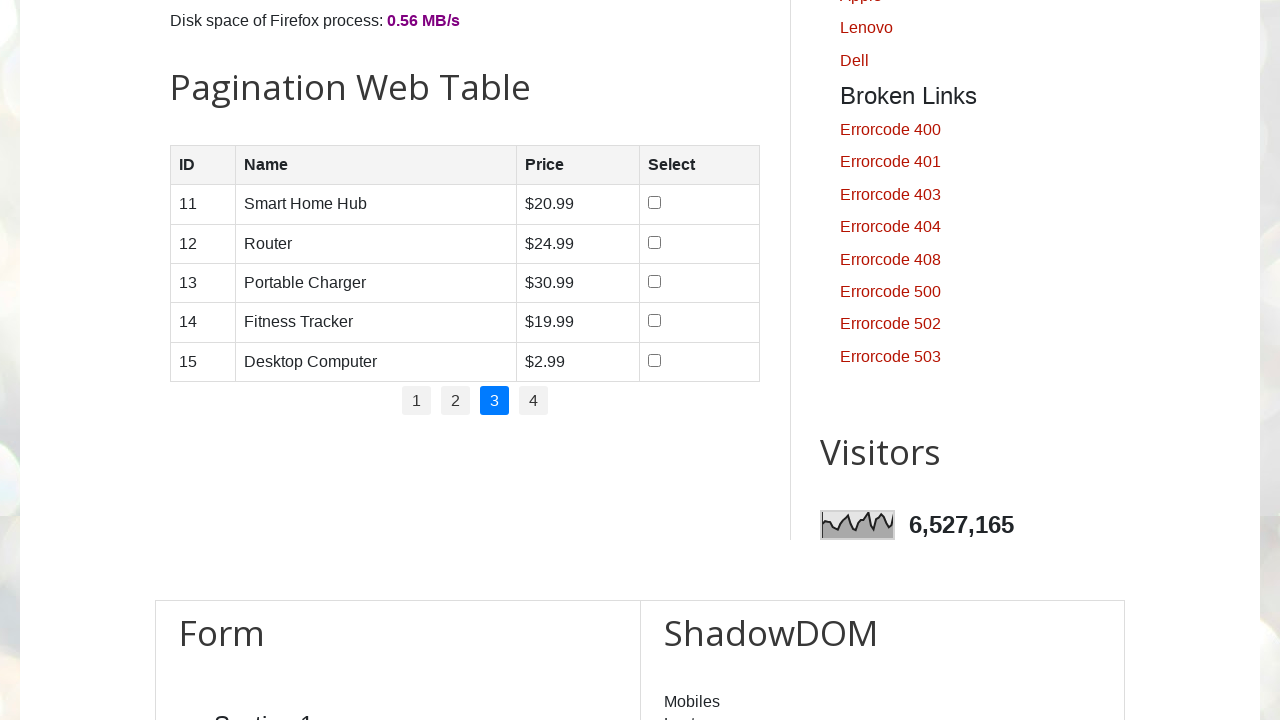

Checked checkbox for multi-word product 'Smart Home Hub' at (655, 203) on xpath=//table[@id='productTable'] >> xpath=//tbody//tr >> nth=0 >> xpath=//td[4]
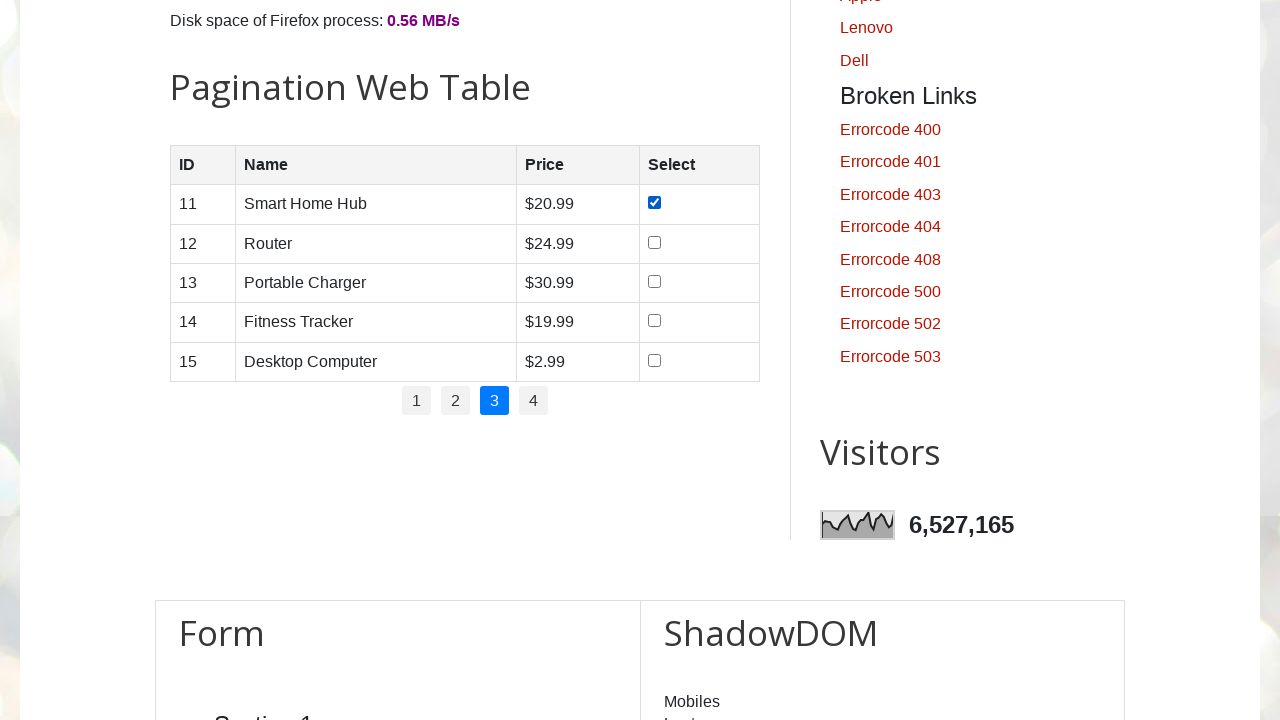

Waited 2 seconds after checking product checkbox
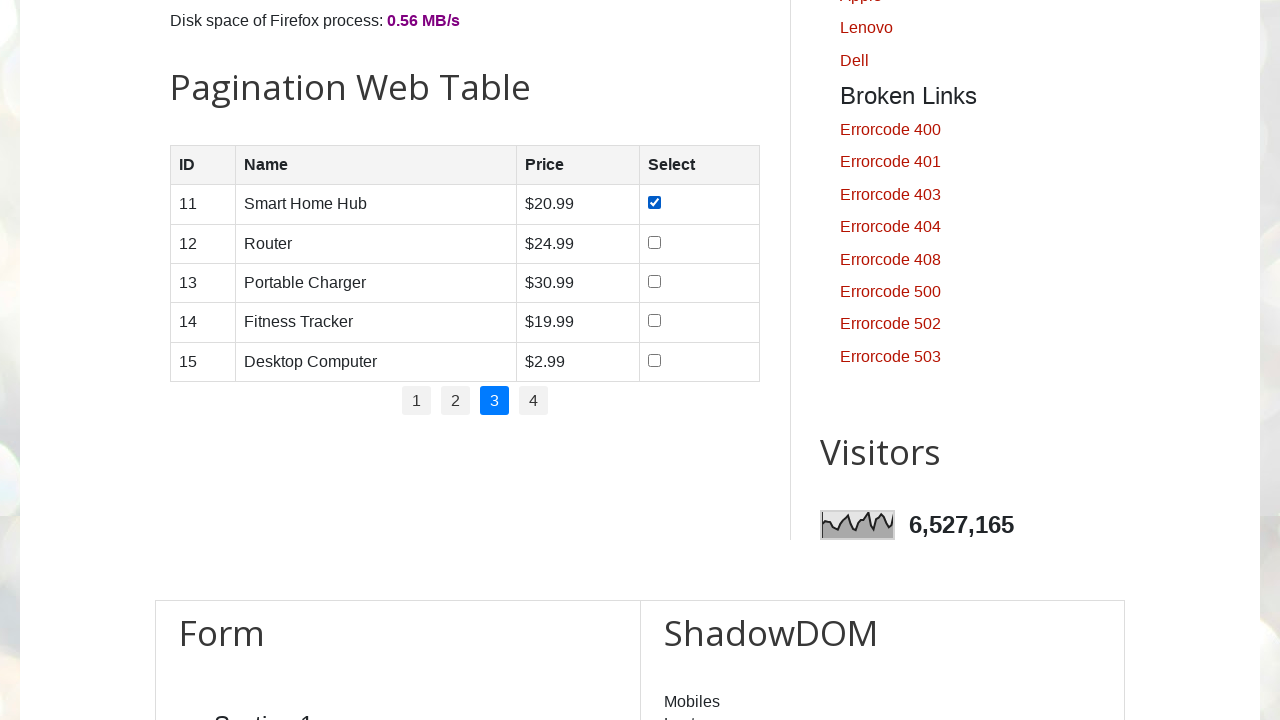

Selected row 1 from the table
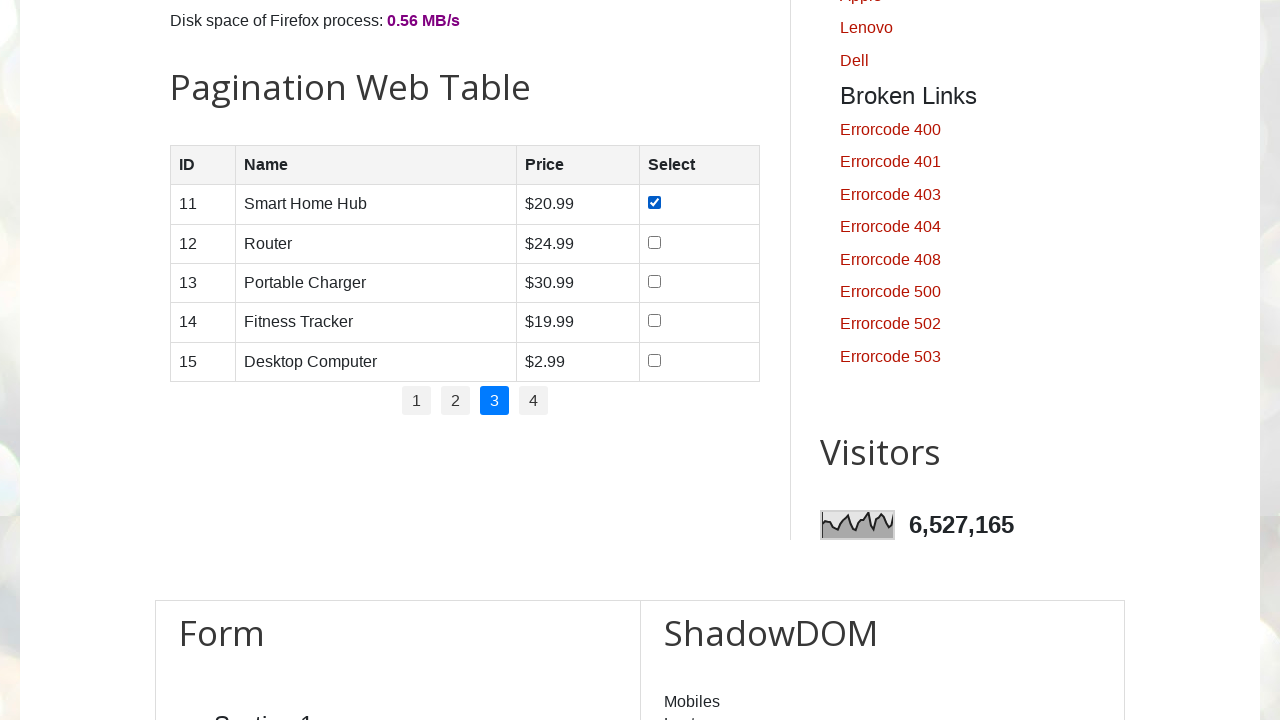

Retrieved product name: 'Router'
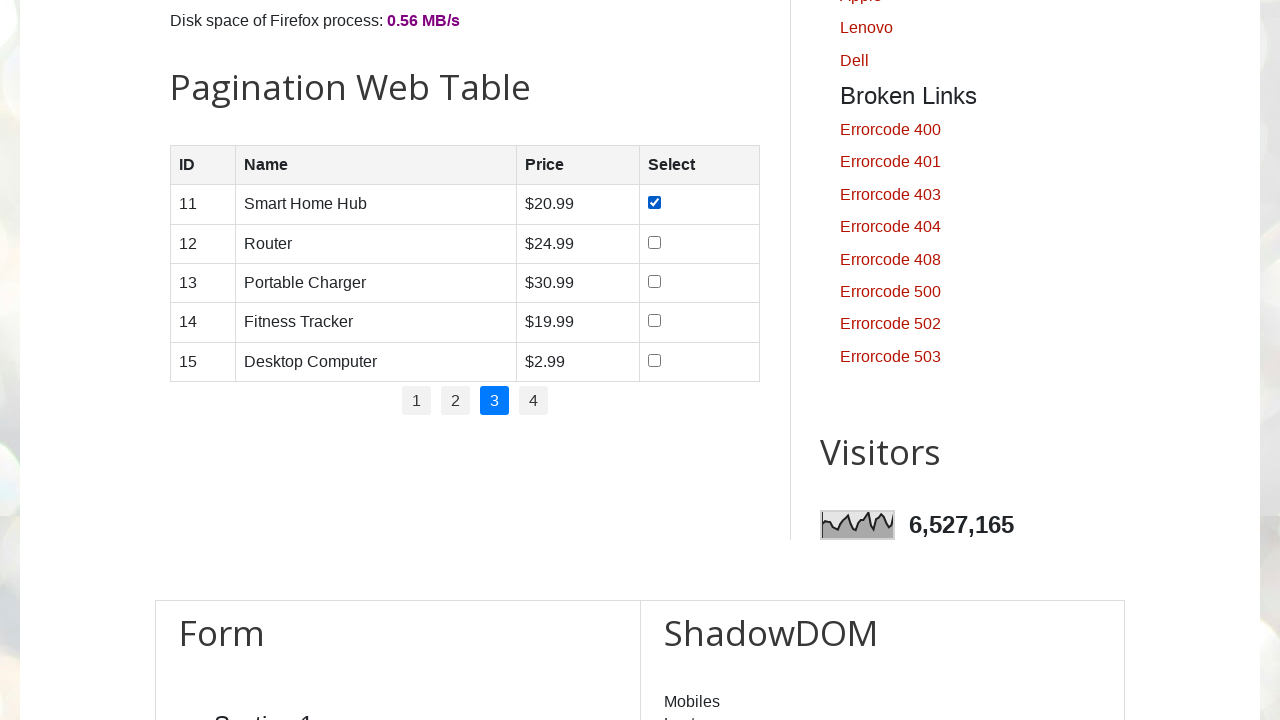

Parsed product name into 1 word(s)
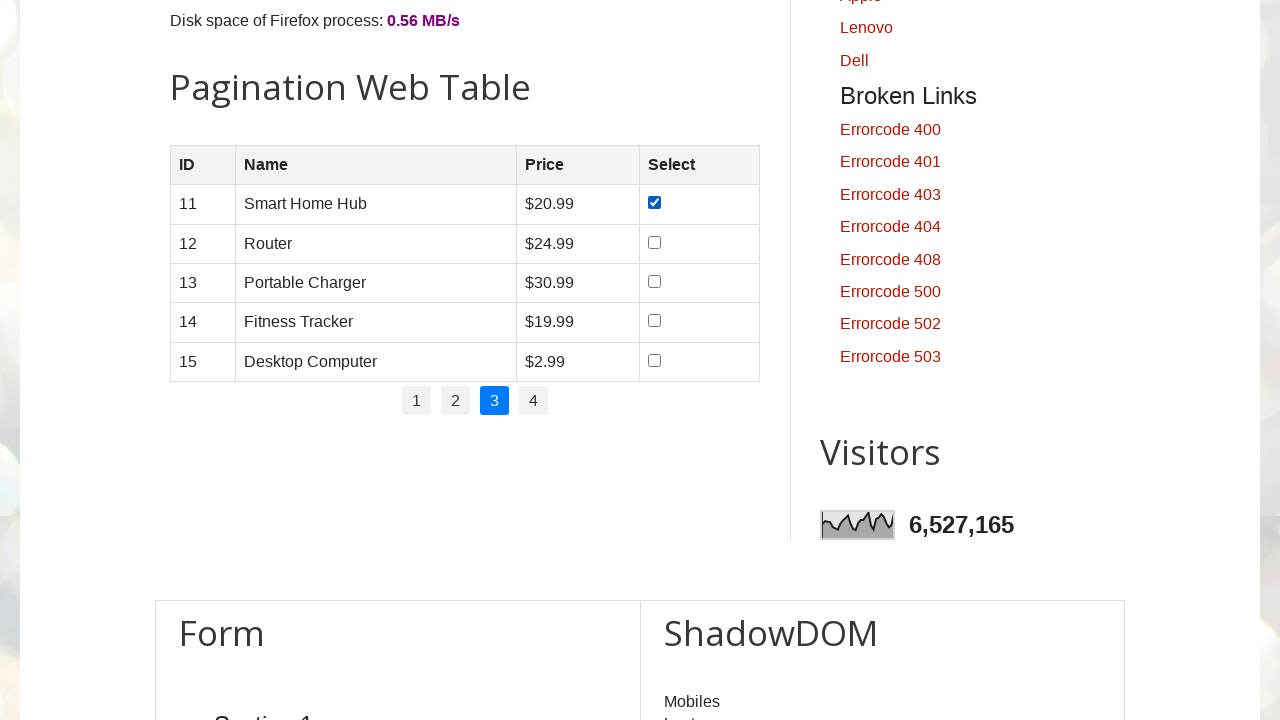

Selected row 2 from the table
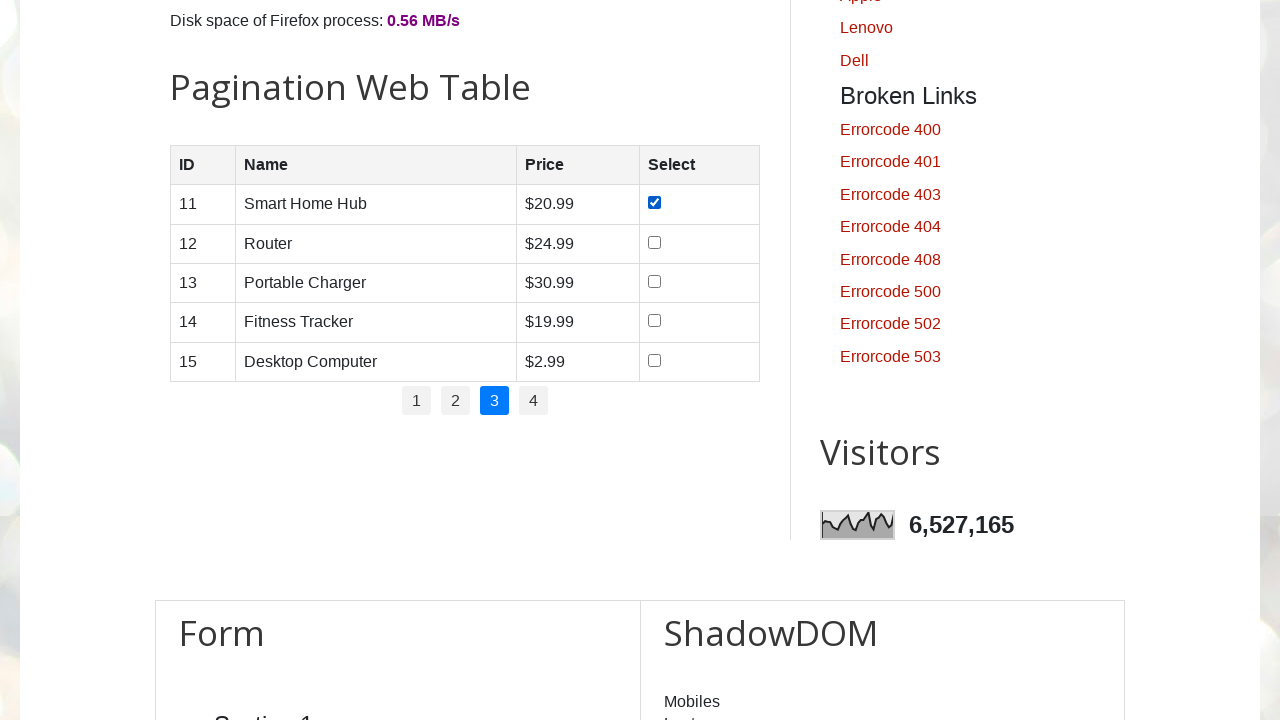

Retrieved product name: 'Portable Charger'
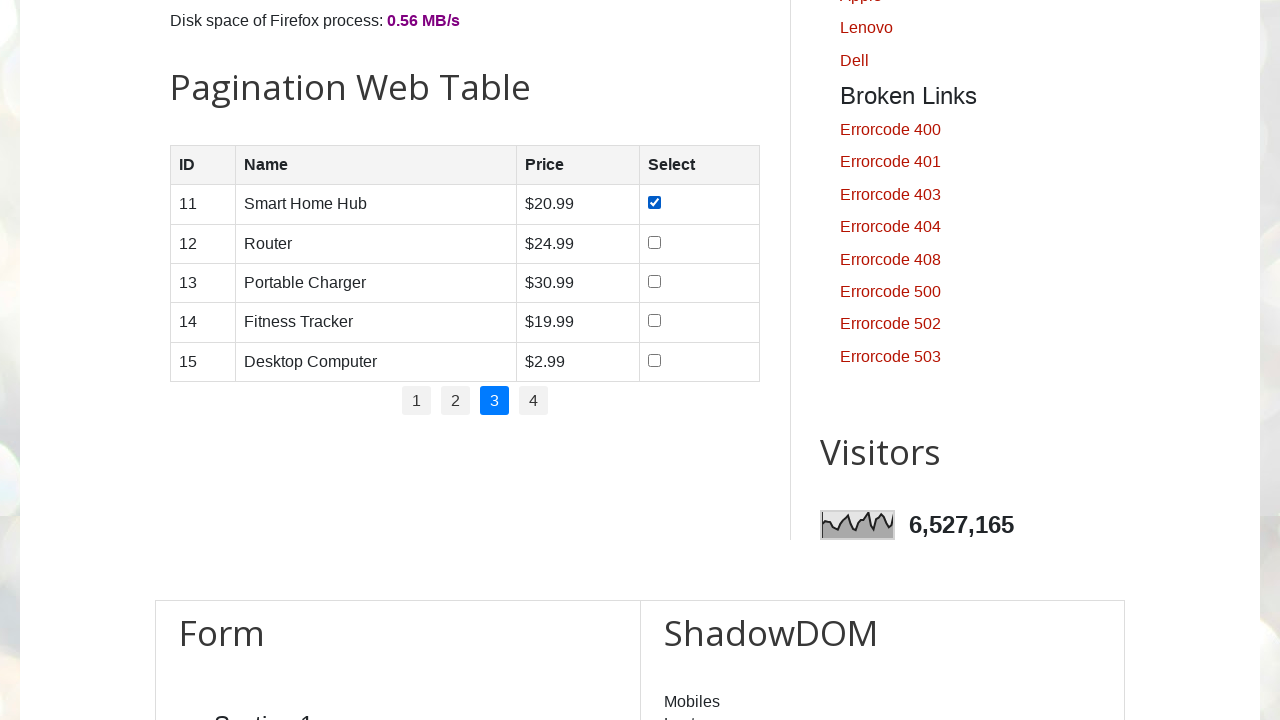

Parsed product name into 2 word(s)
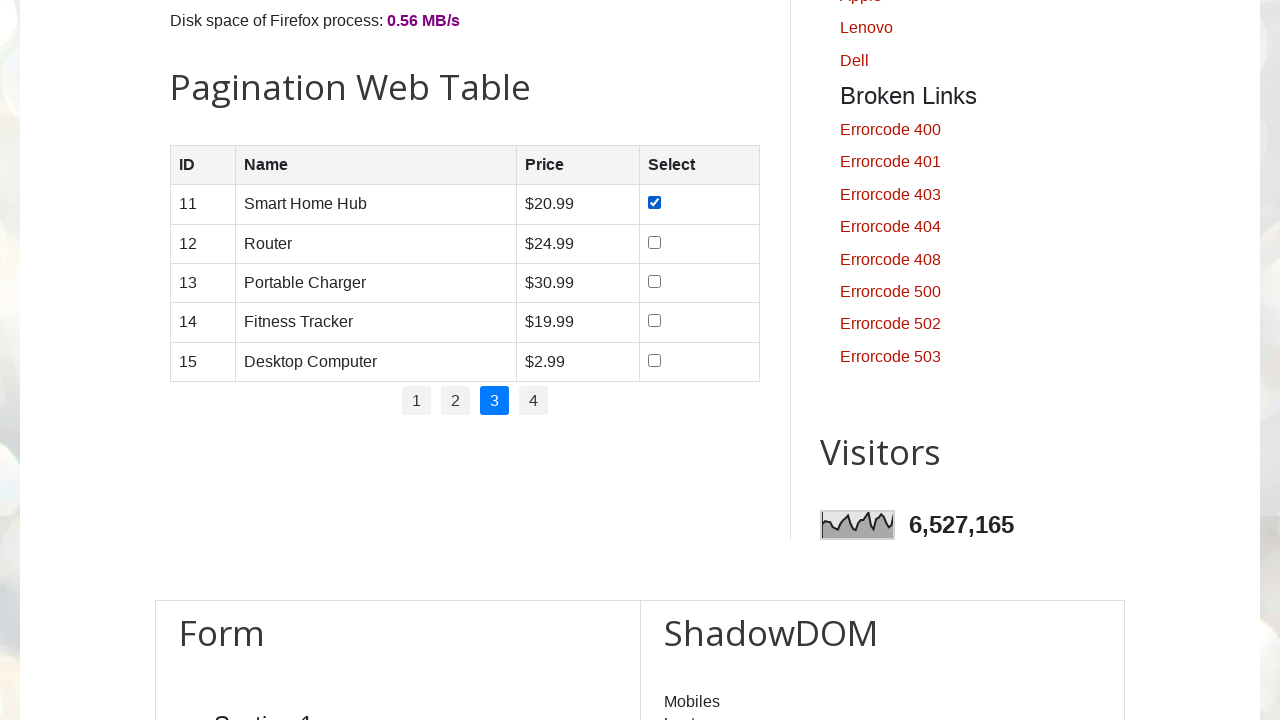

Checked checkbox for multi-word product 'Portable Charger' at (655, 281) on xpath=//table[@id='productTable'] >> xpath=//tbody//tr >> nth=2 >> xpath=//td[4]
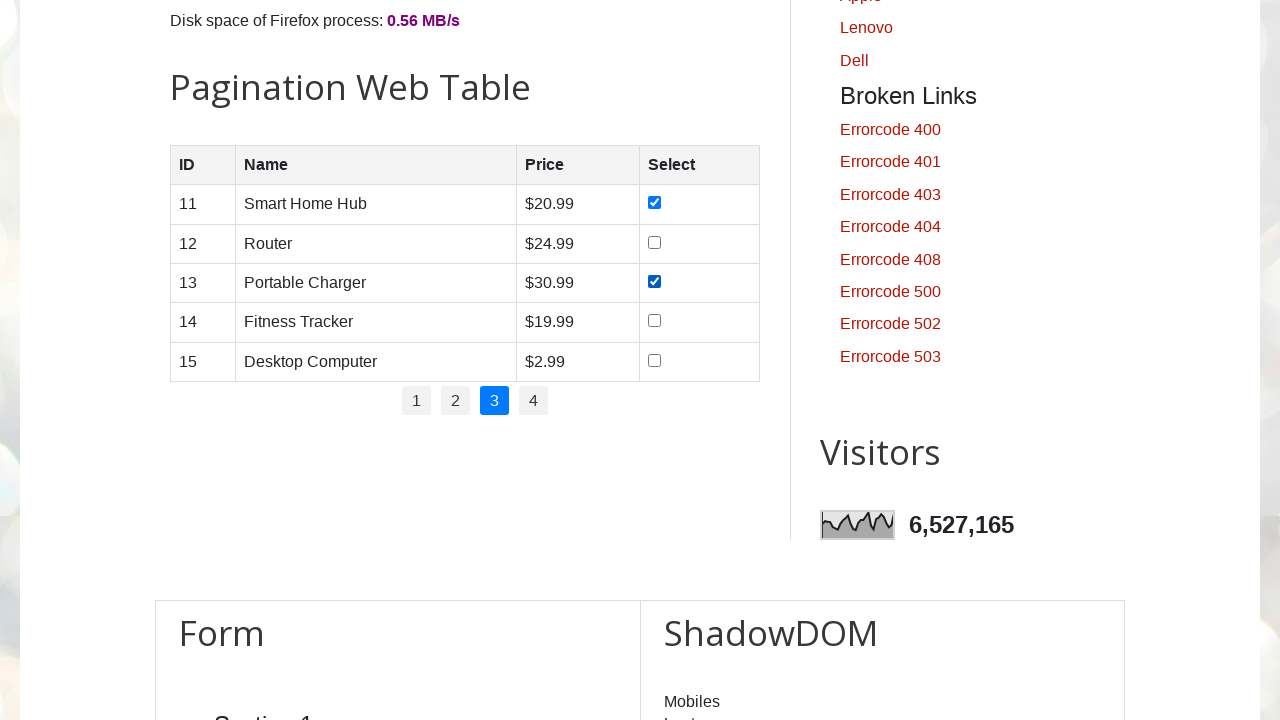

Waited 2 seconds after checking product checkbox
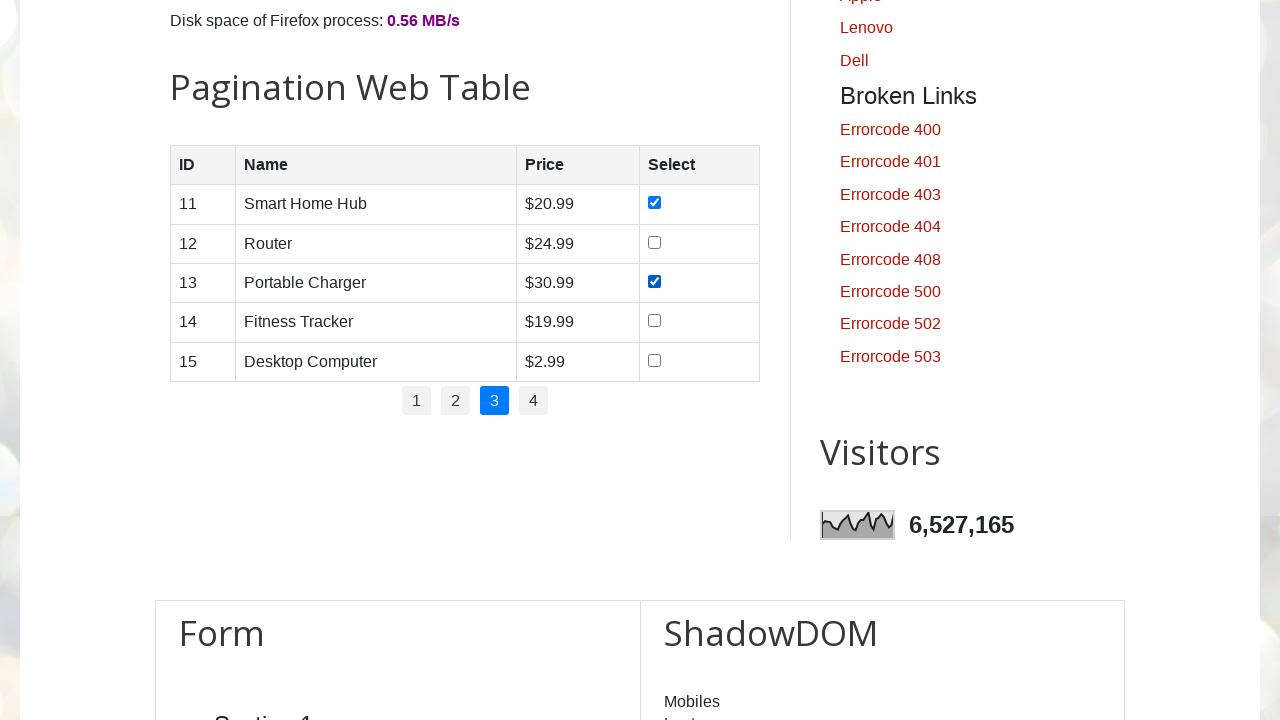

Selected row 3 from the table
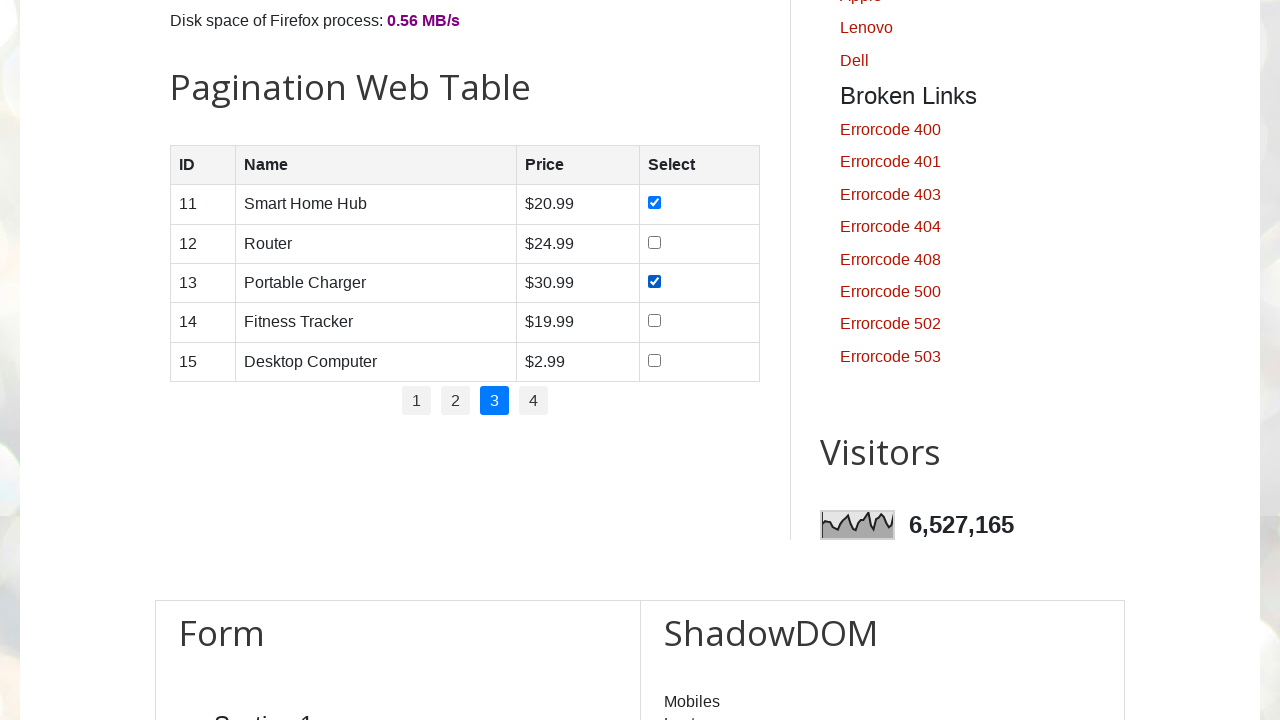

Retrieved product name: 'Fitness Tracker'
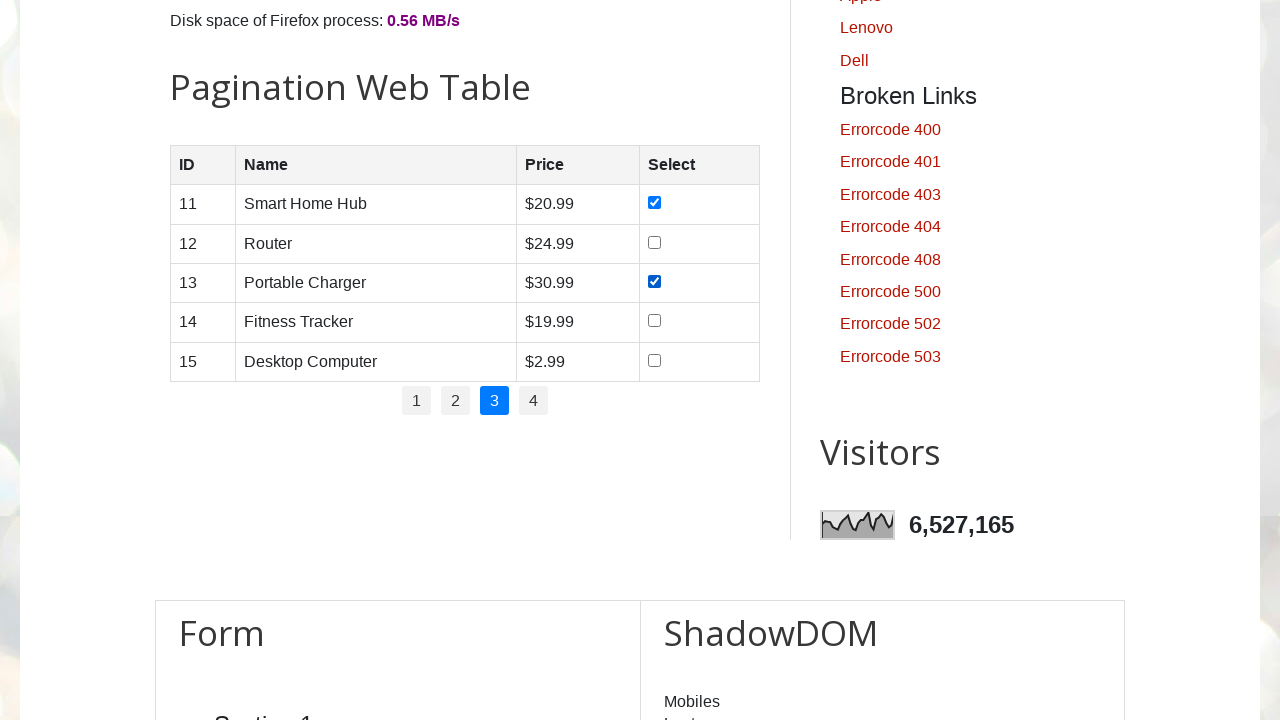

Parsed product name into 2 word(s)
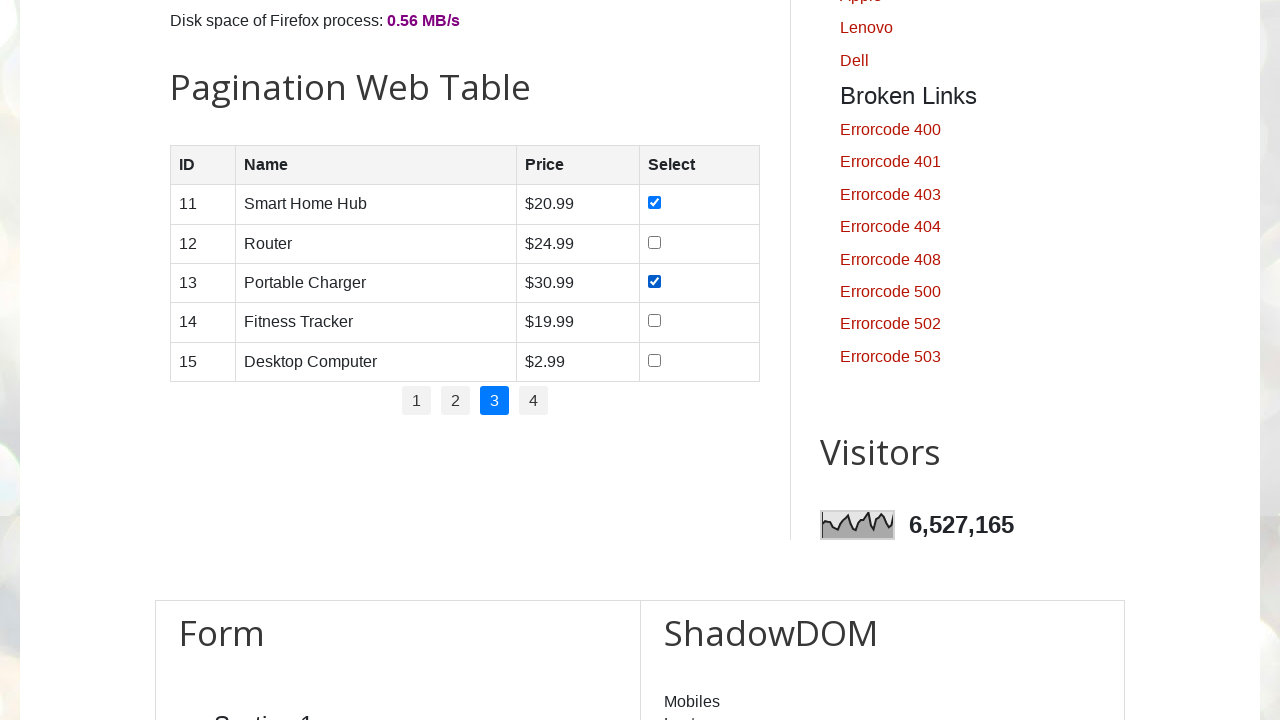

Checked checkbox for multi-word product 'Fitness Tracker' at (655, 321) on xpath=//table[@id='productTable'] >> xpath=//tbody//tr >> nth=3 >> xpath=//td[4]
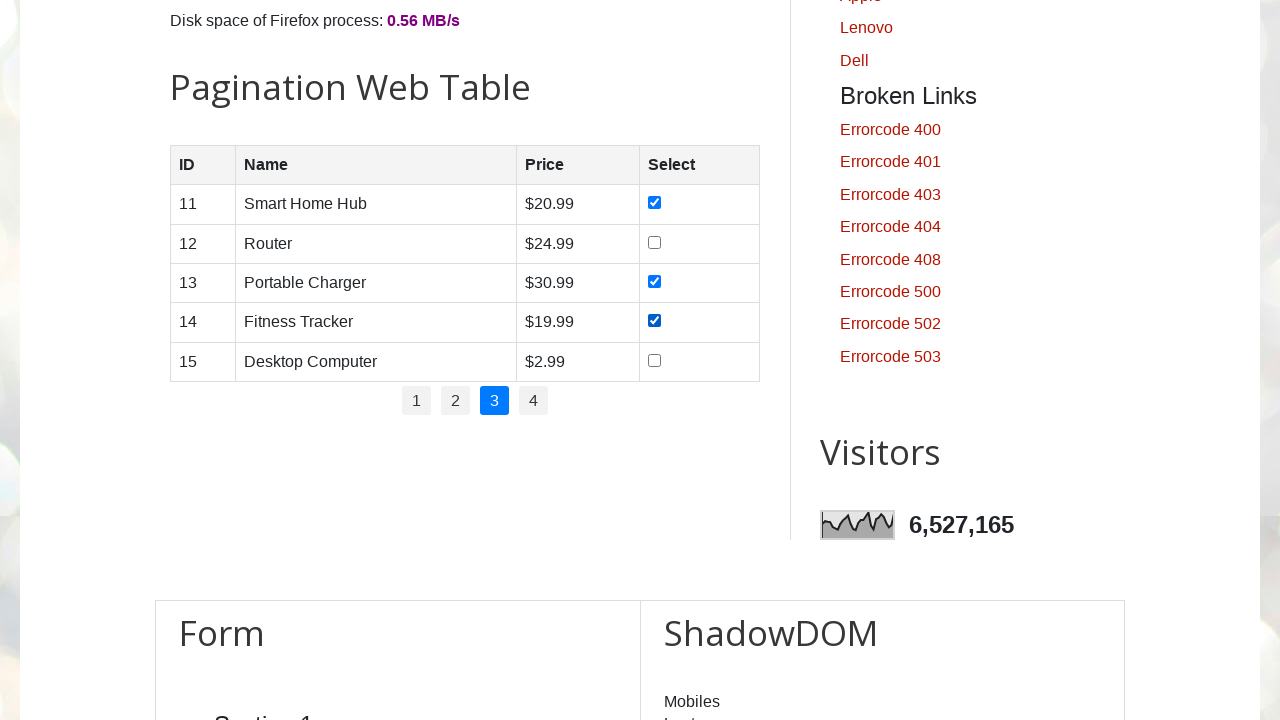

Waited 2 seconds after checking product checkbox
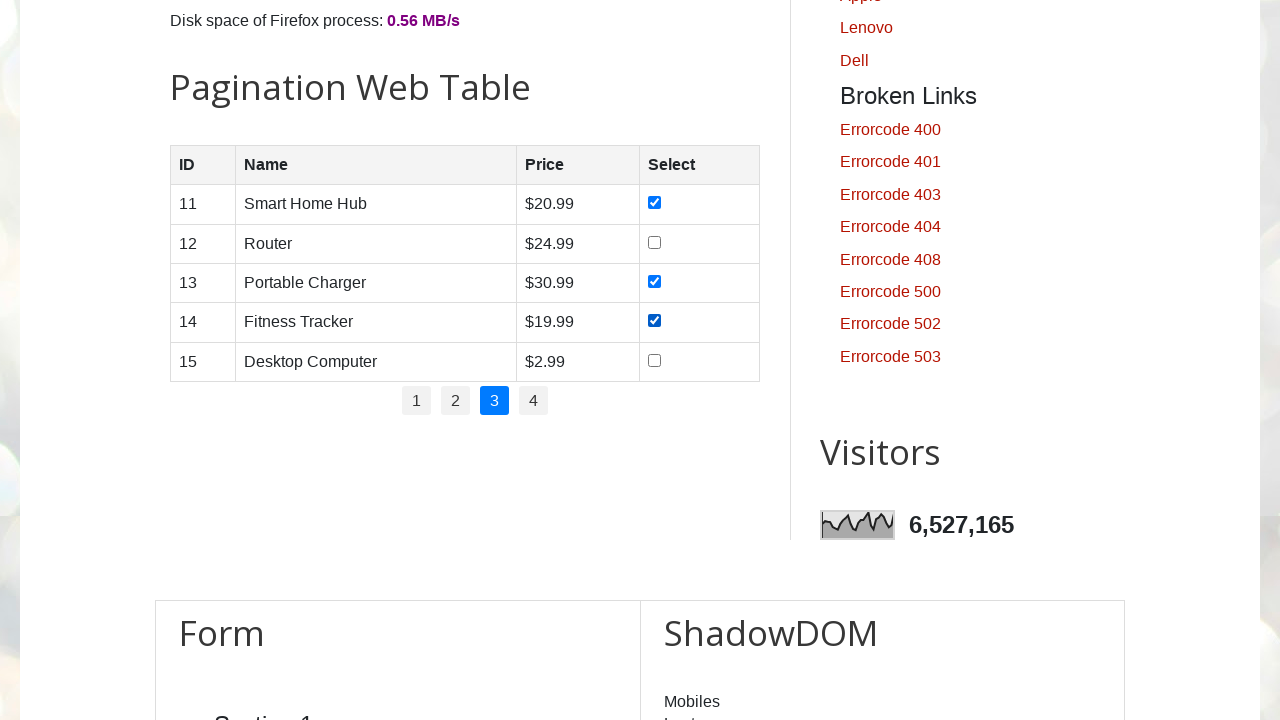

Selected row 4 from the table
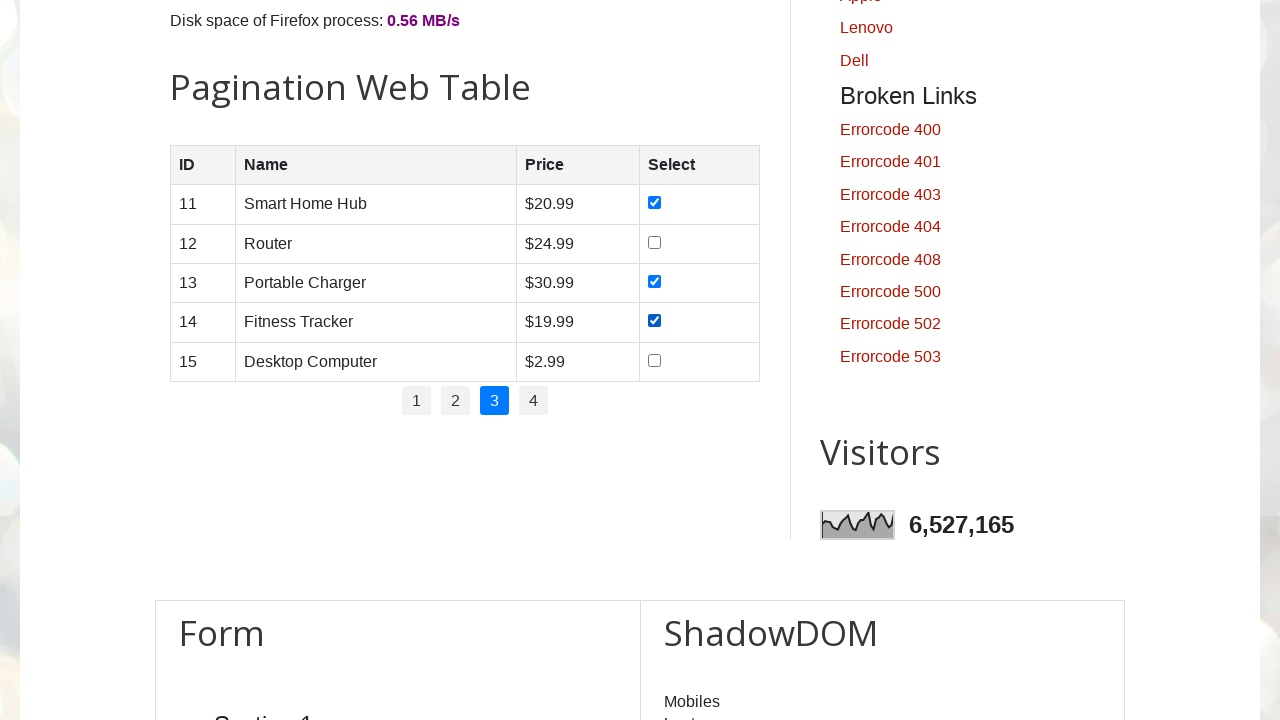

Retrieved product name: 'Desktop Computer'
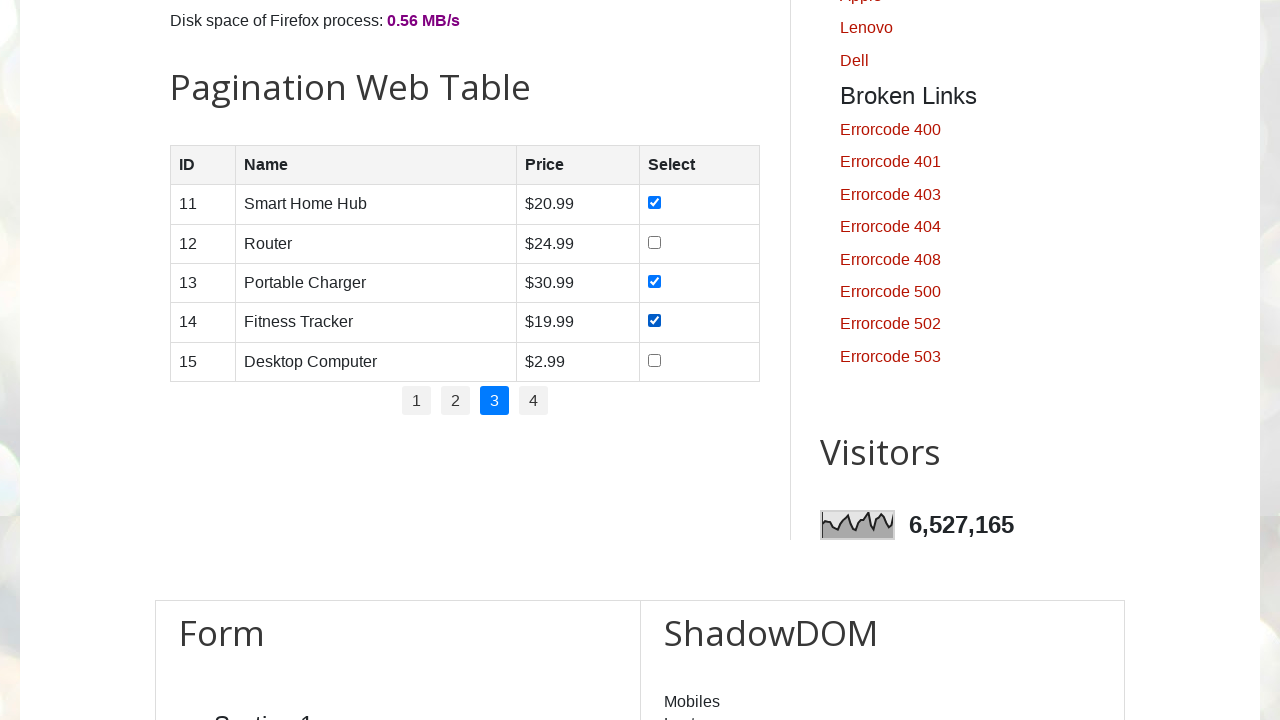

Parsed product name into 2 word(s)
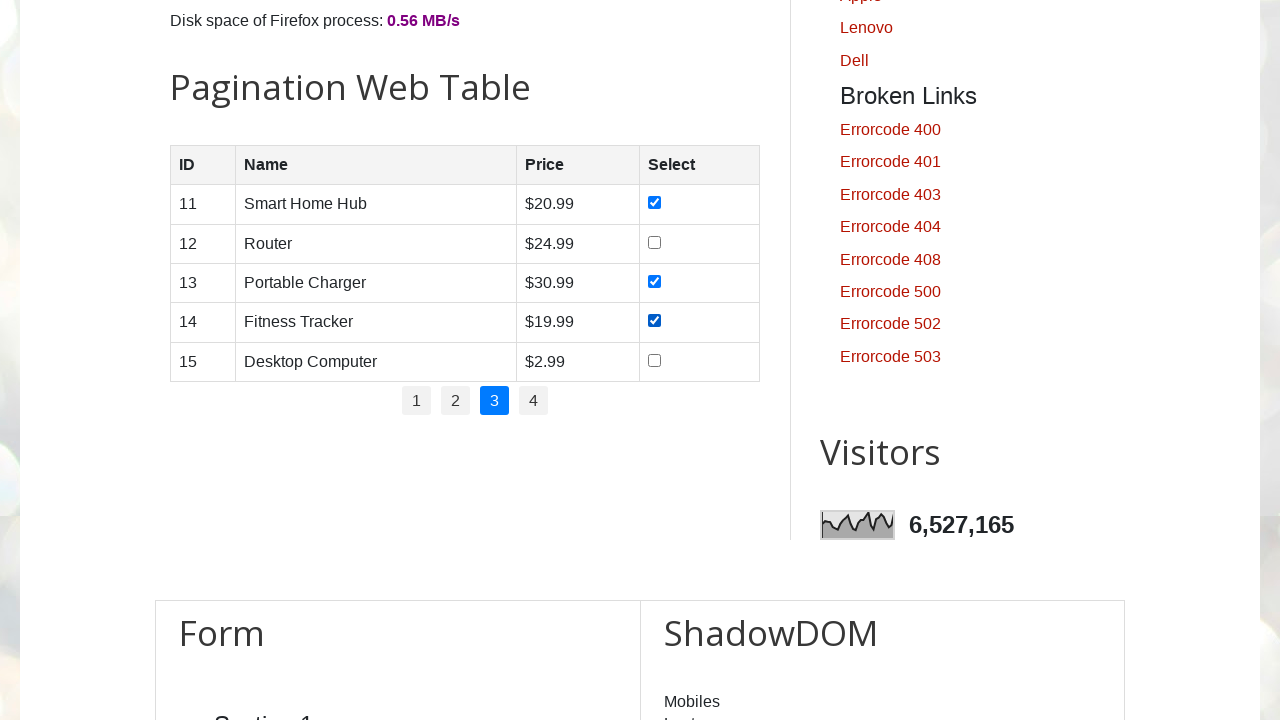

Checked checkbox for multi-word product 'Desktop Computer' at (655, 360) on xpath=//table[@id='productTable'] >> xpath=//tbody//tr >> nth=4 >> xpath=//td[4]
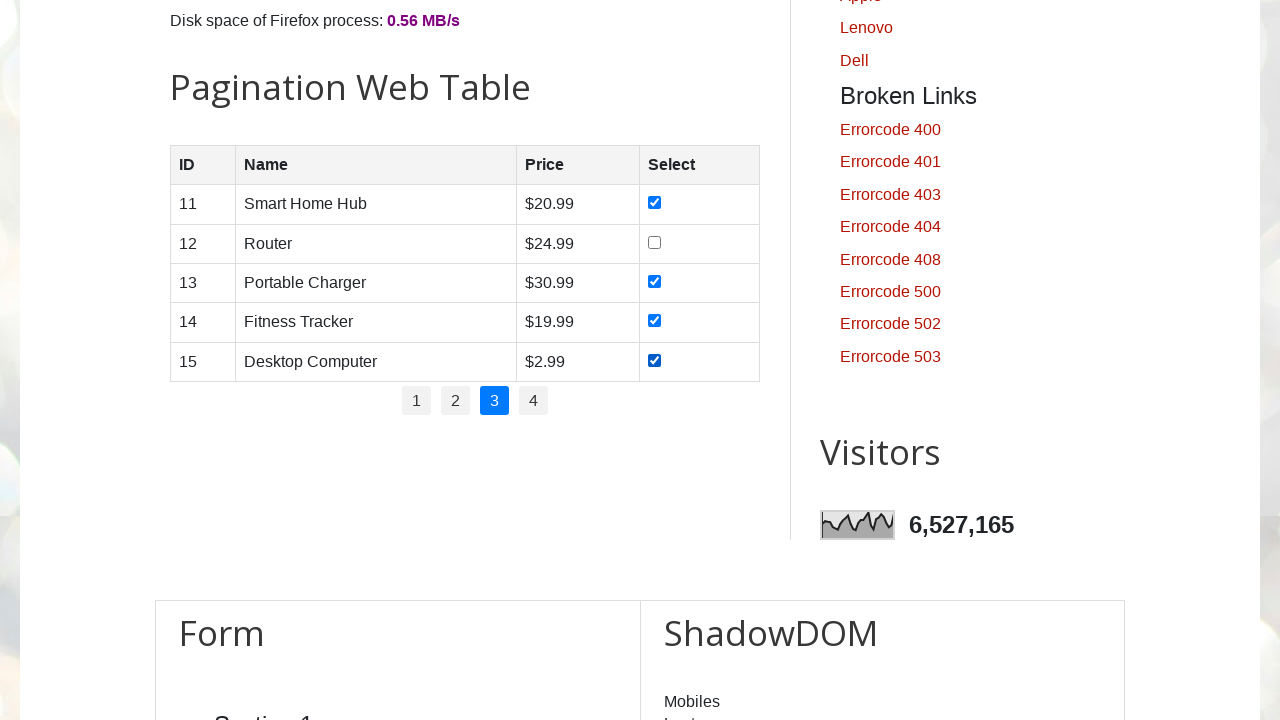

Waited 2 seconds after checking product checkbox
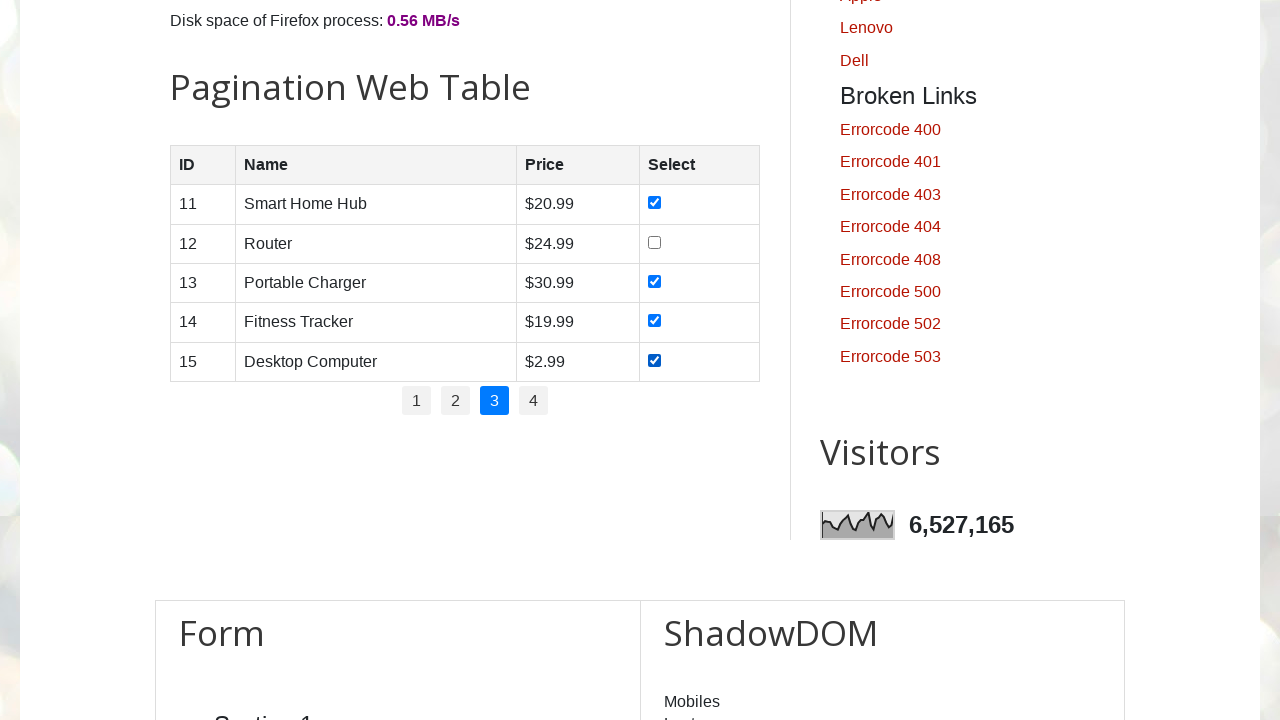

Waited 3 seconds before navigating to next page
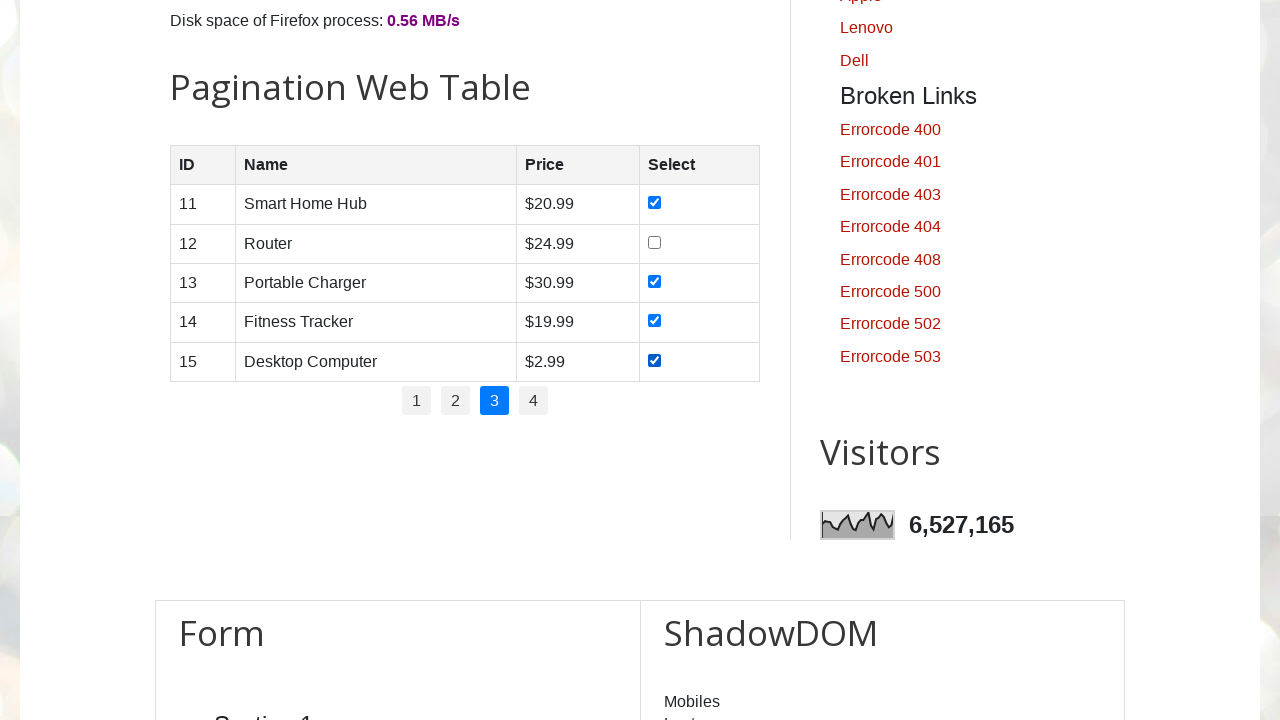

Selected pagination element 3 for next page
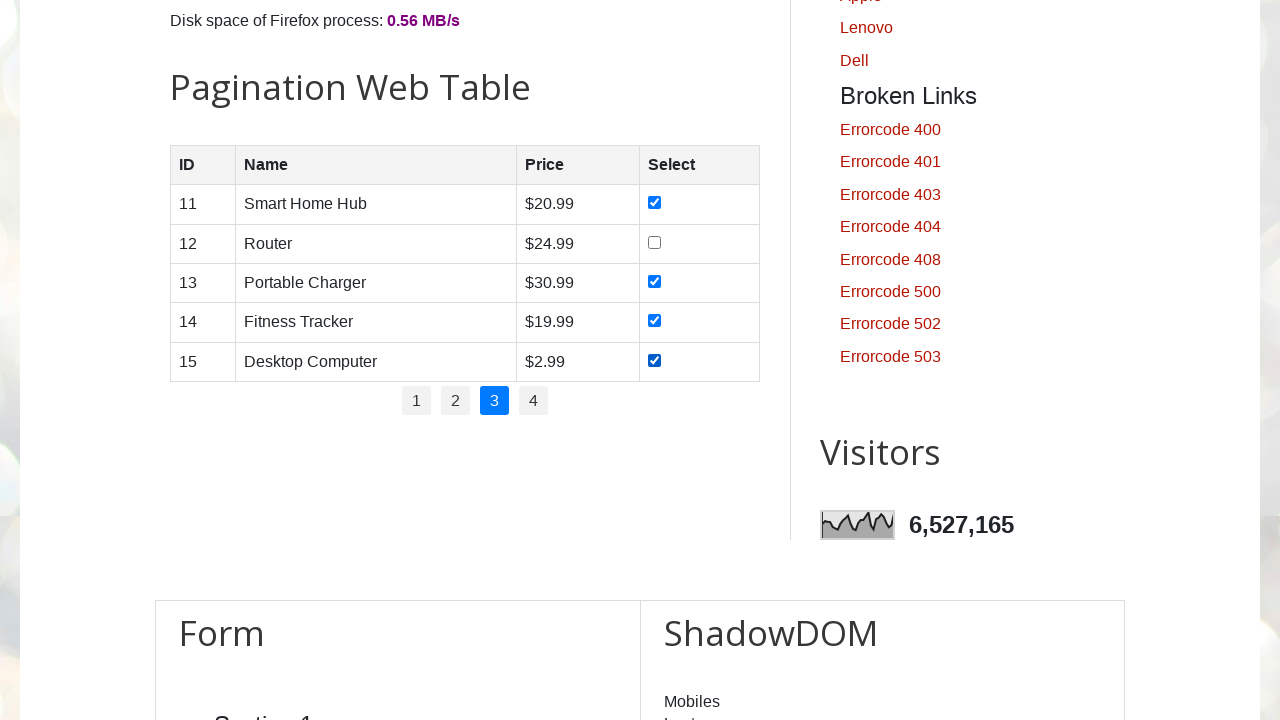

Clicked link to navigate to page 4 at (534, 401) on xpath=//ul[@id='pagination']//li >> nth=3 >> xpath=//a
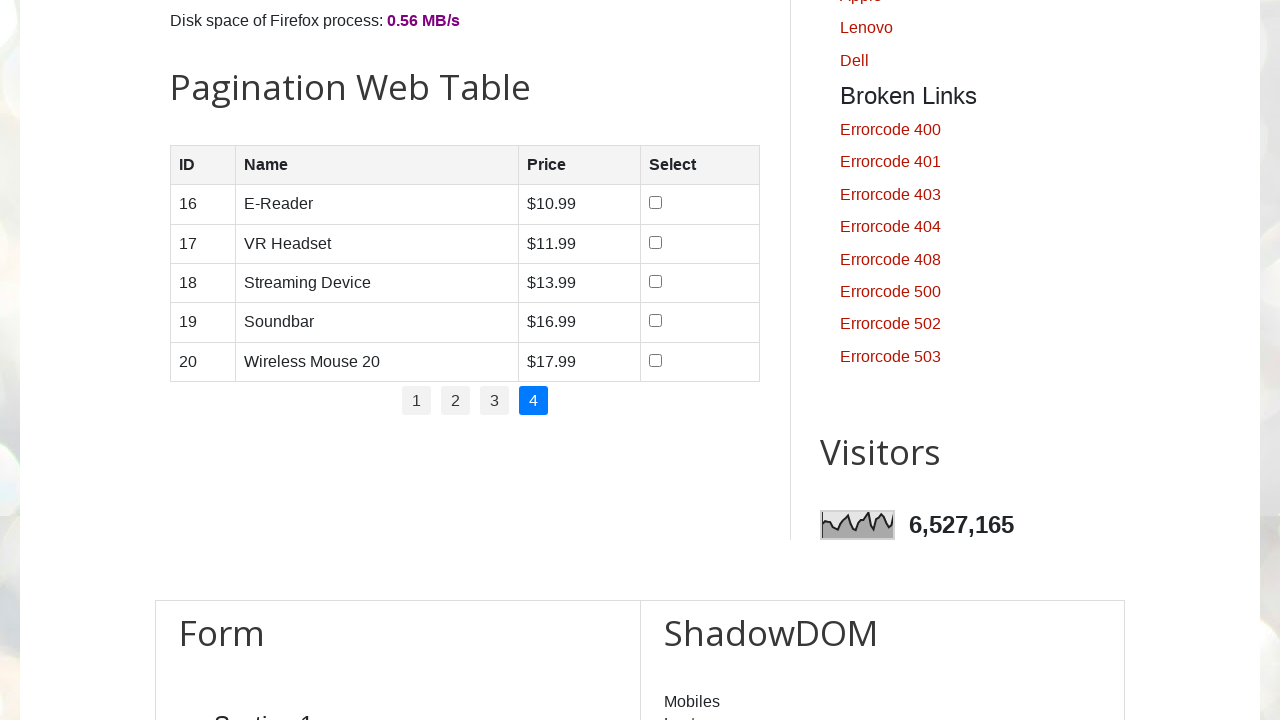

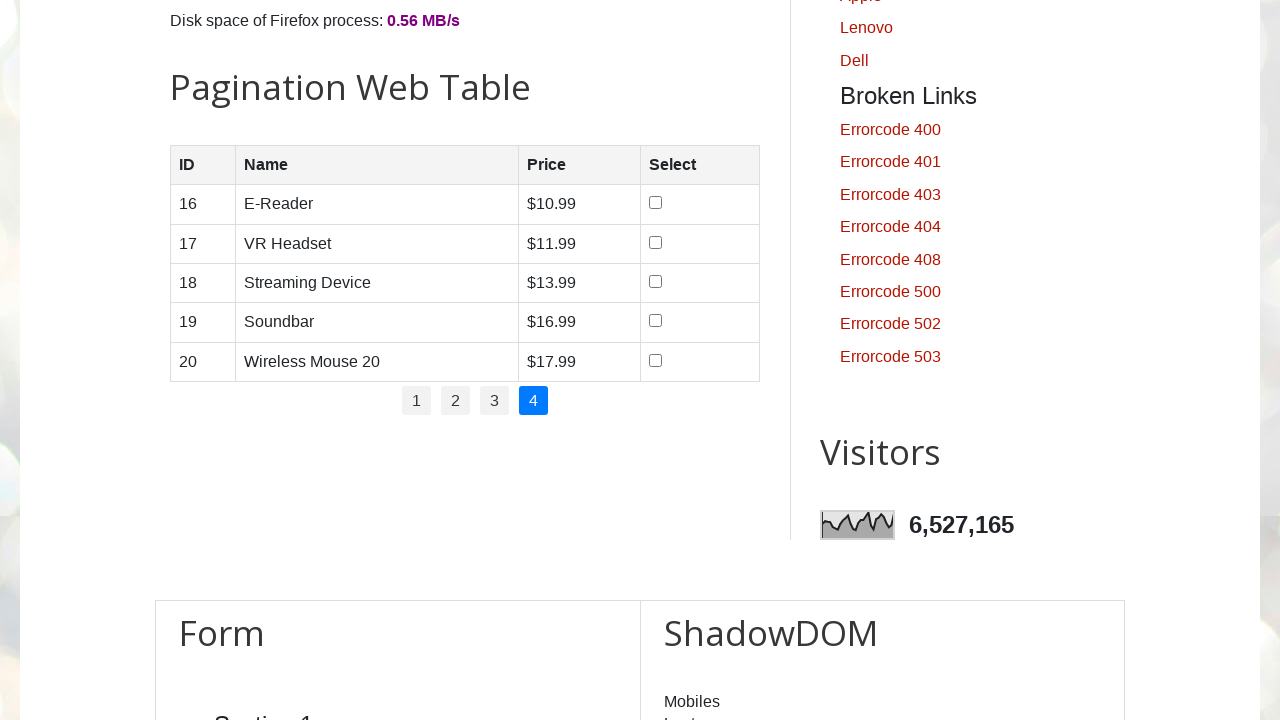